Navigates to a Google Play Store app page, clicks the button to view all reviews, and scrolls through the reviews section to load more content.

Starting URL: https://play.google.com/store/apps/details?id=com.gamania.lineagem&hl=zh-TW

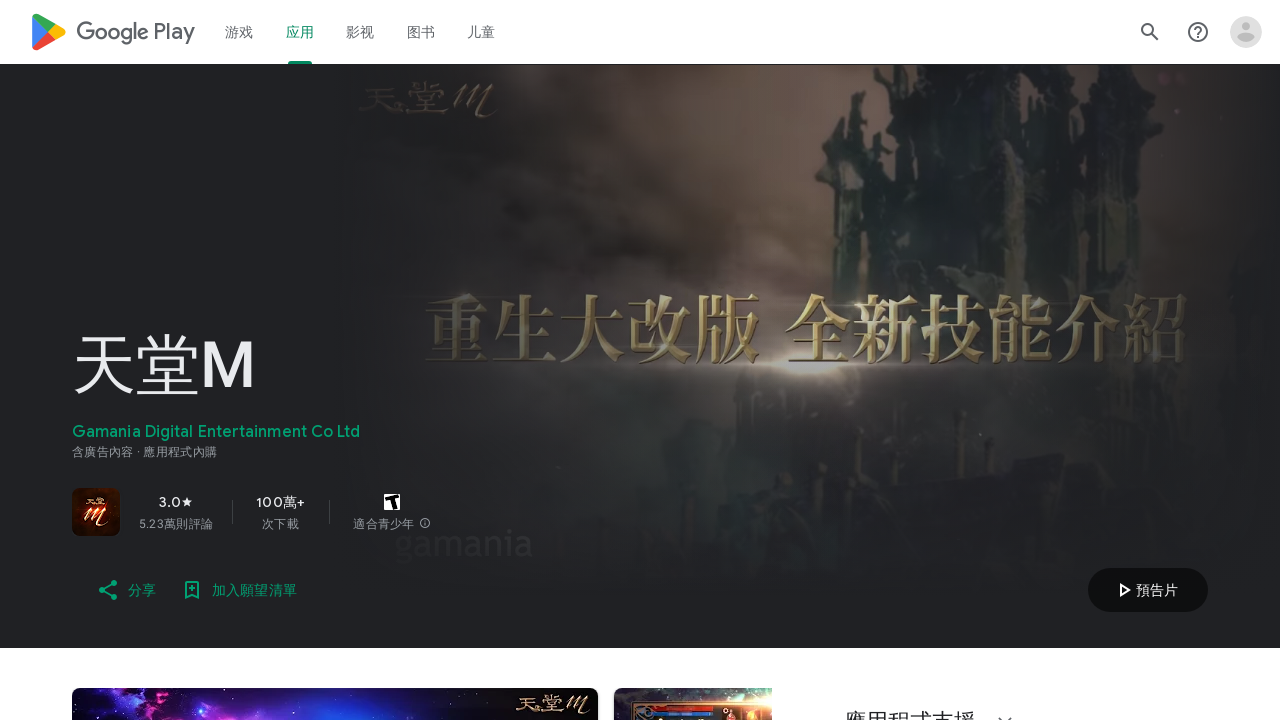

Clicked the 'View all reviews' button at (122, 360) on xpath=//c-wiz/section/div/div/div/div/div/button
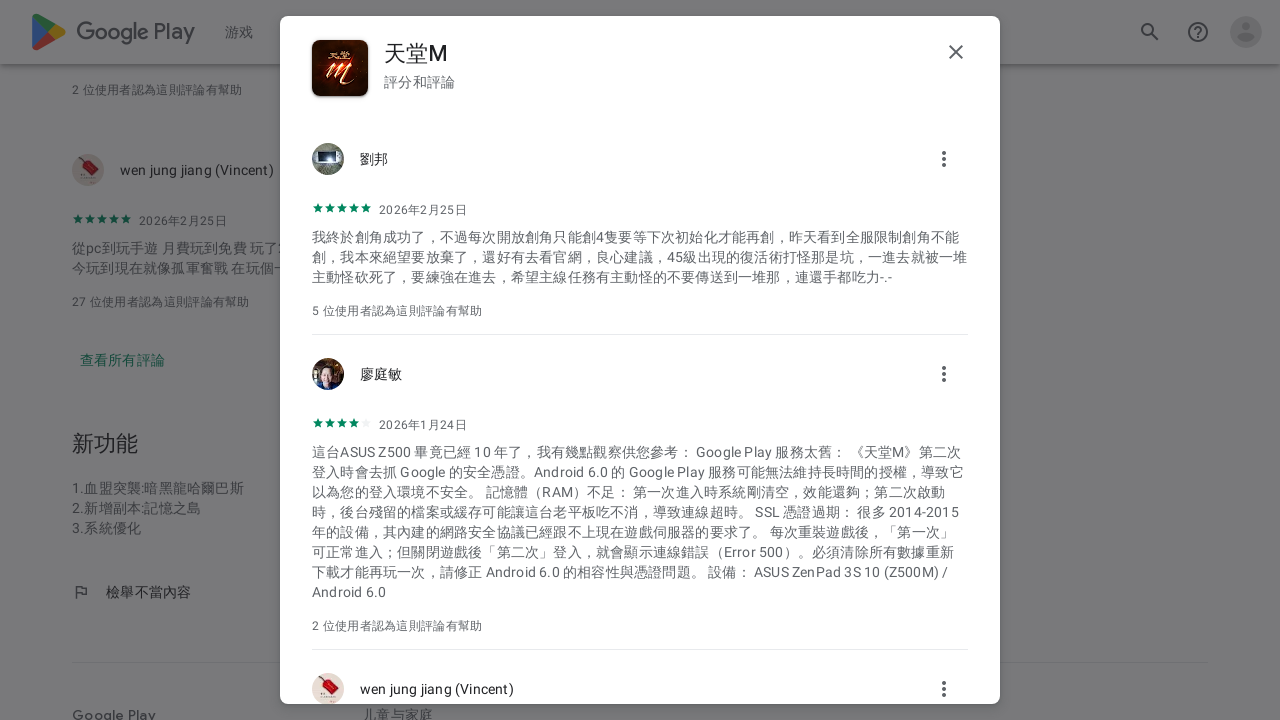

Reviews modal/section loaded
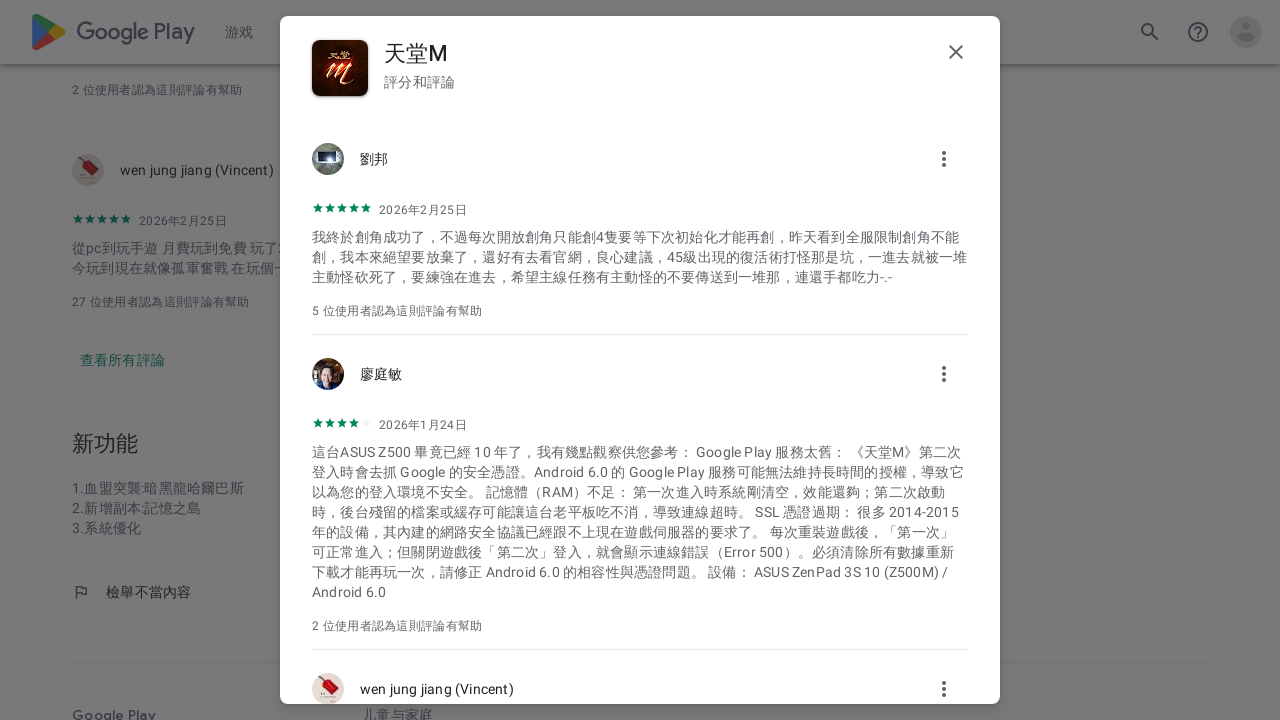

Scrolled to bottom of reviews container (iteration 1/50)
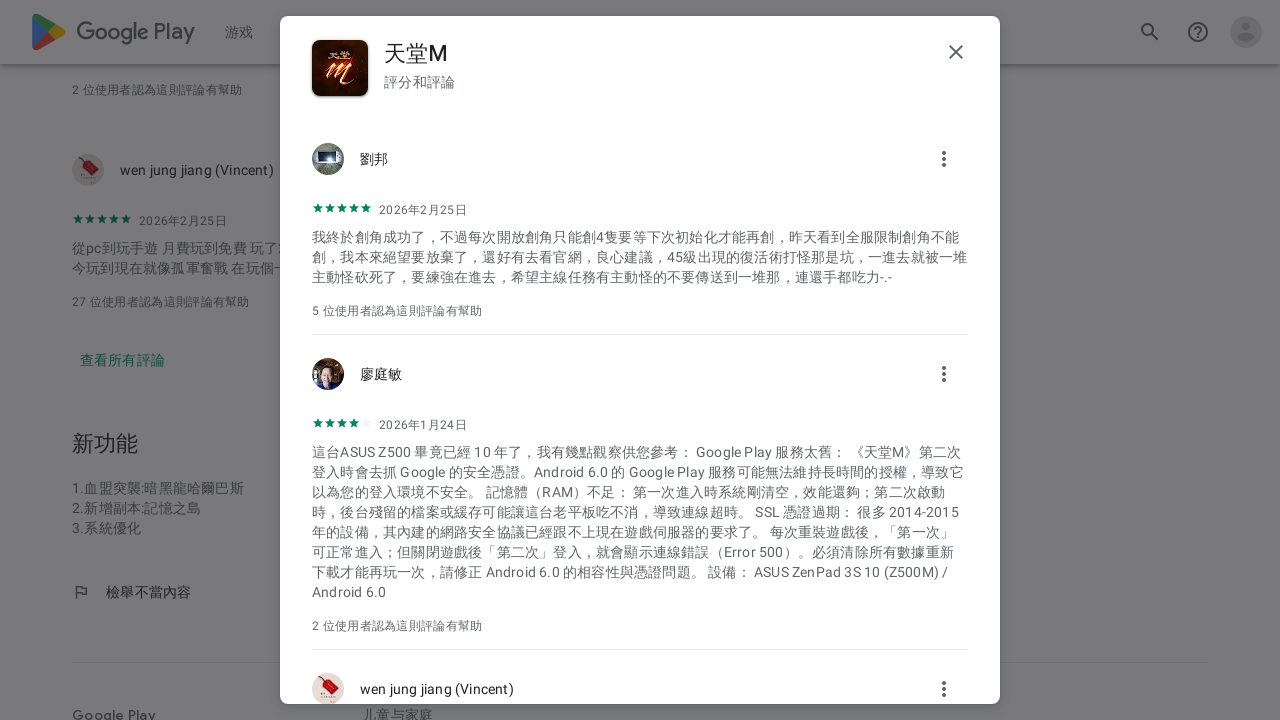

Waited 1000ms for more reviews to load
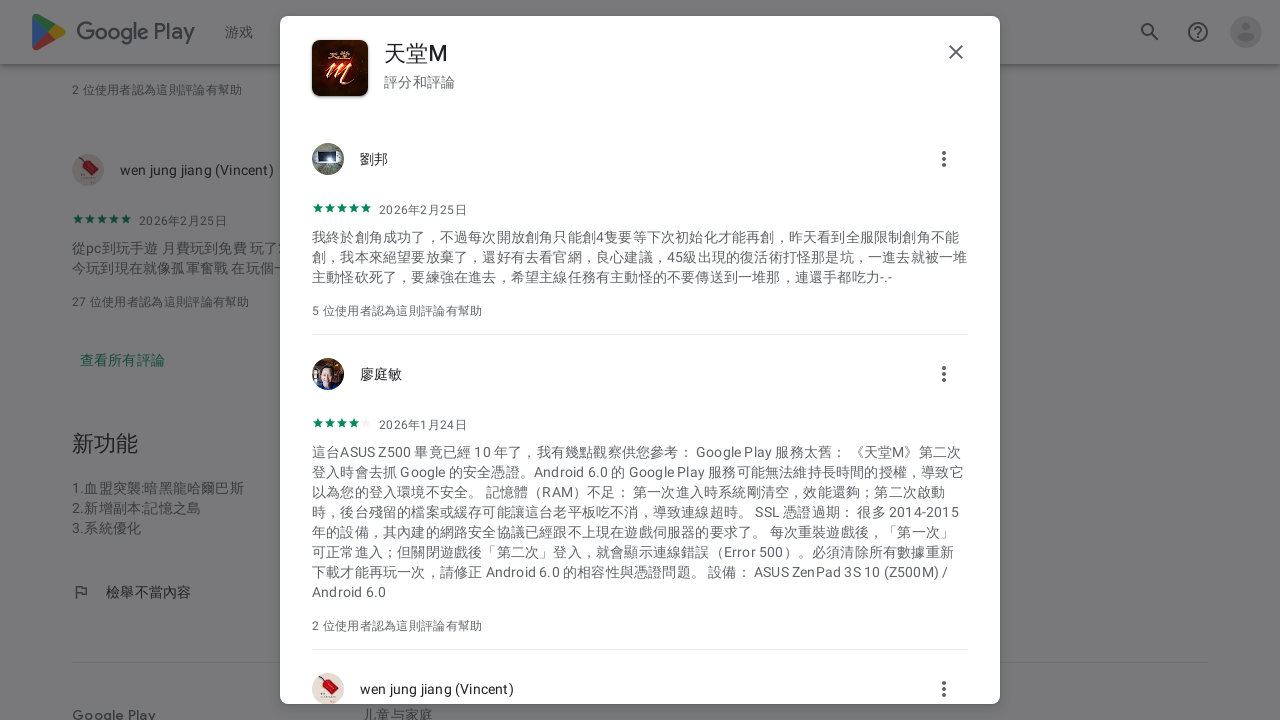

Scrolled to bottom of reviews container (iteration 2/50)
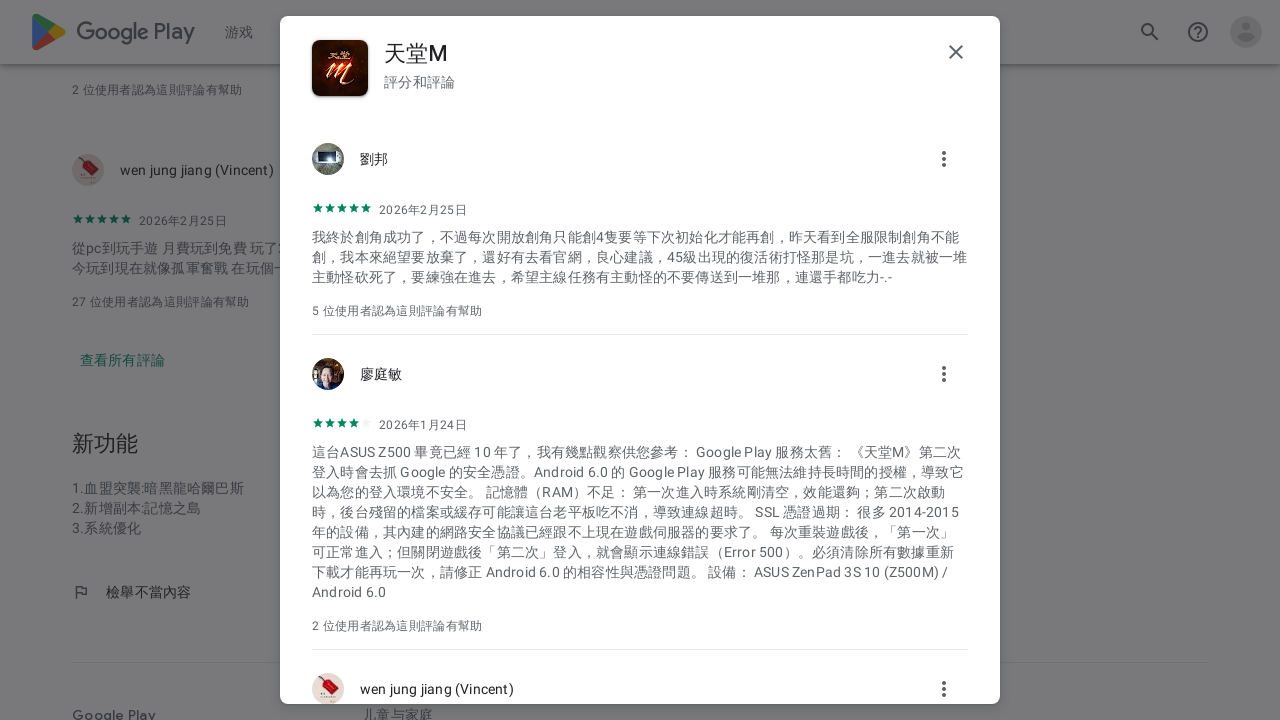

Waited 1000ms for more reviews to load
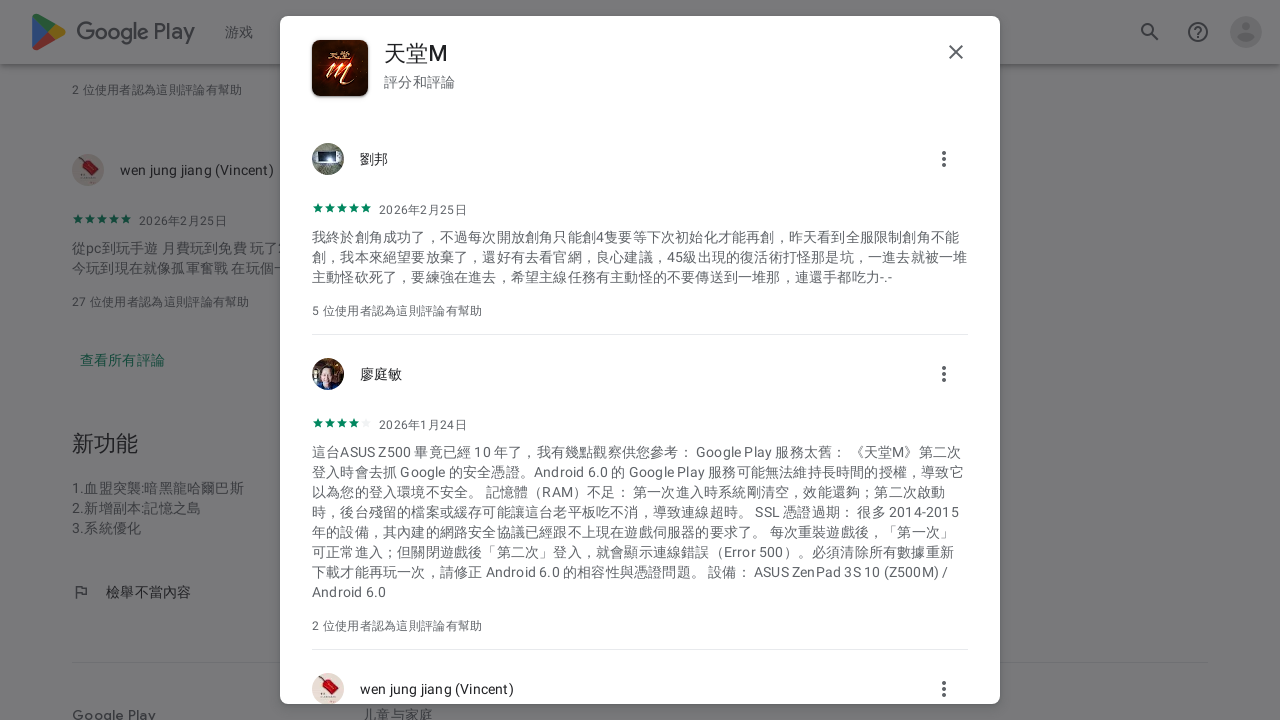

Scrolled to bottom of reviews container (iteration 3/50)
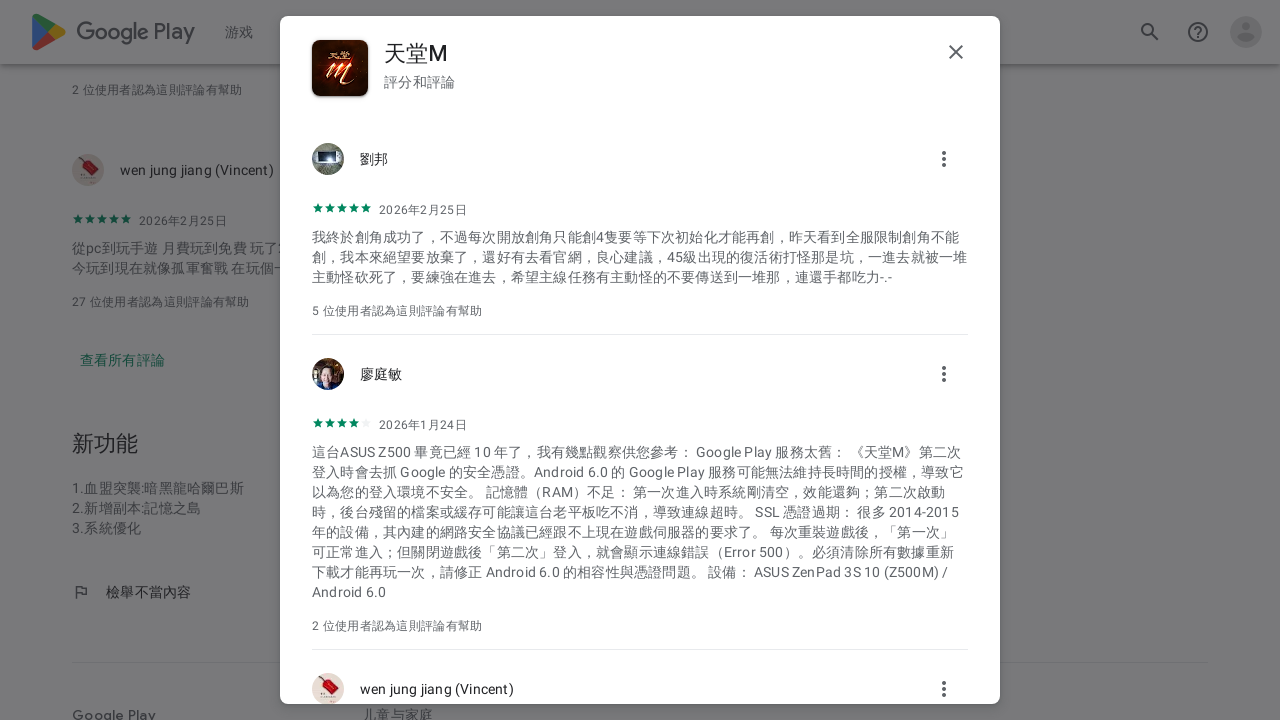

Waited 1000ms for more reviews to load
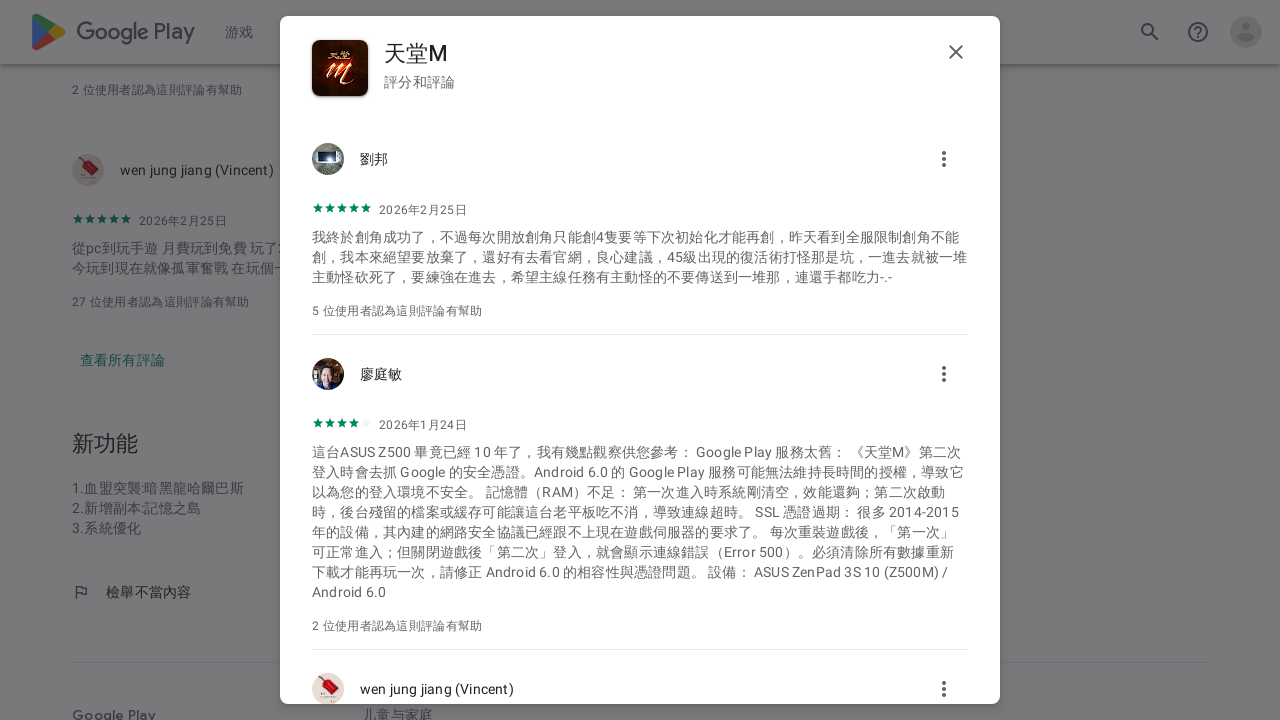

Scrolled to bottom of reviews container (iteration 4/50)
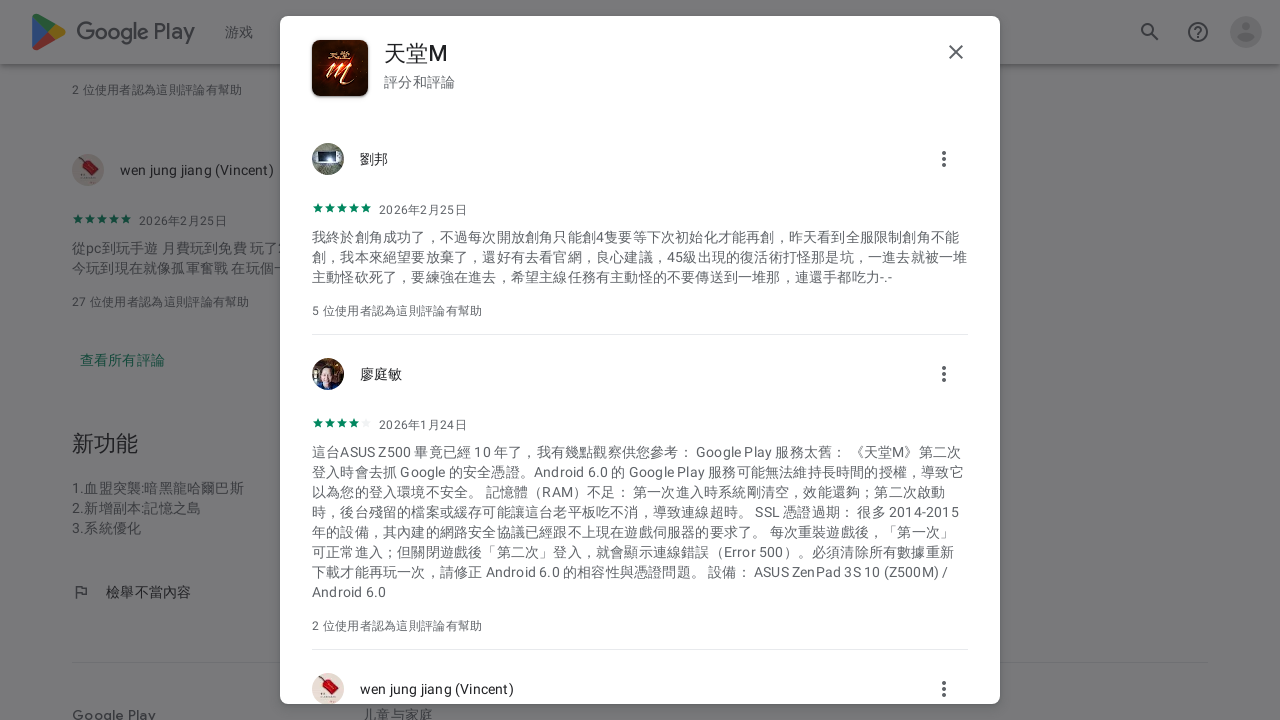

Waited 1000ms for more reviews to load
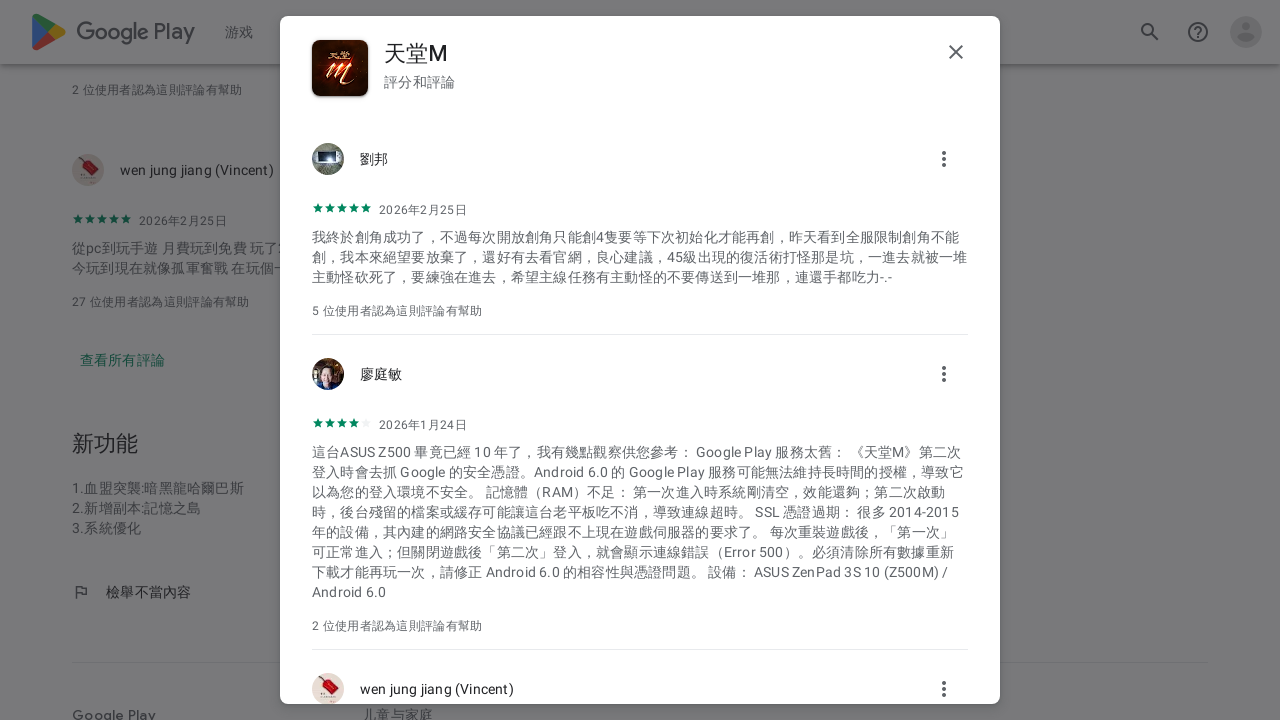

Scrolled to bottom of reviews container (iteration 5/50)
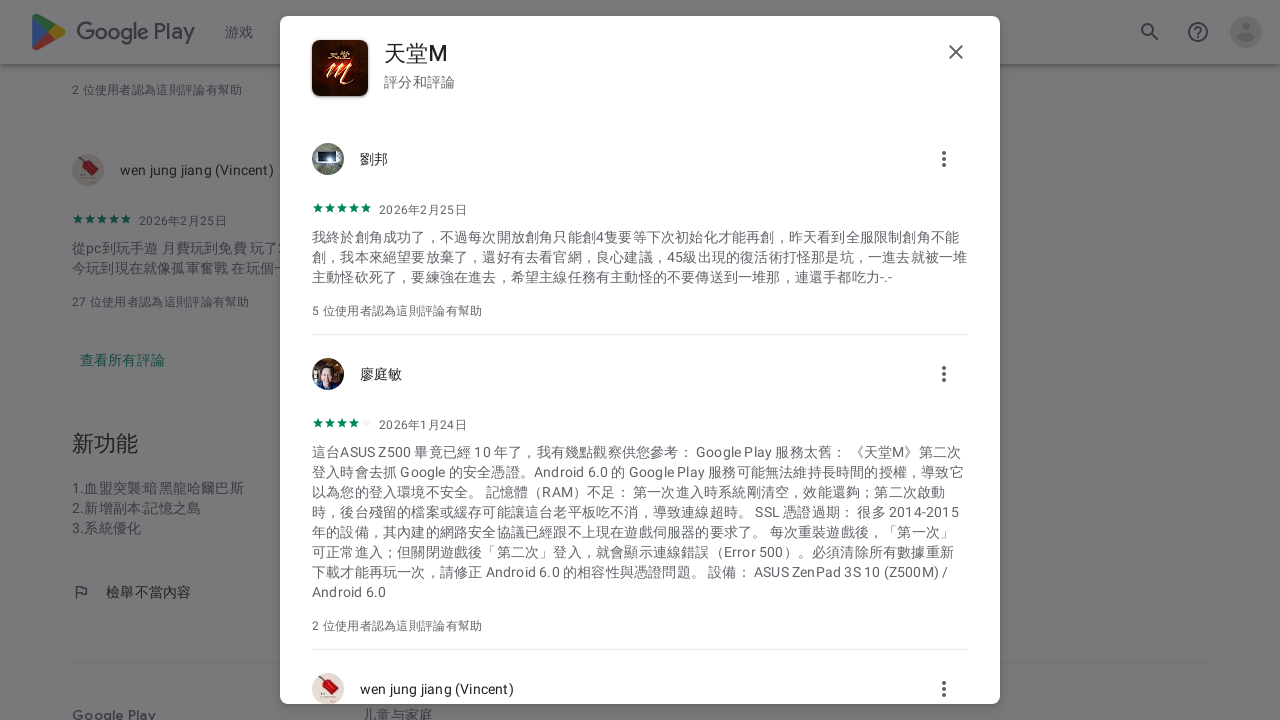

Waited 1000ms for more reviews to load
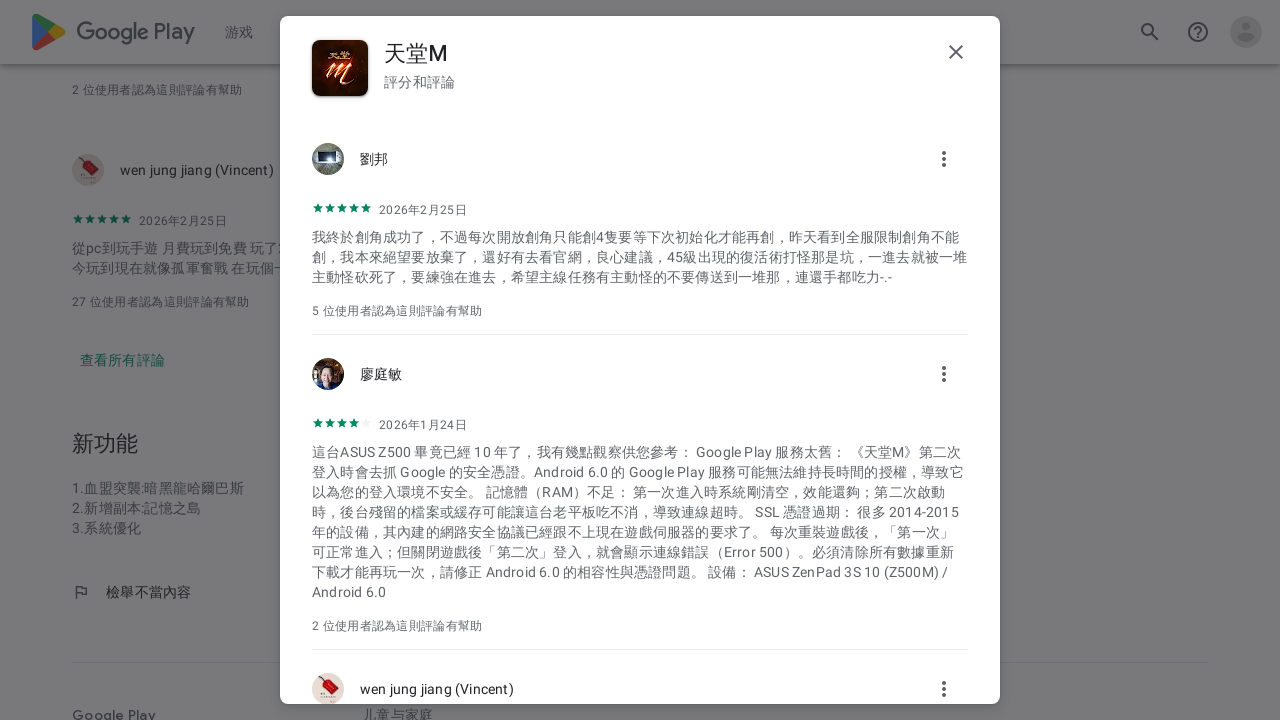

Scrolled to bottom of reviews container (iteration 6/50)
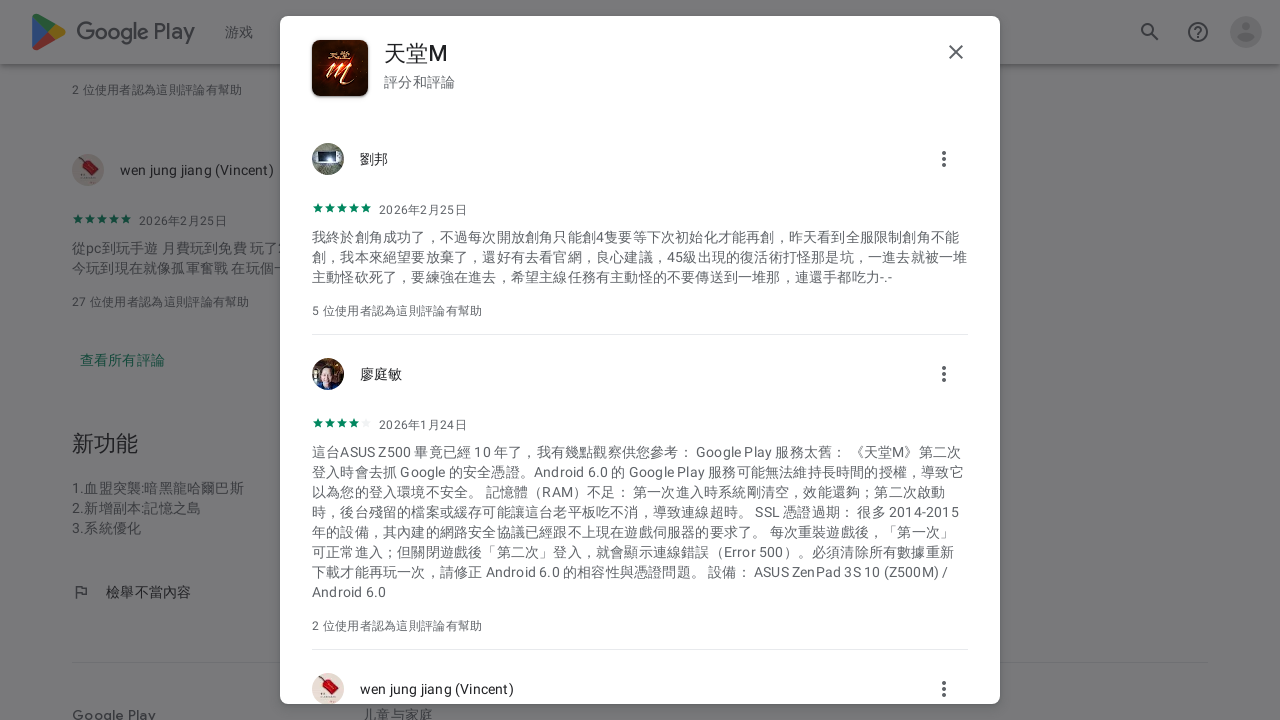

Waited 1000ms for more reviews to load
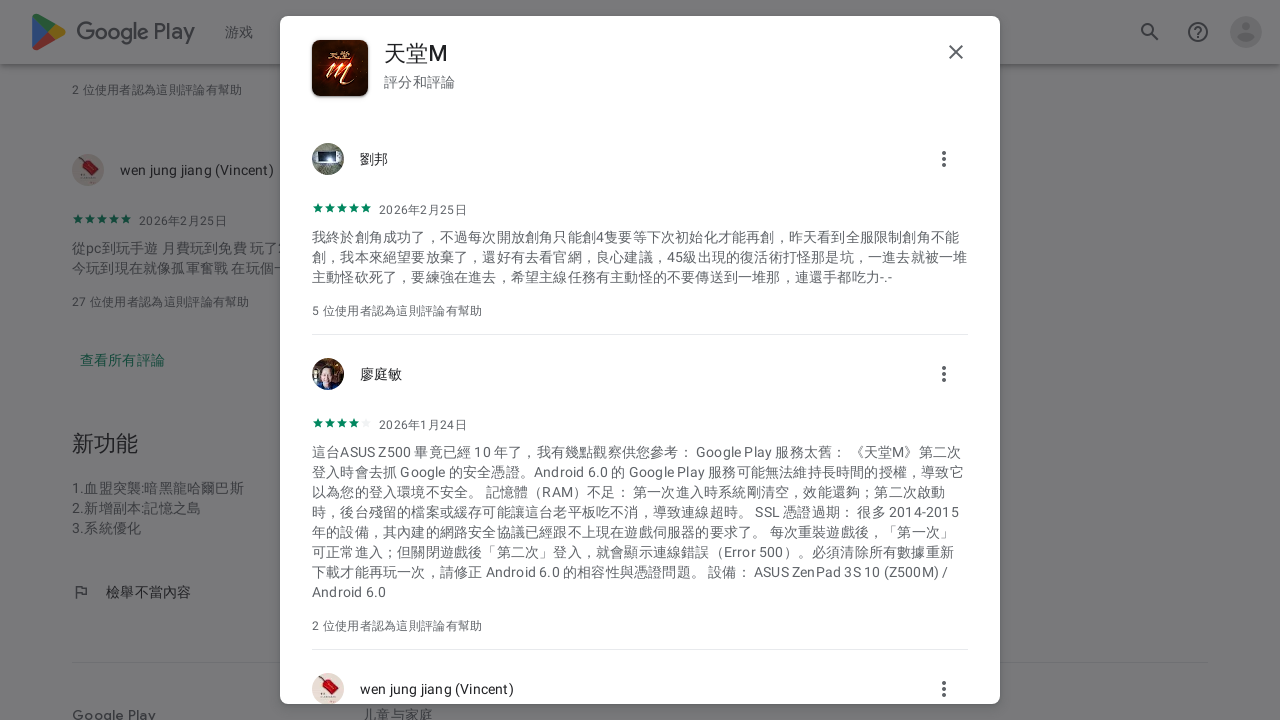

Scrolled to bottom of reviews container (iteration 7/50)
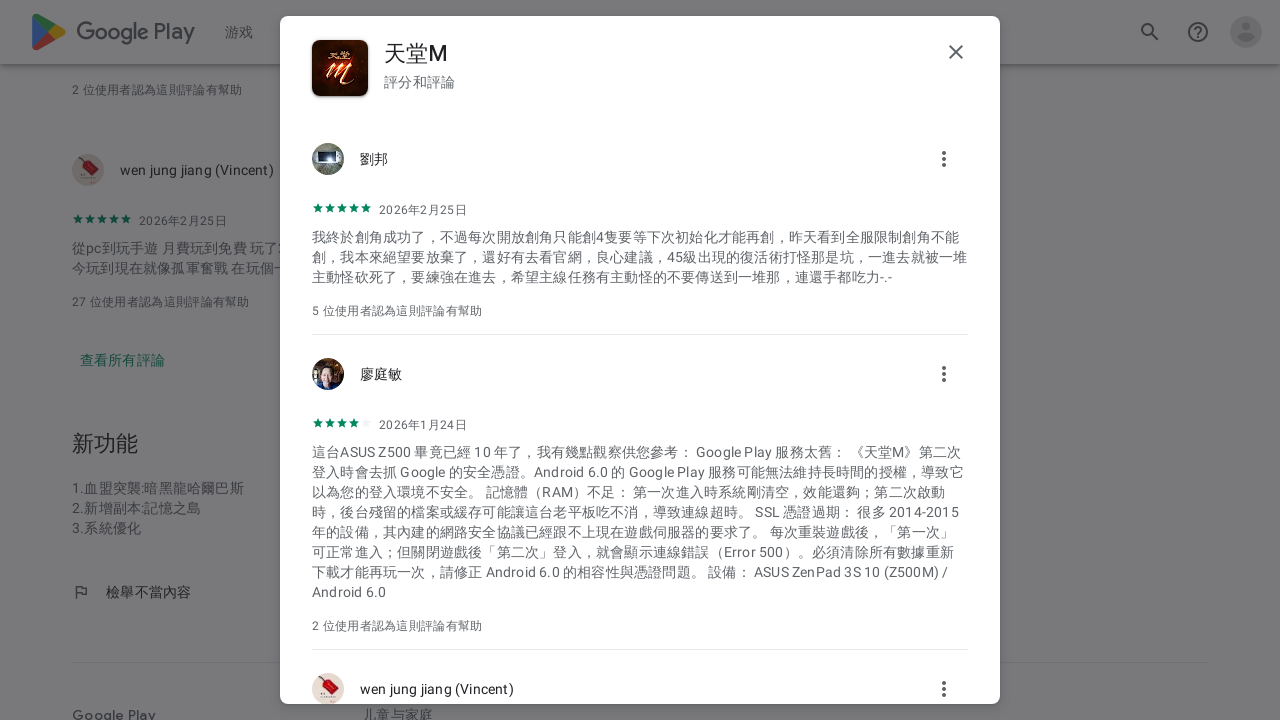

Waited 1000ms for more reviews to load
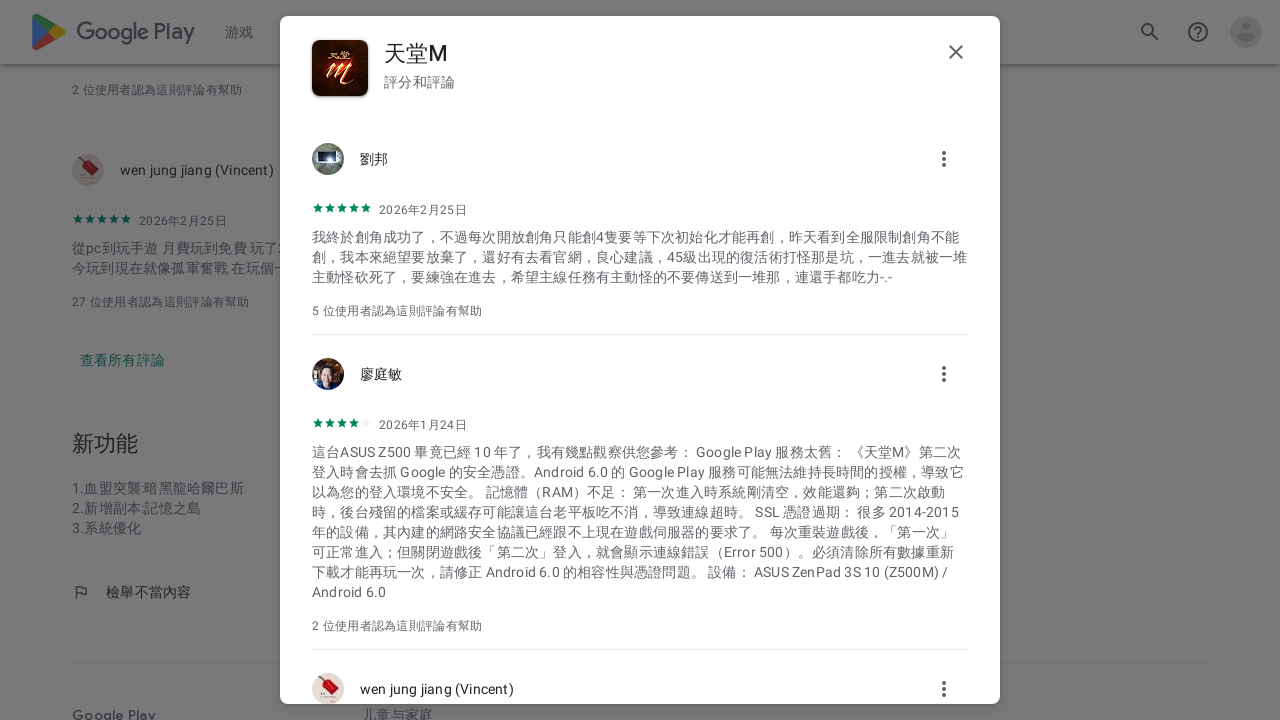

Scrolled to bottom of reviews container (iteration 8/50)
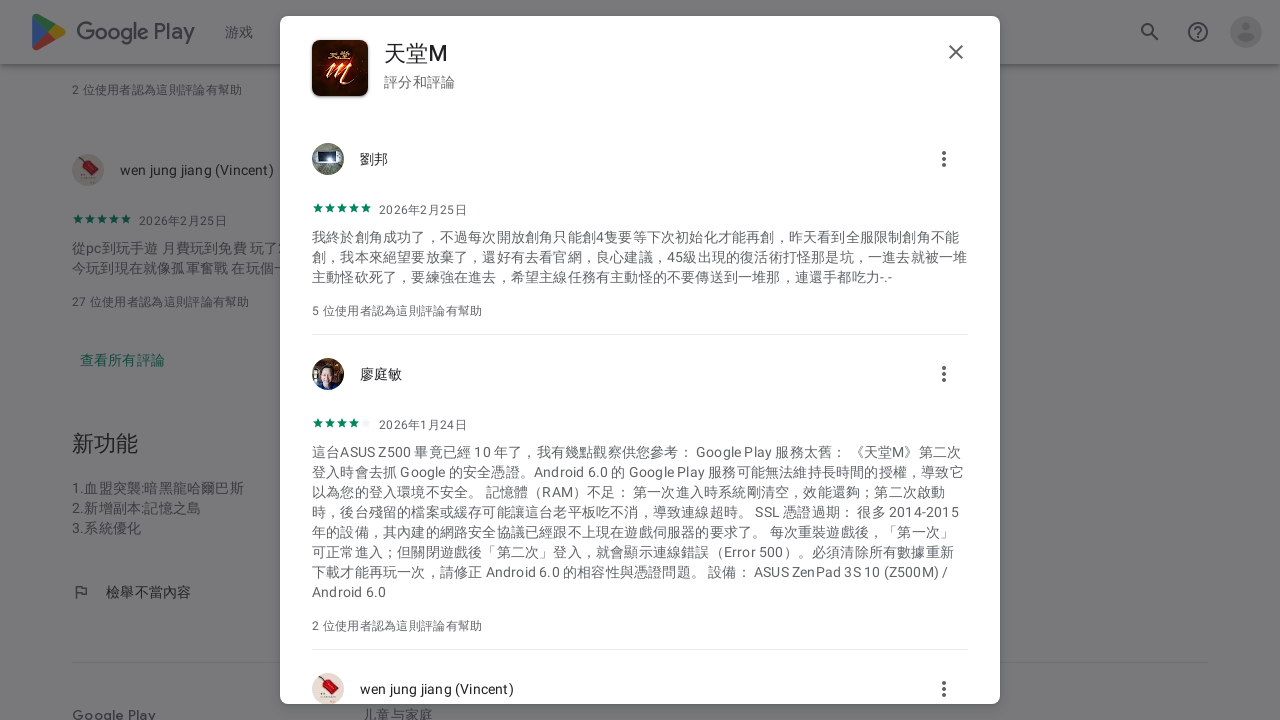

Waited 1000ms for more reviews to load
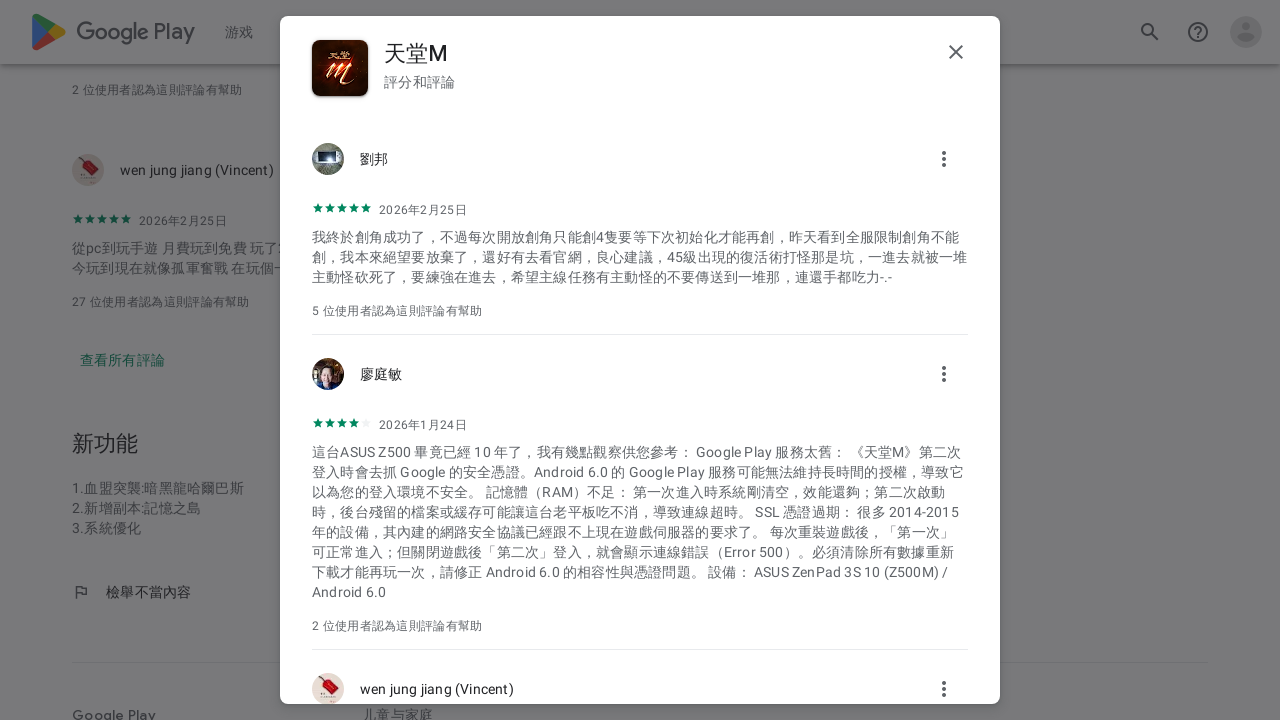

Scrolled to bottom of reviews container (iteration 9/50)
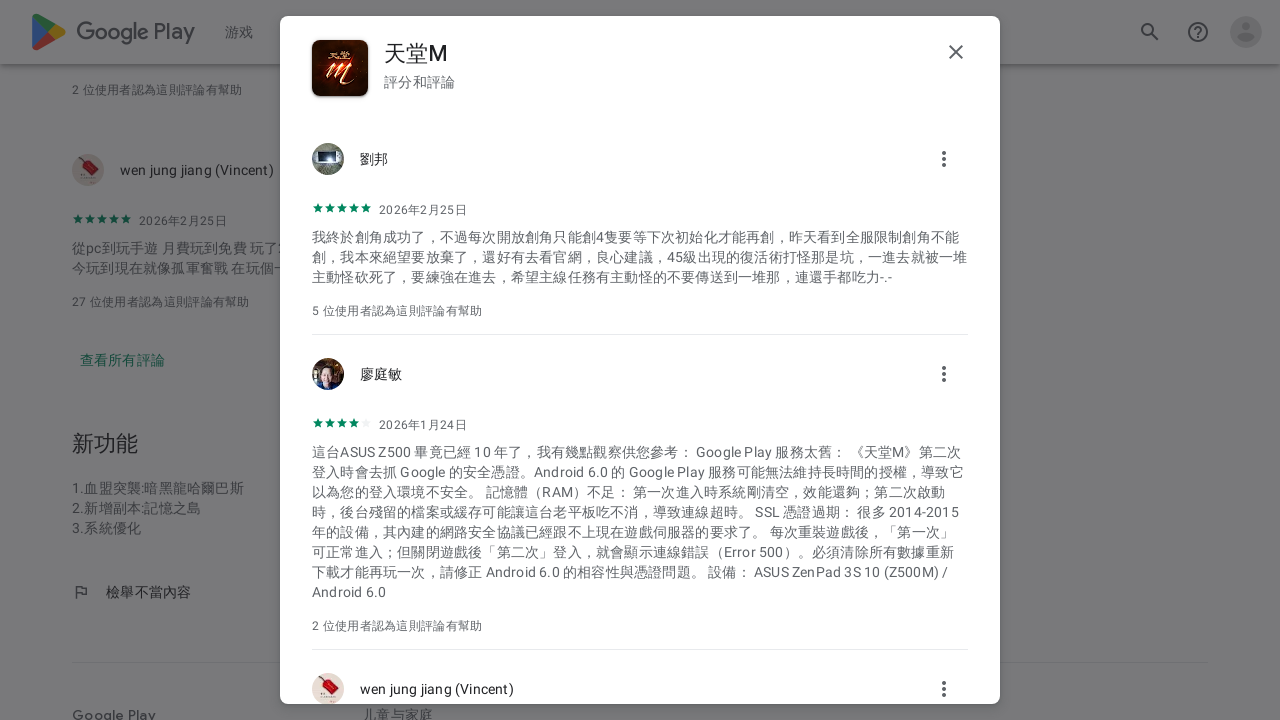

Waited 1000ms for more reviews to load
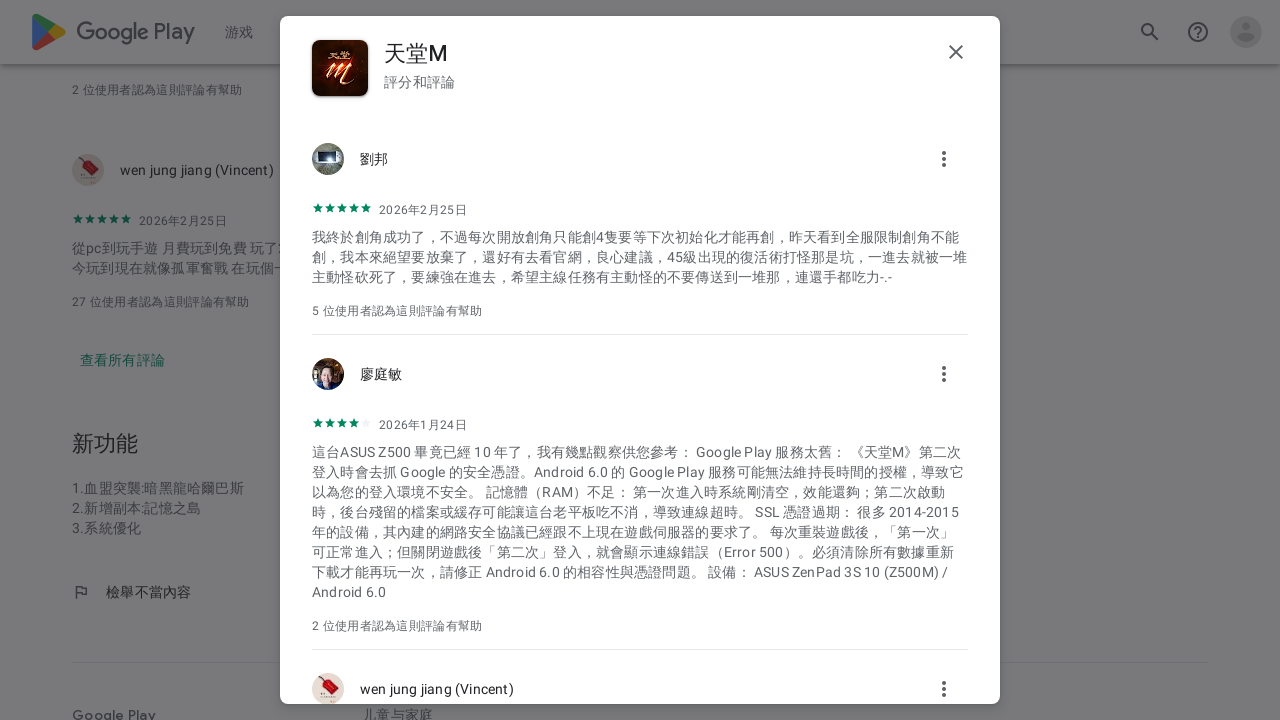

Scrolled to bottom of reviews container (iteration 10/50)
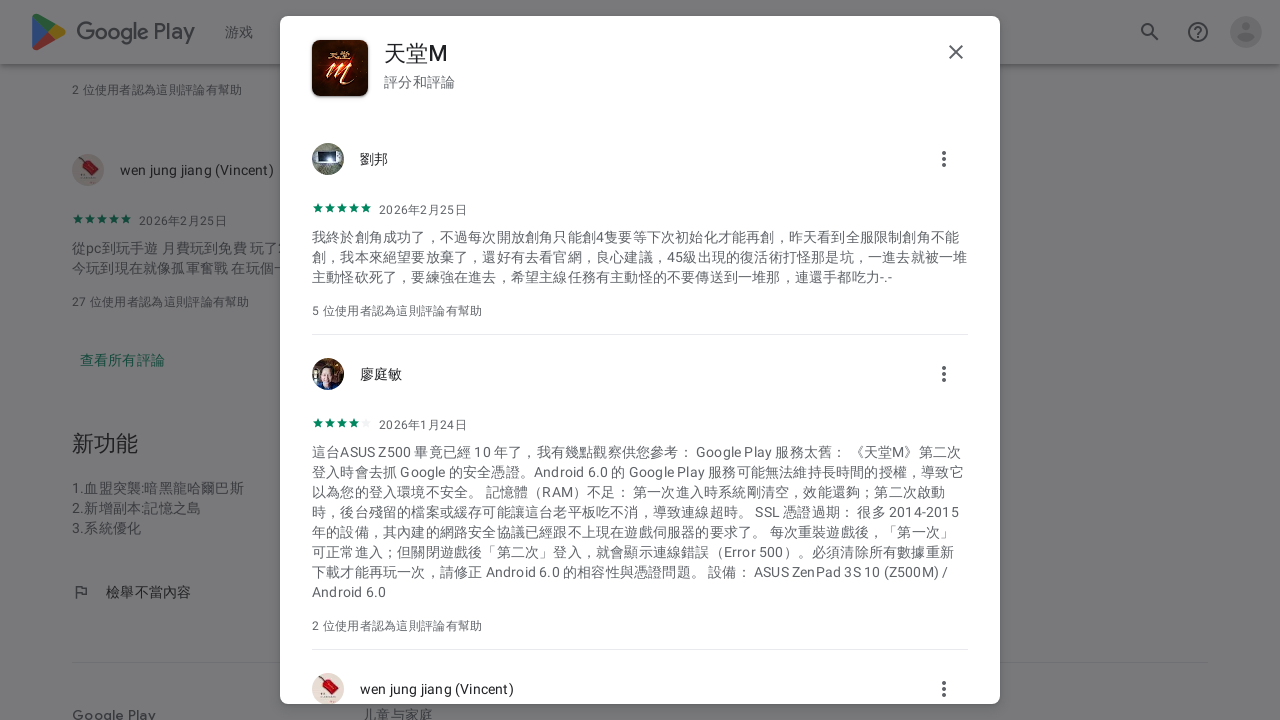

Waited 1000ms for more reviews to load
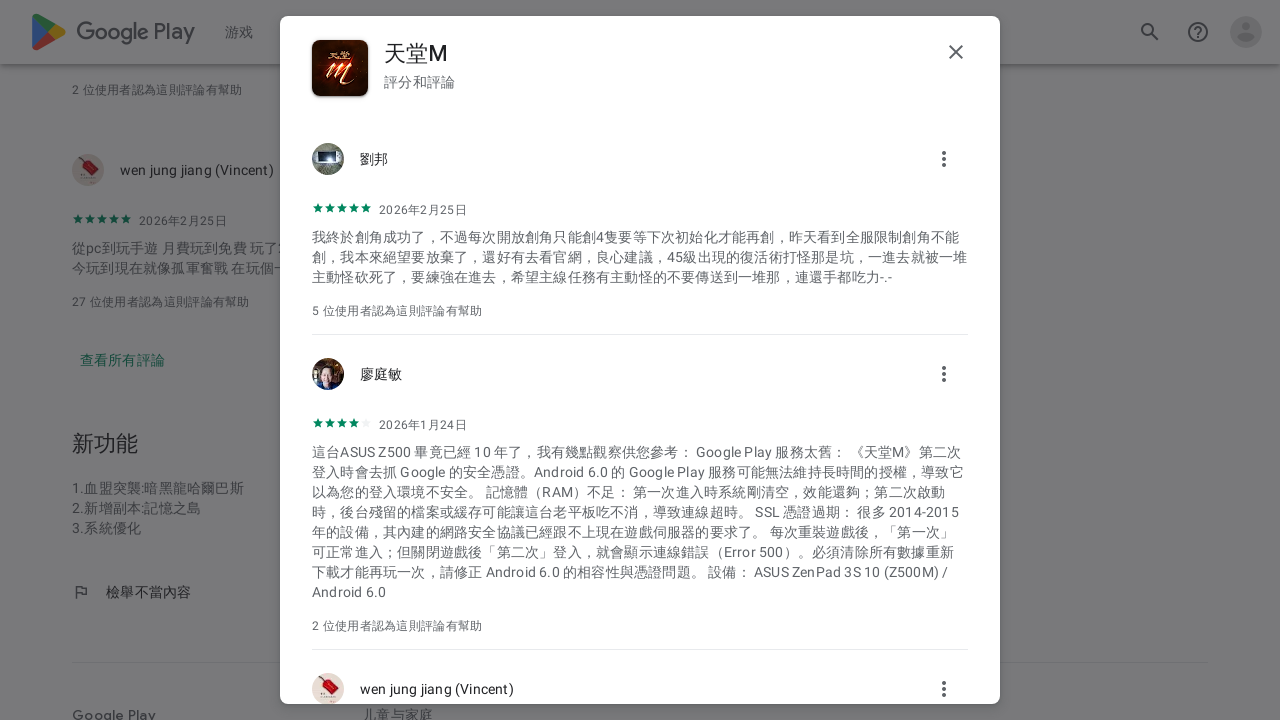

Scrolled to bottom of reviews container (iteration 11/50)
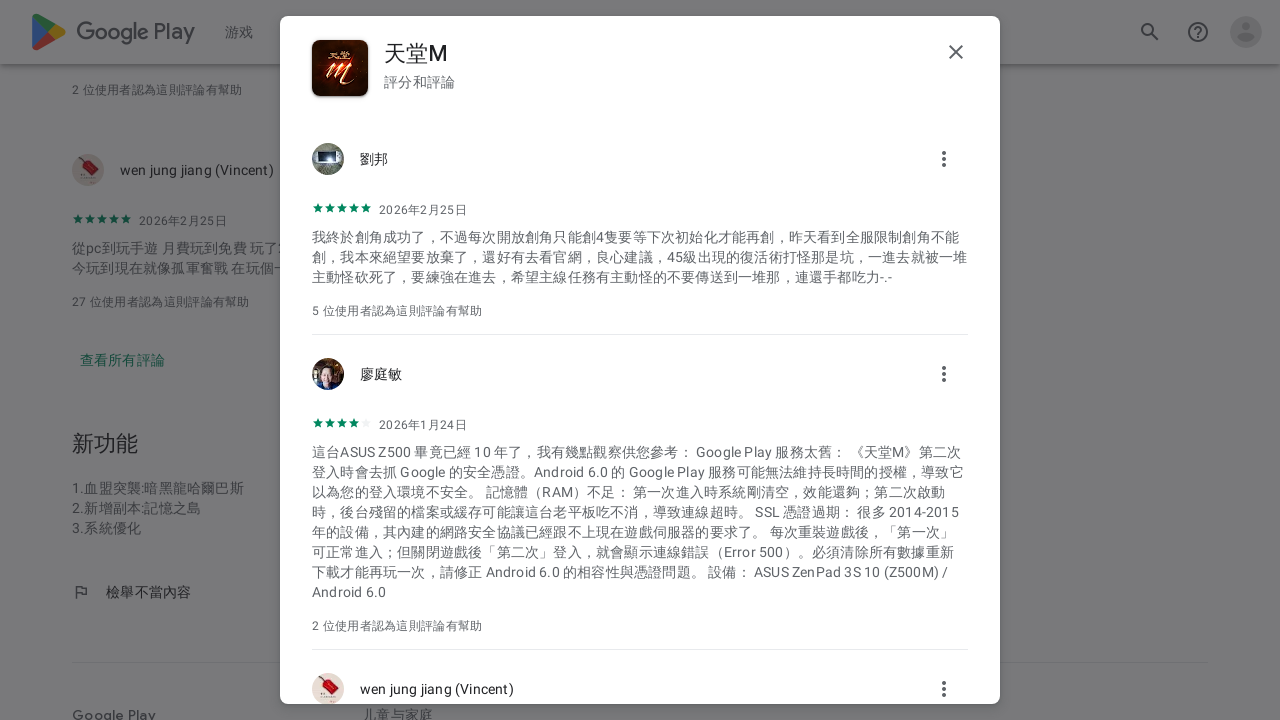

Waited 1000ms for more reviews to load
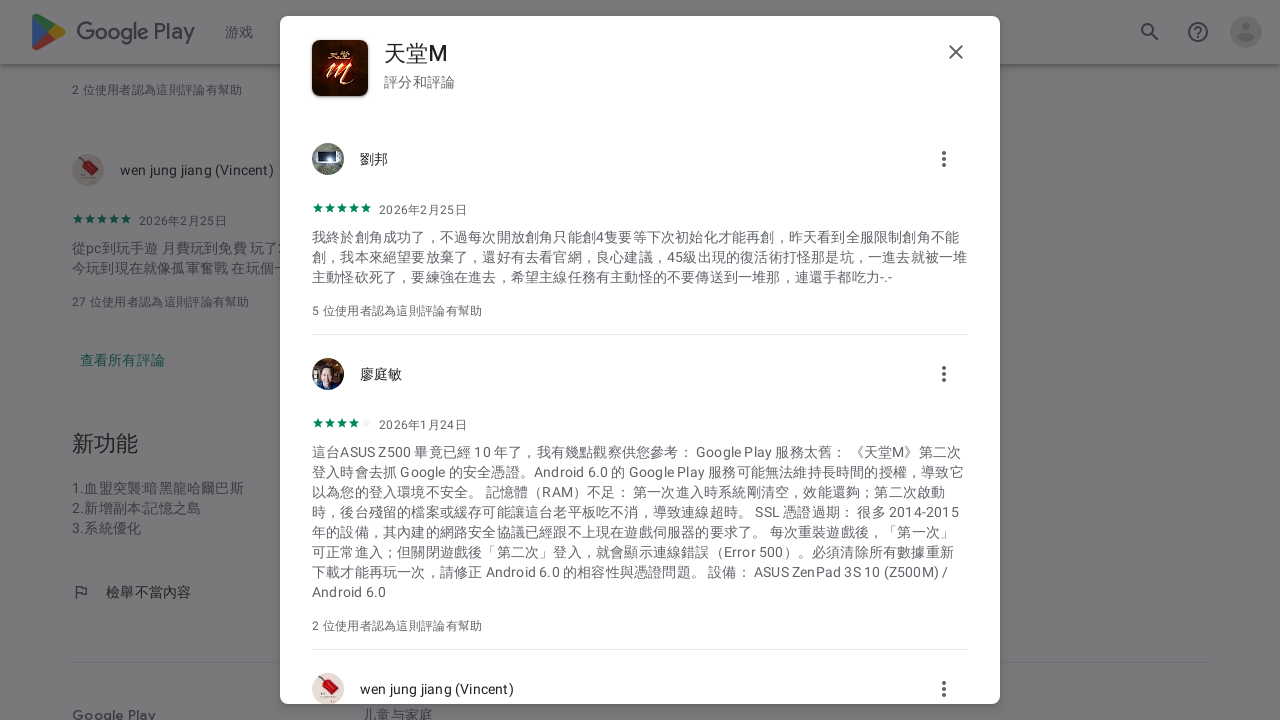

Scrolled to bottom of reviews container (iteration 12/50)
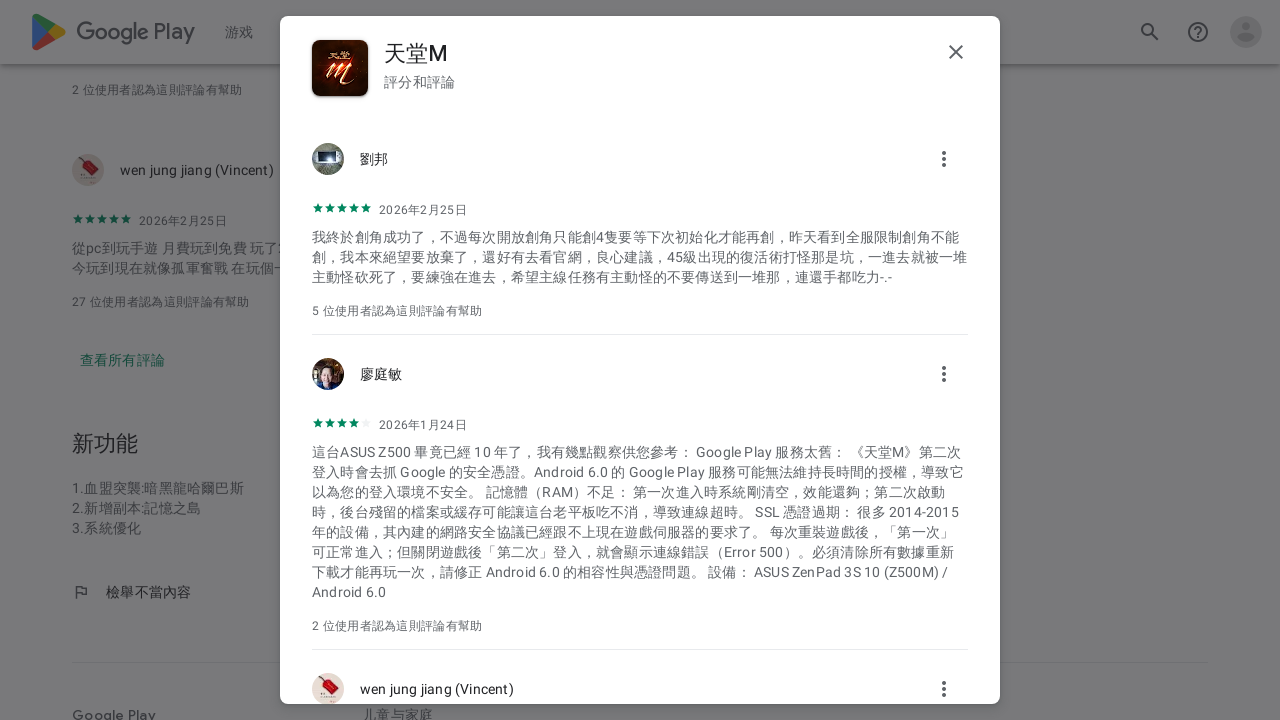

Waited 1000ms for more reviews to load
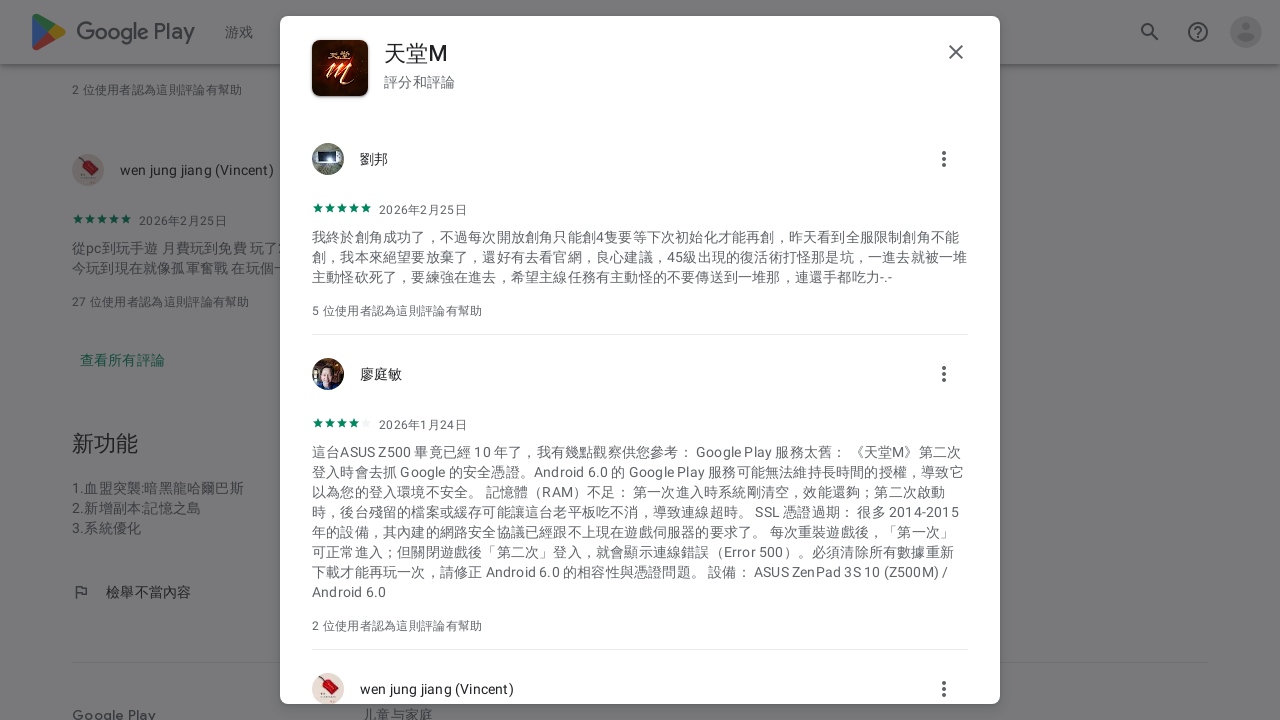

Scrolled to bottom of reviews container (iteration 13/50)
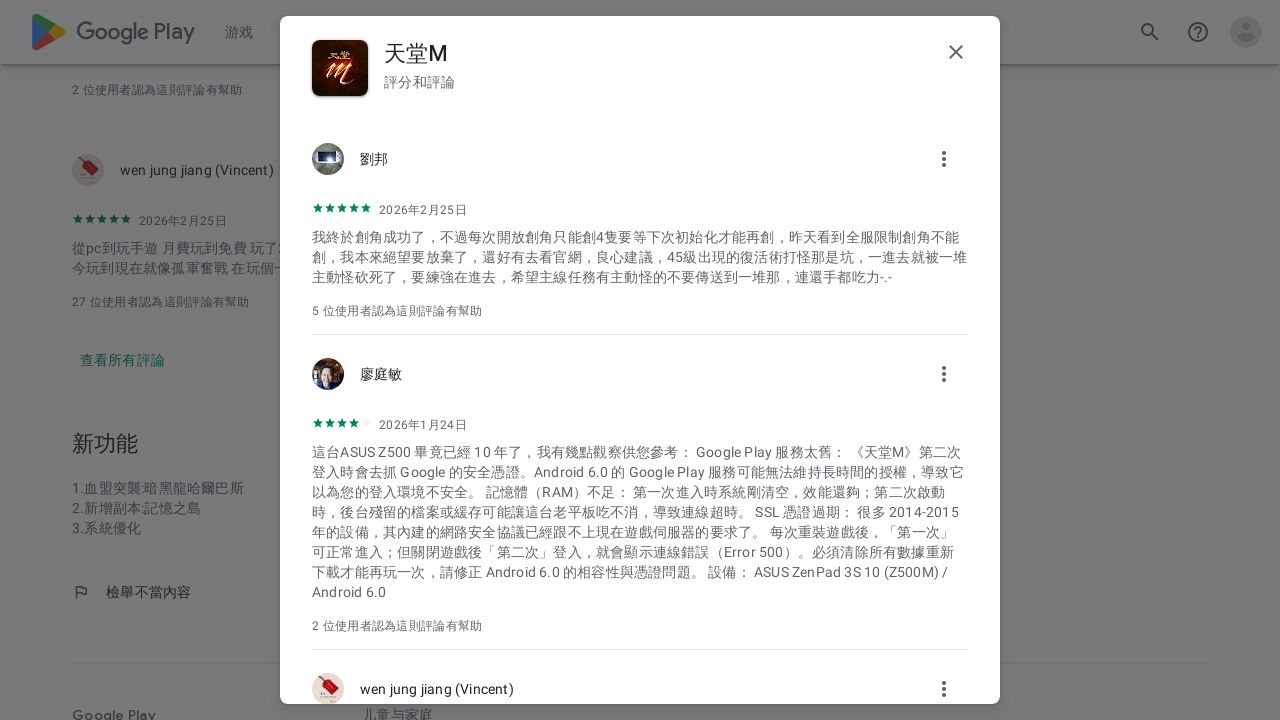

Waited 1000ms for more reviews to load
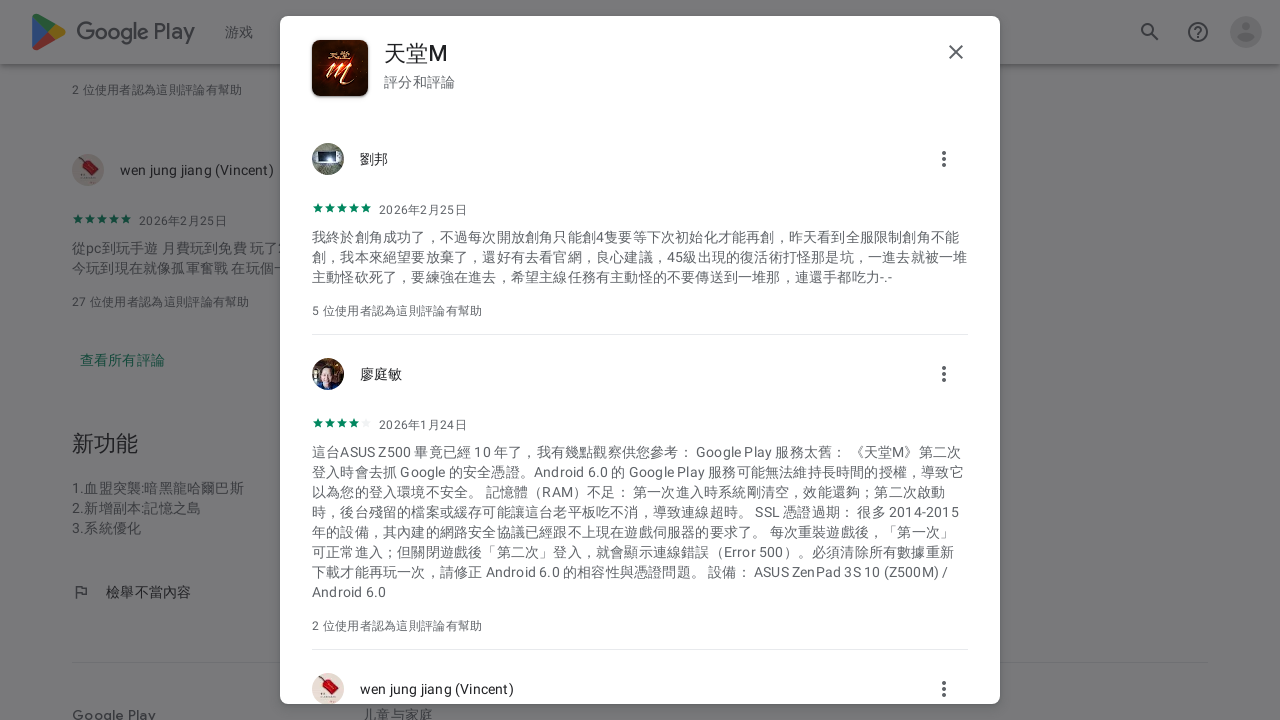

Scrolled to bottom of reviews container (iteration 14/50)
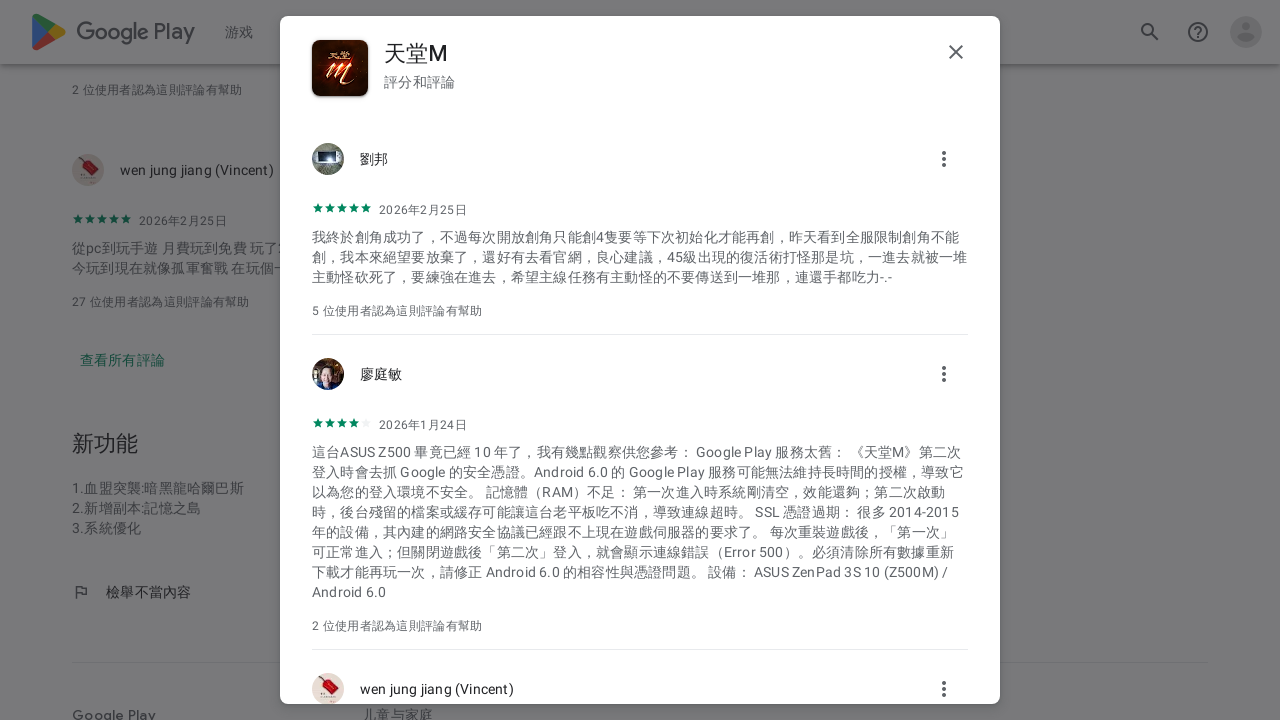

Waited 1000ms for more reviews to load
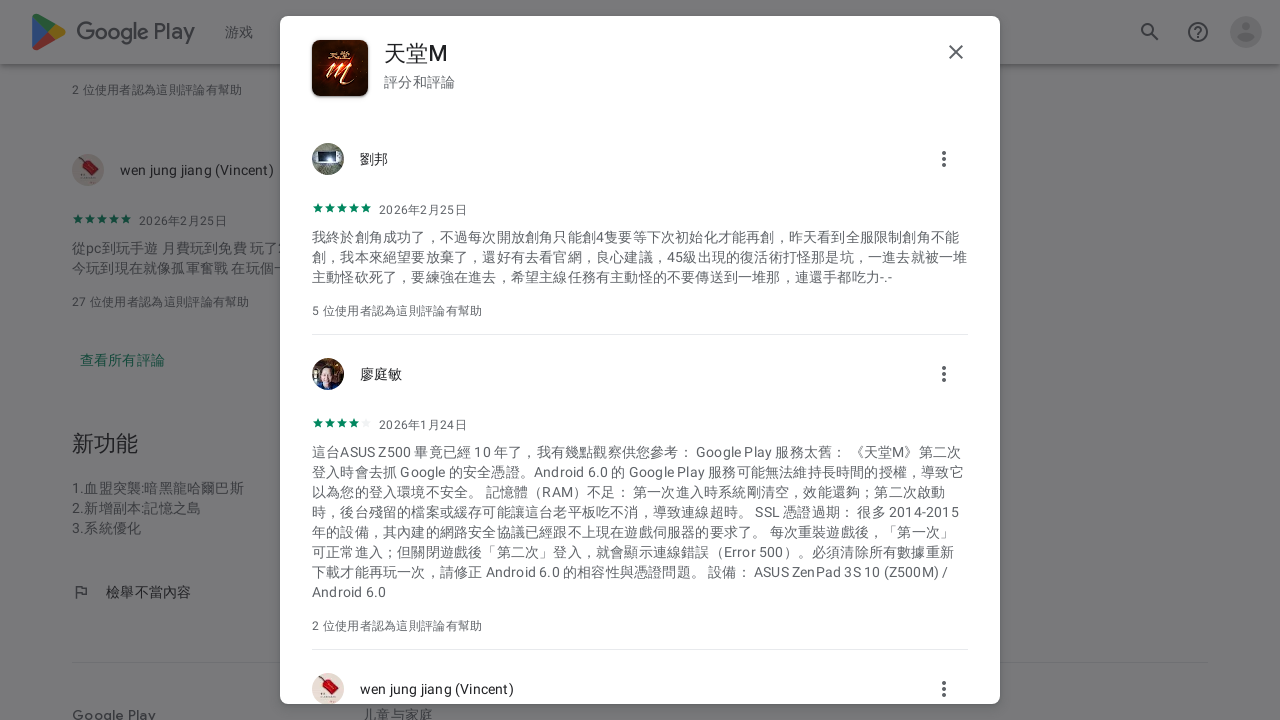

Scrolled to bottom of reviews container (iteration 15/50)
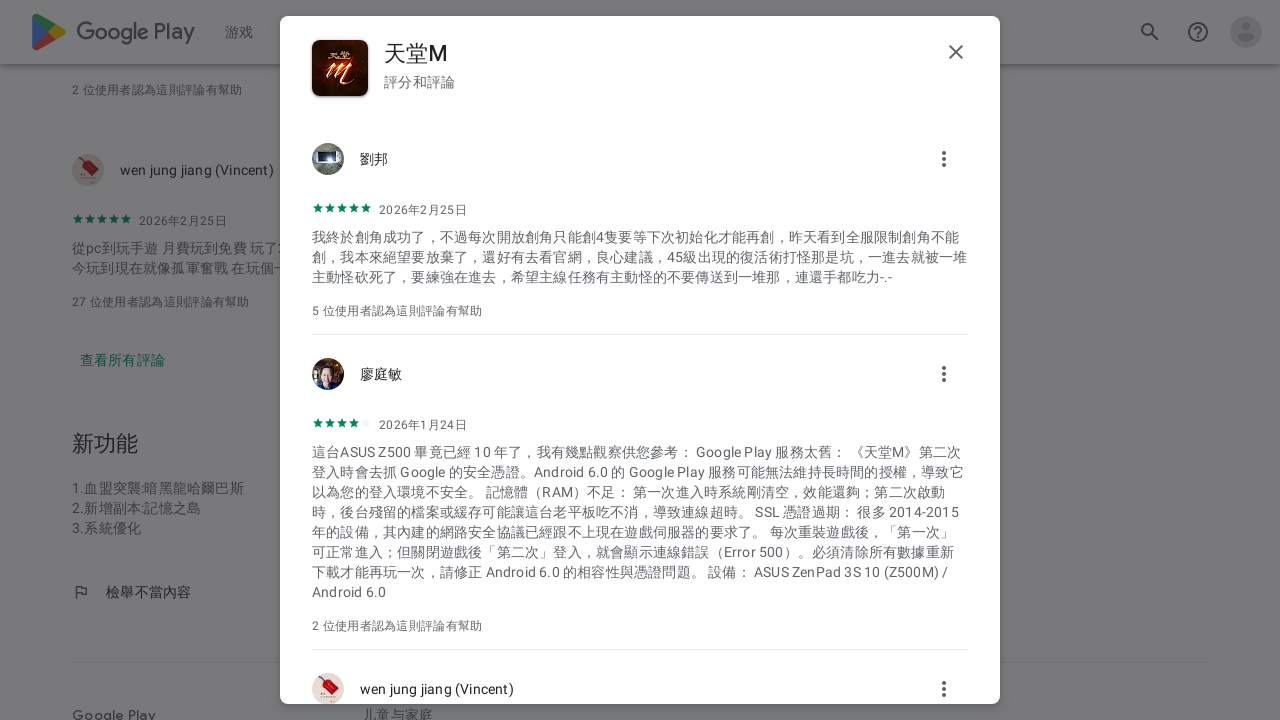

Waited 1000ms for more reviews to load
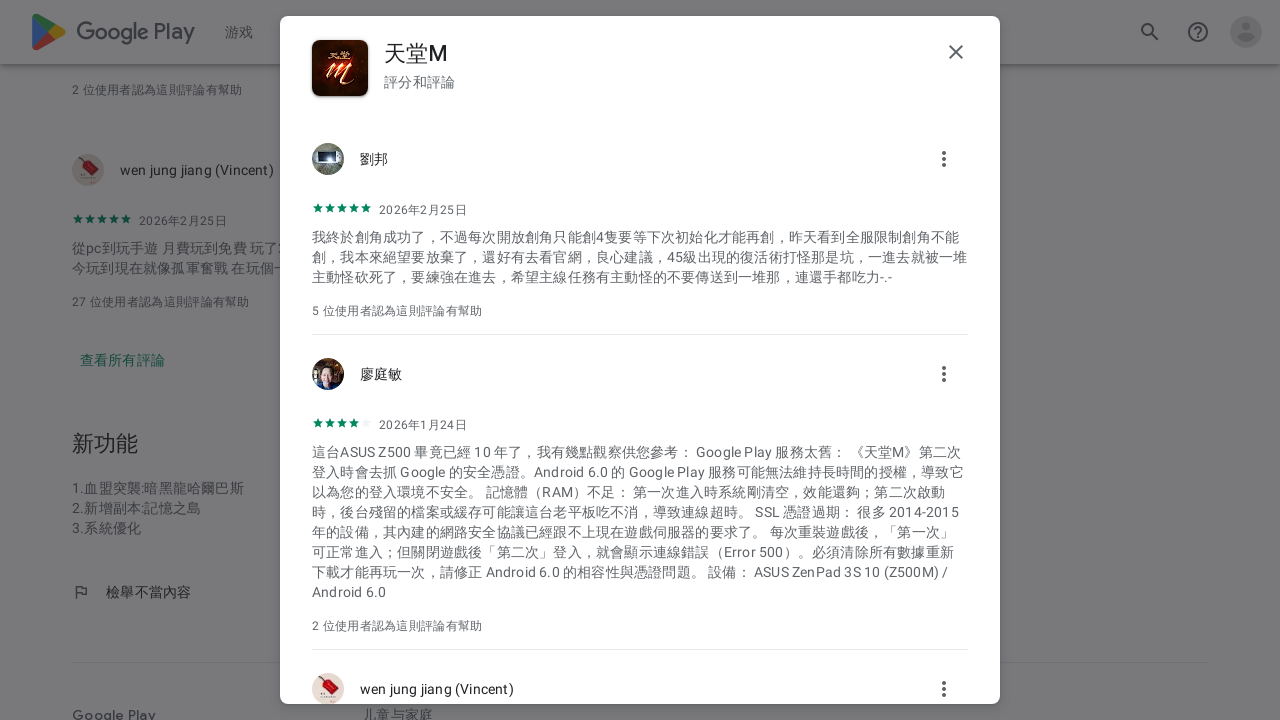

Scrolled to bottom of reviews container (iteration 16/50)
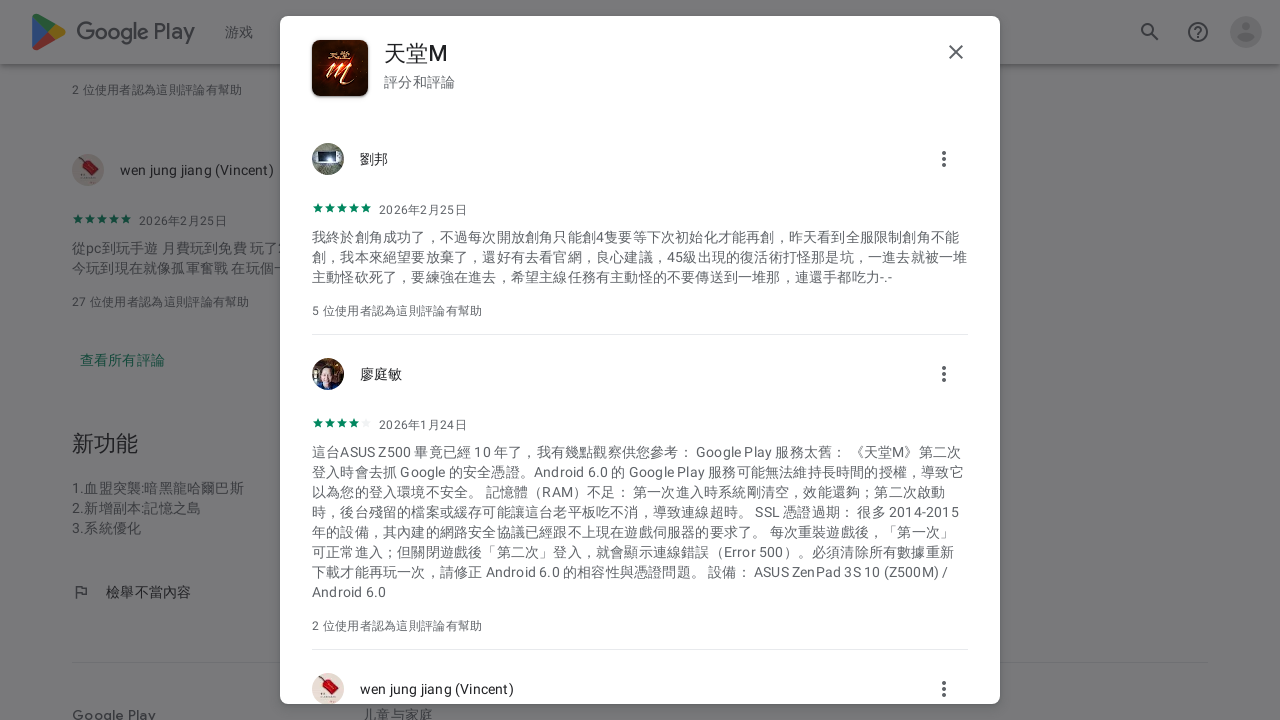

Waited 1000ms for more reviews to load
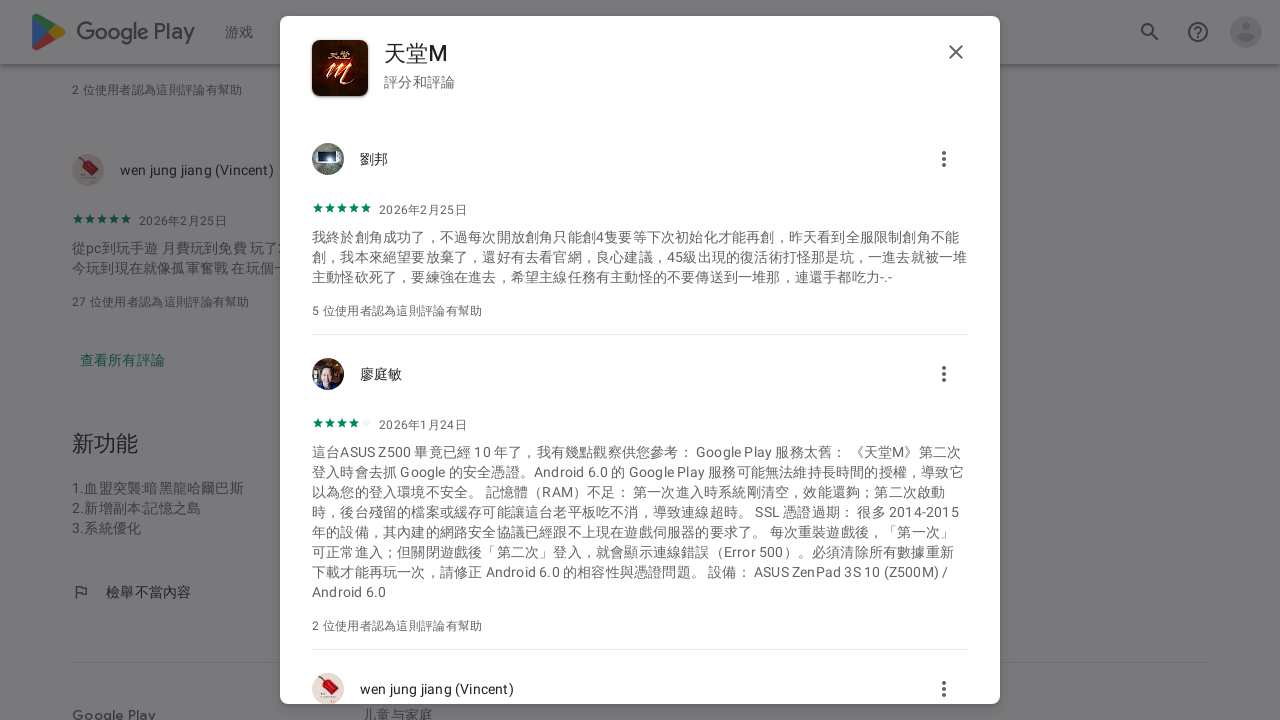

Scrolled to bottom of reviews container (iteration 17/50)
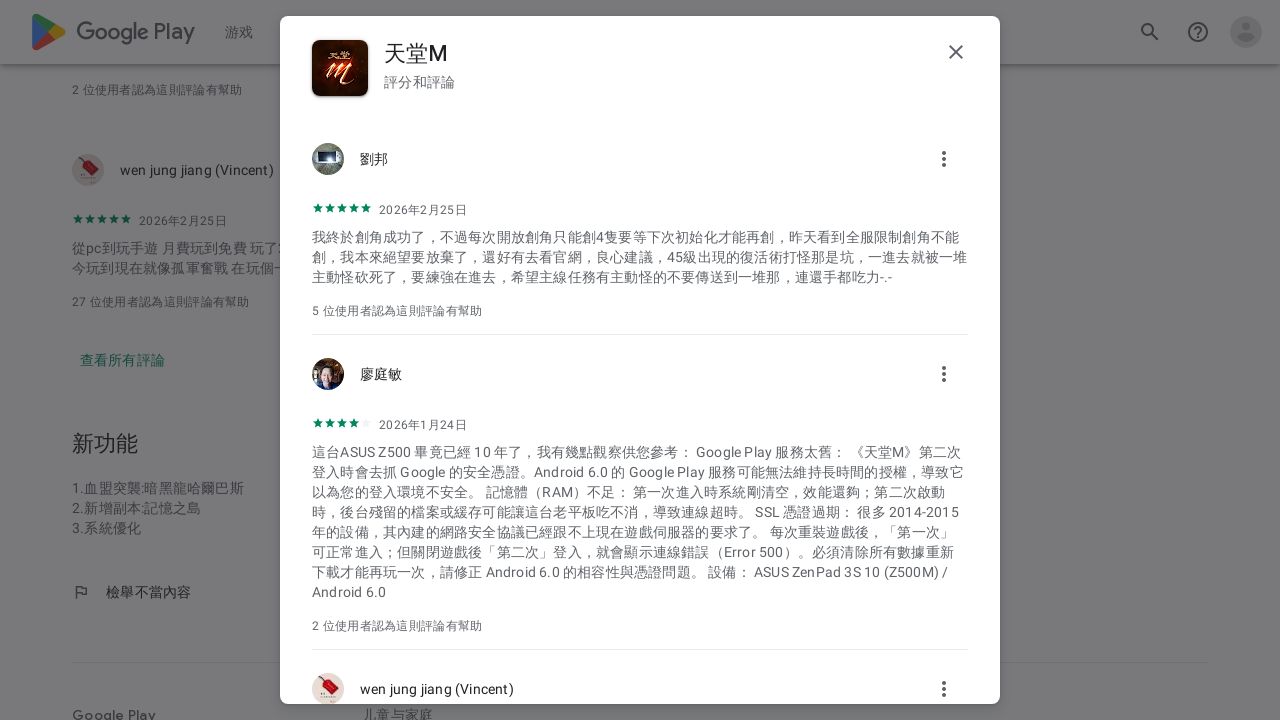

Waited 1000ms for more reviews to load
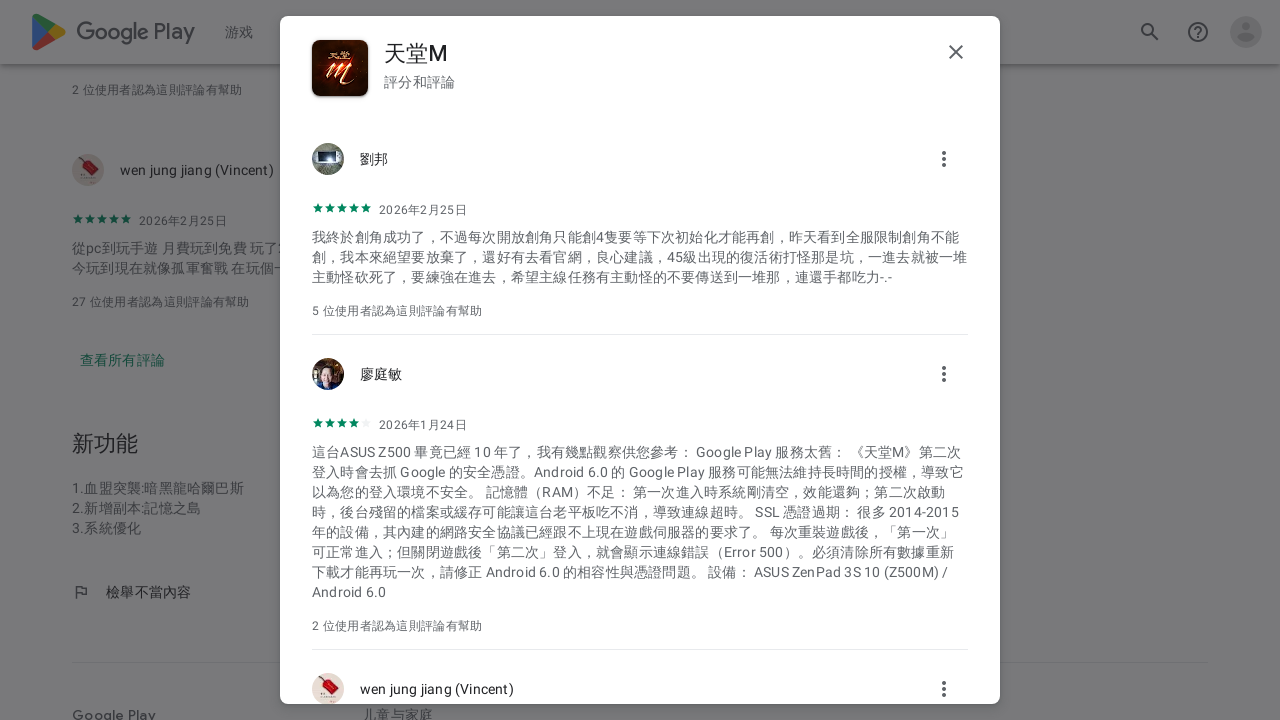

Scrolled to bottom of reviews container (iteration 18/50)
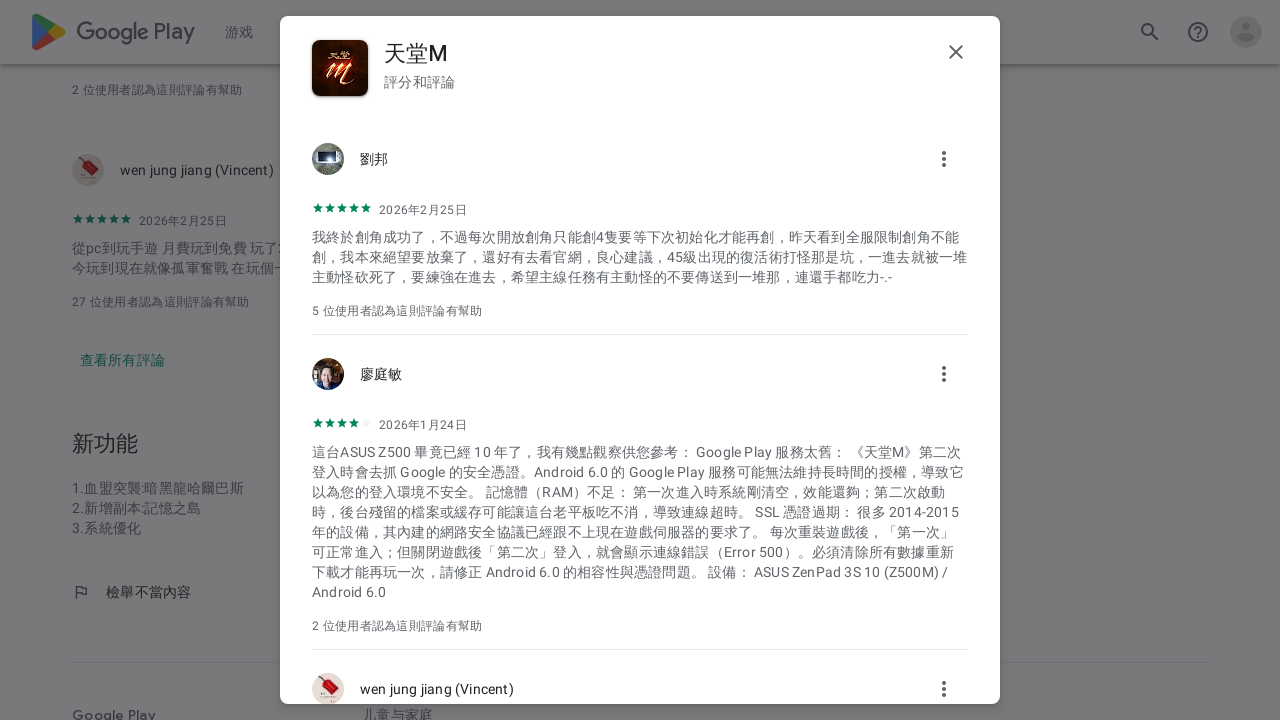

Waited 1000ms for more reviews to load
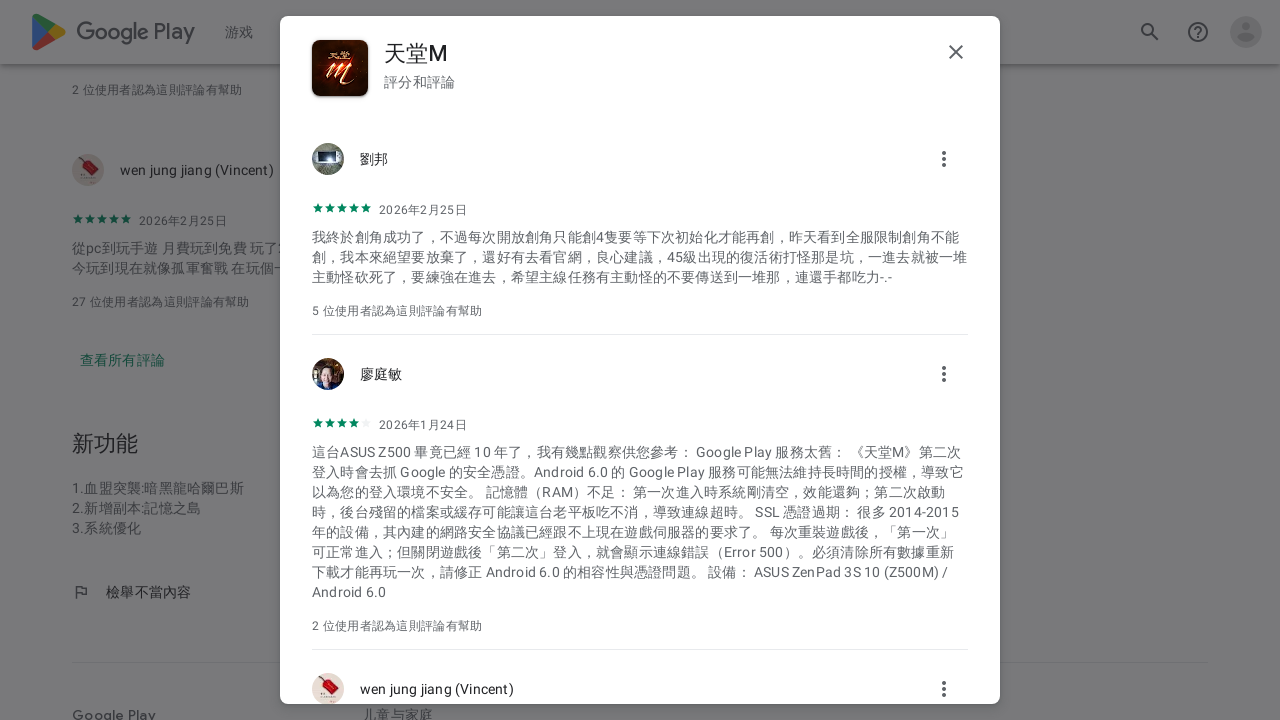

Scrolled to bottom of reviews container (iteration 19/50)
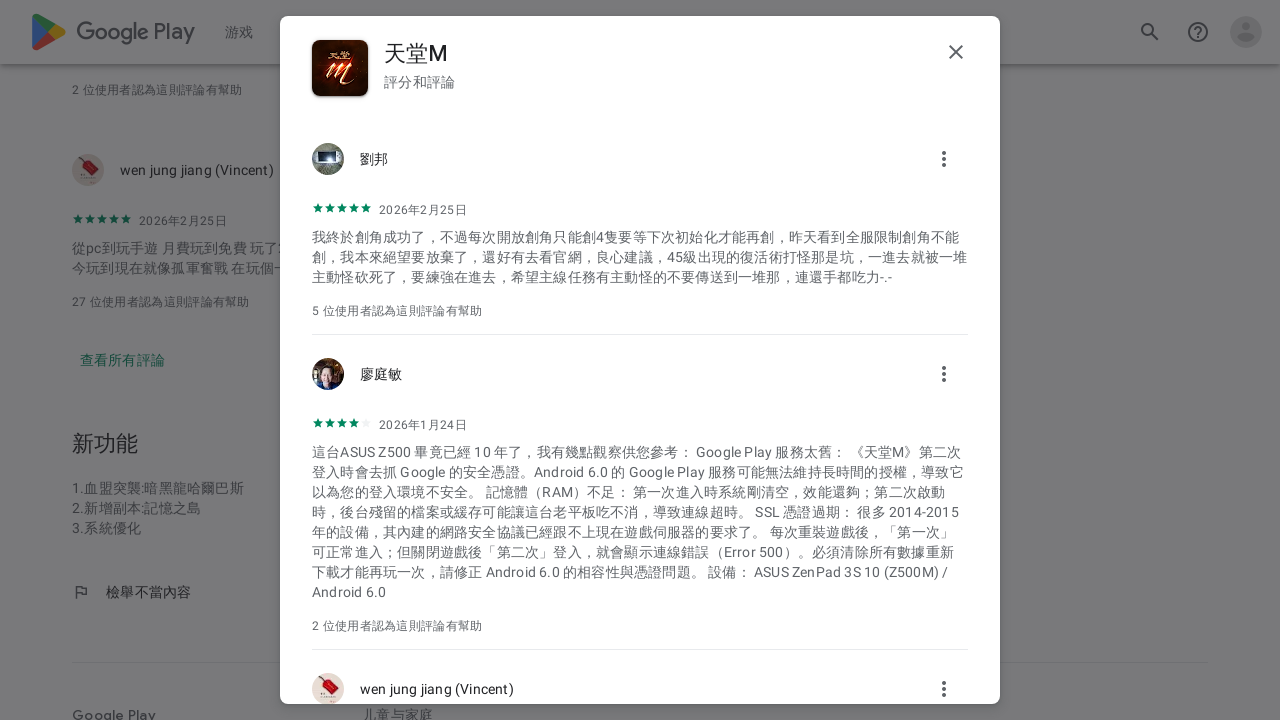

Waited 1000ms for more reviews to load
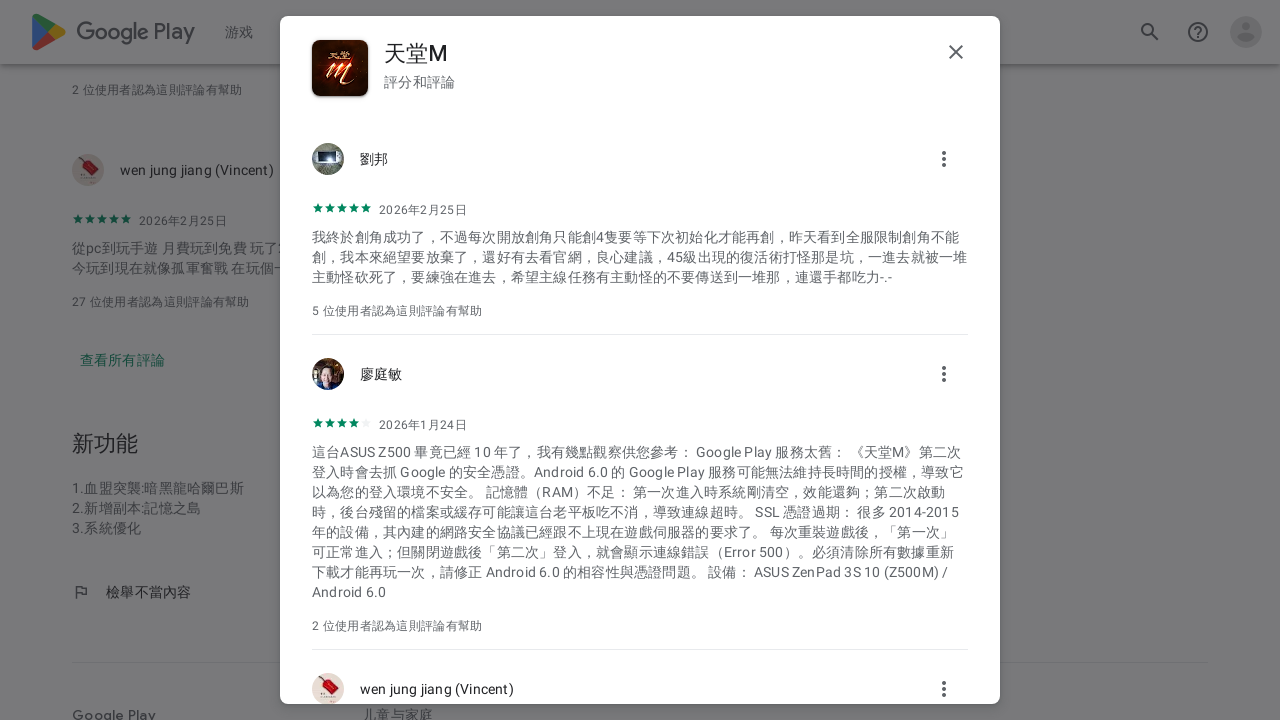

Scrolled to bottom of reviews container (iteration 20/50)
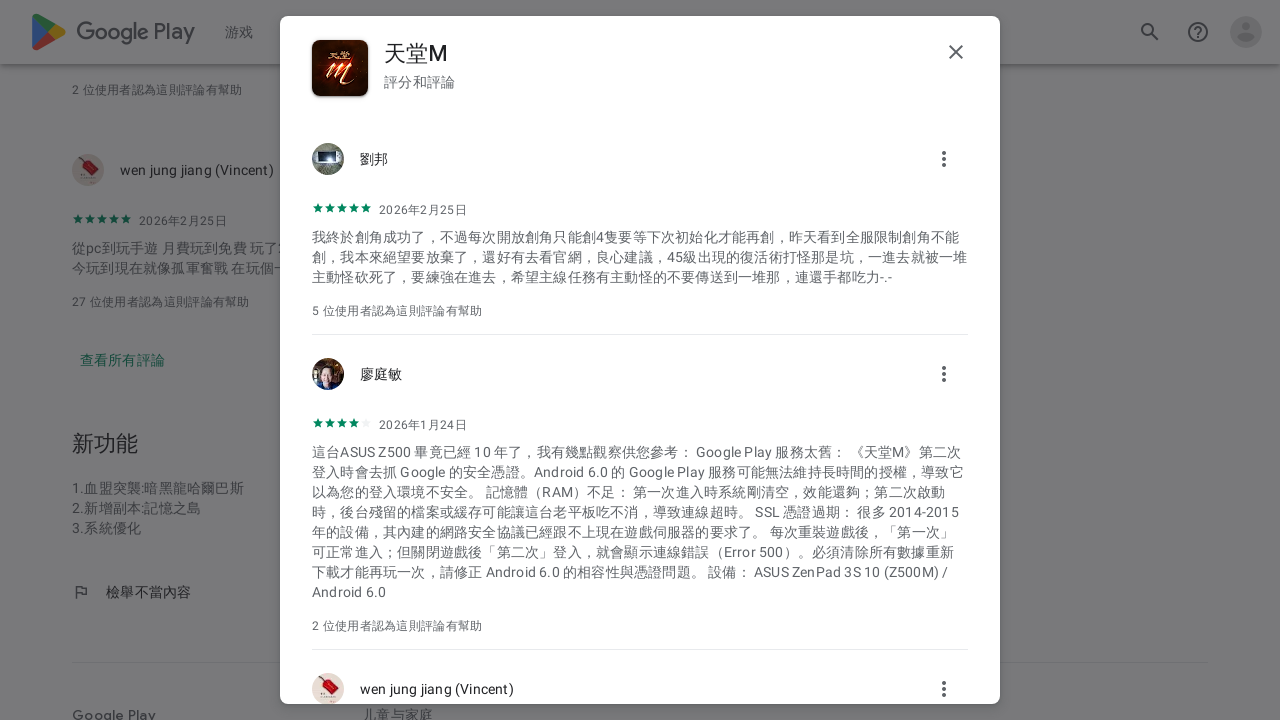

Waited 1000ms for more reviews to load
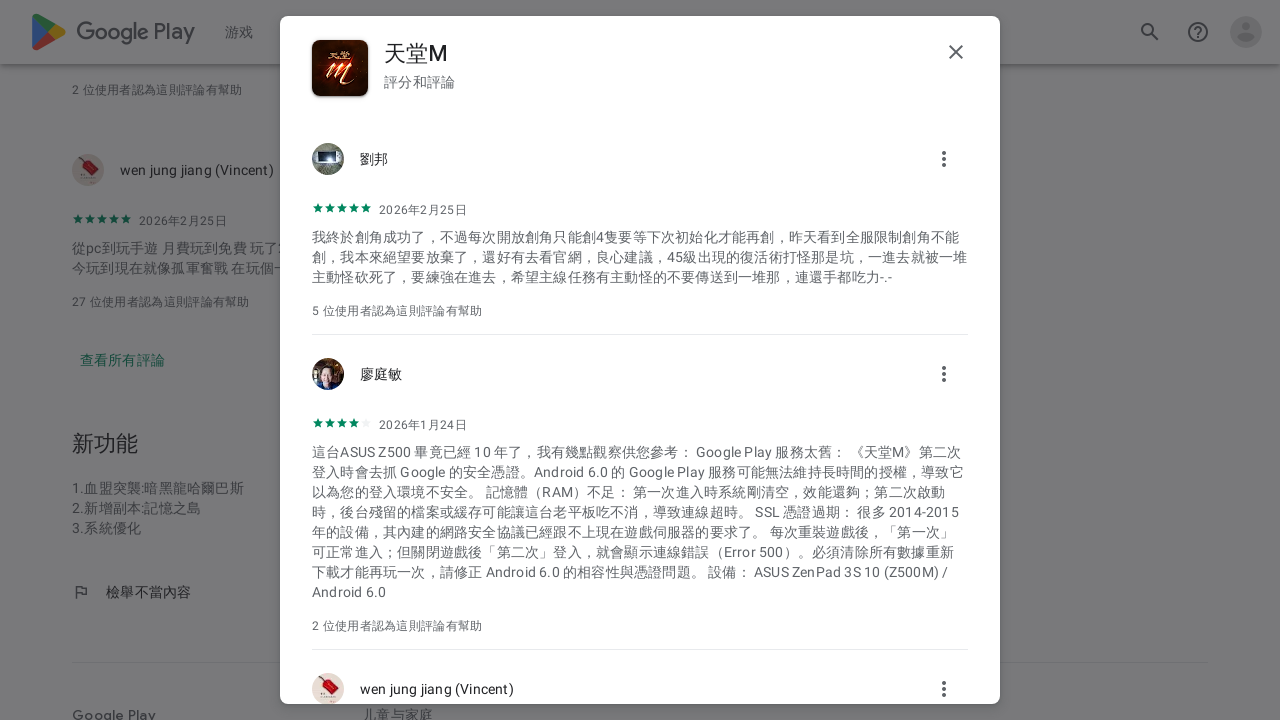

Scrolled to bottom of reviews container (iteration 21/50)
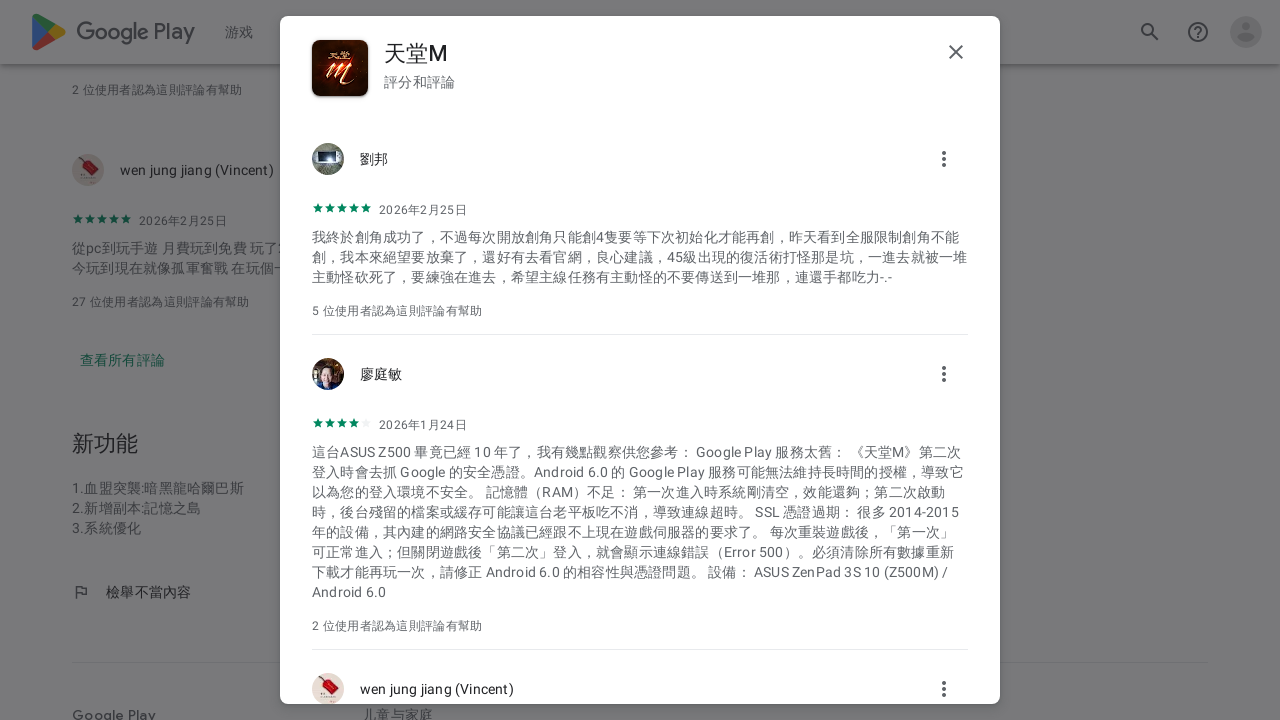

Waited 1000ms for more reviews to load
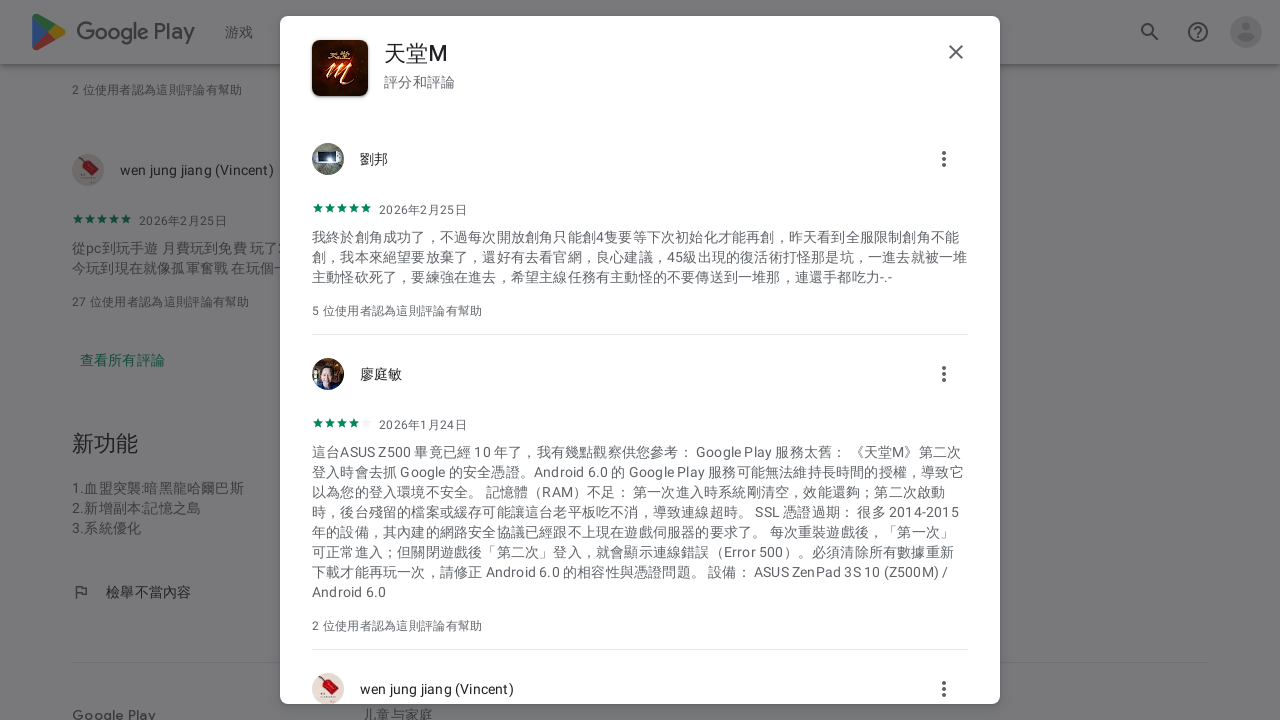

Scrolled to bottom of reviews container (iteration 22/50)
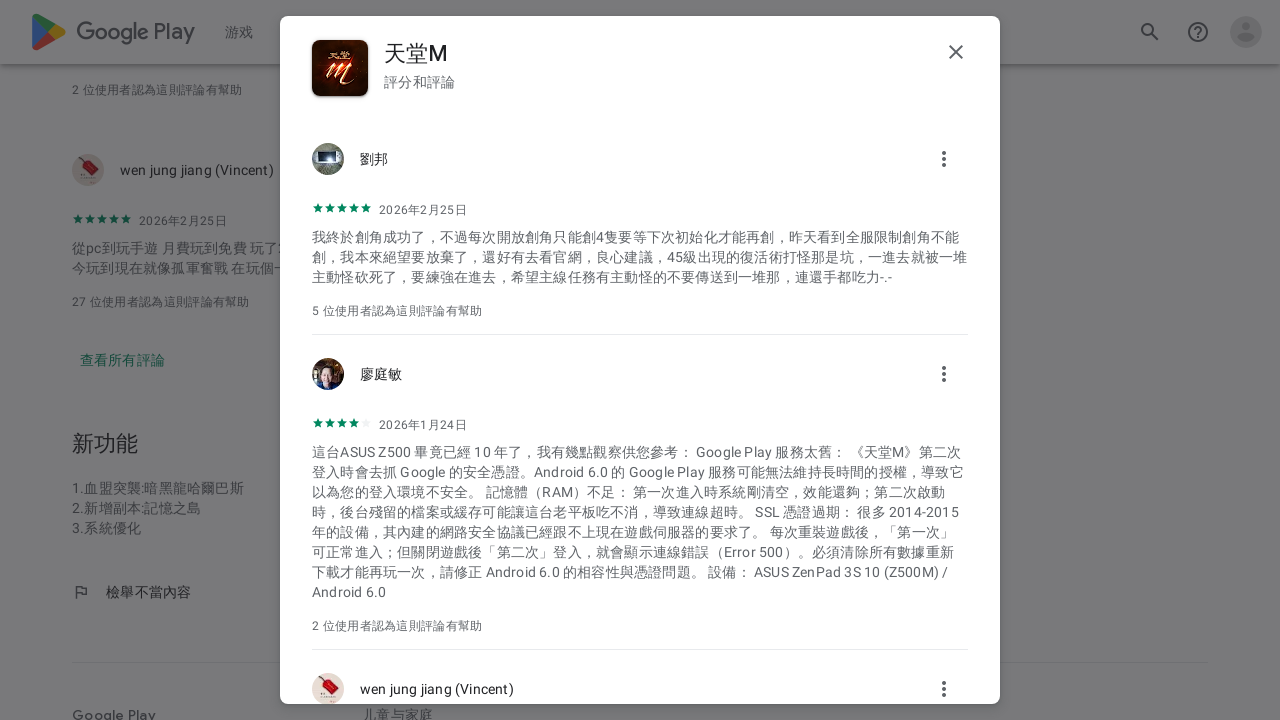

Waited 1000ms for more reviews to load
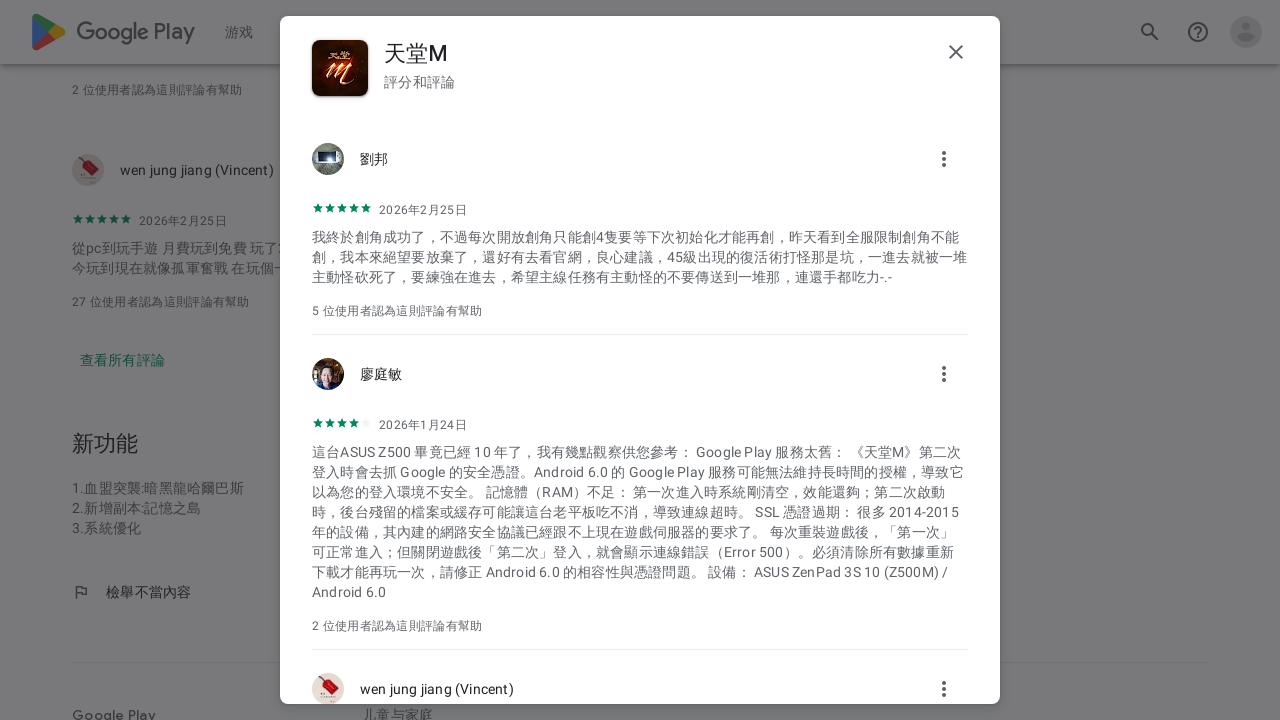

Scrolled to bottom of reviews container (iteration 23/50)
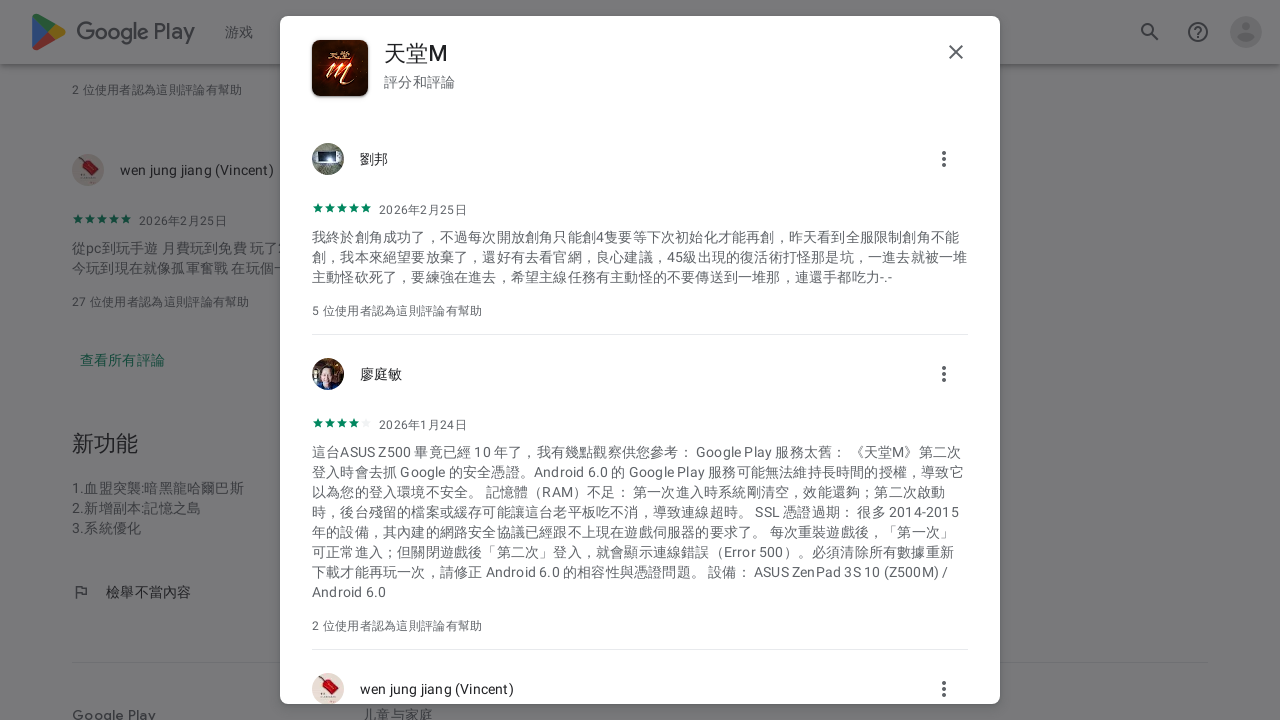

Waited 1000ms for more reviews to load
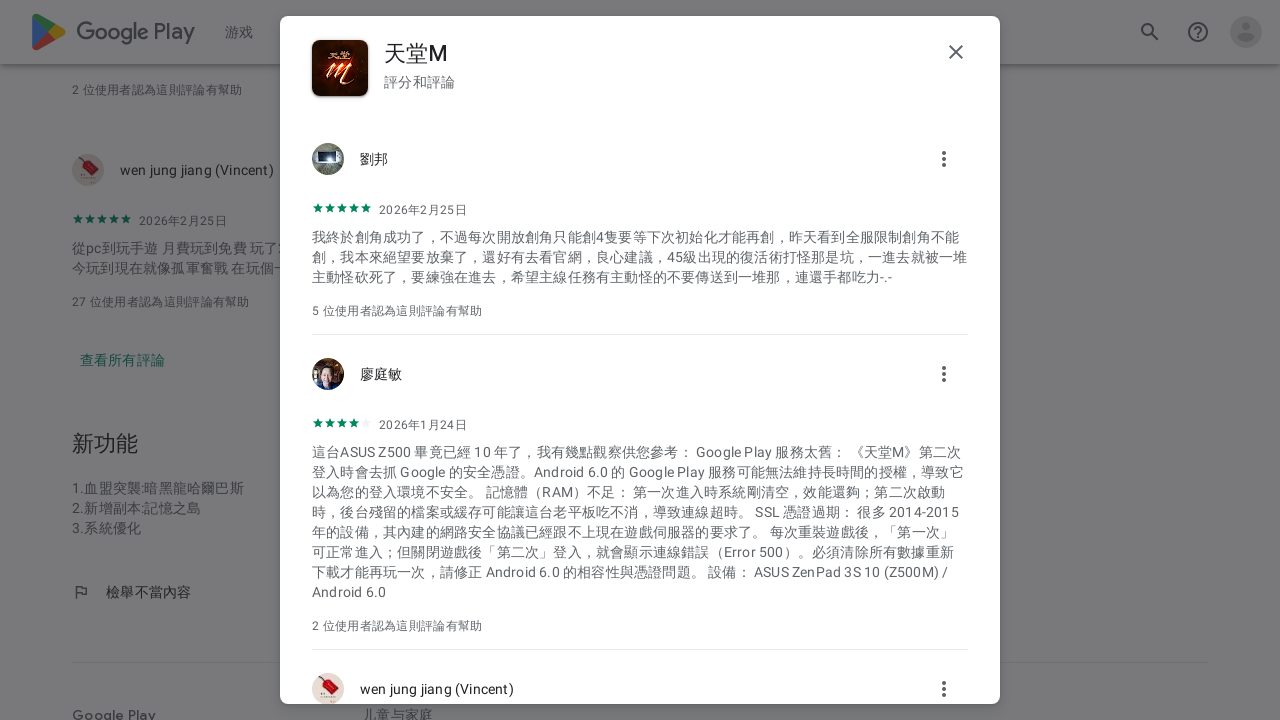

Scrolled to bottom of reviews container (iteration 24/50)
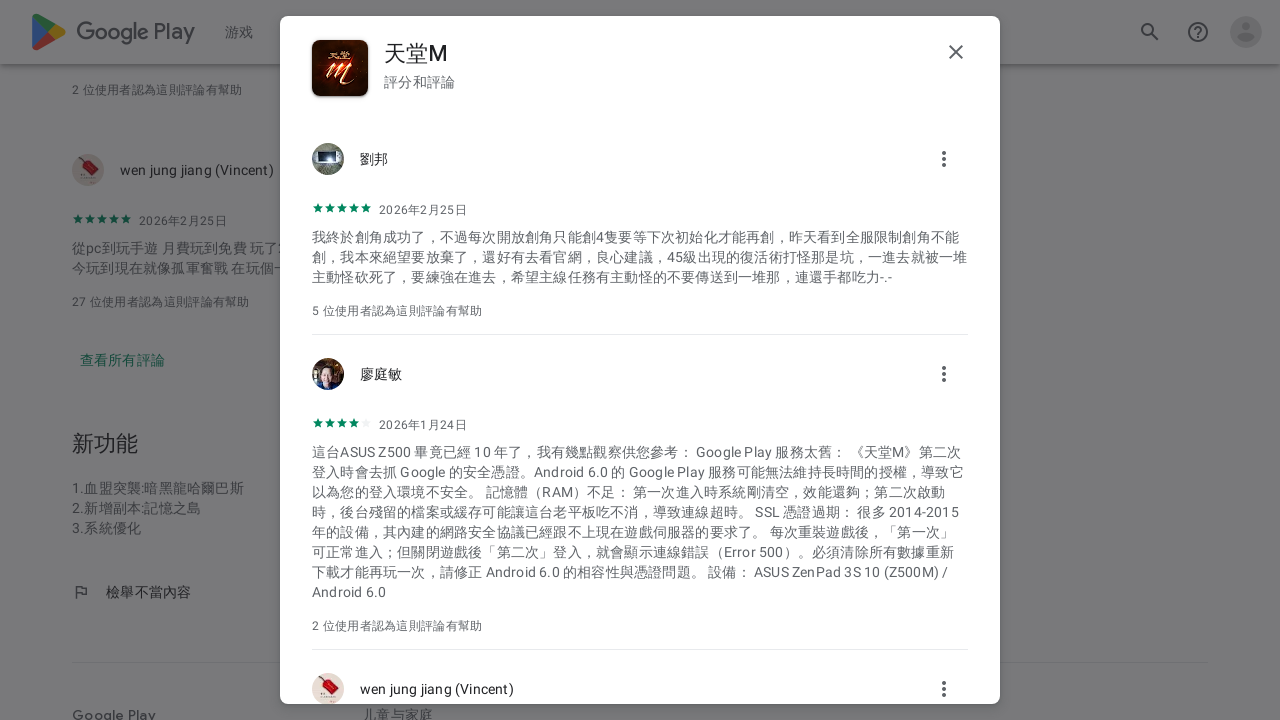

Waited 1000ms for more reviews to load
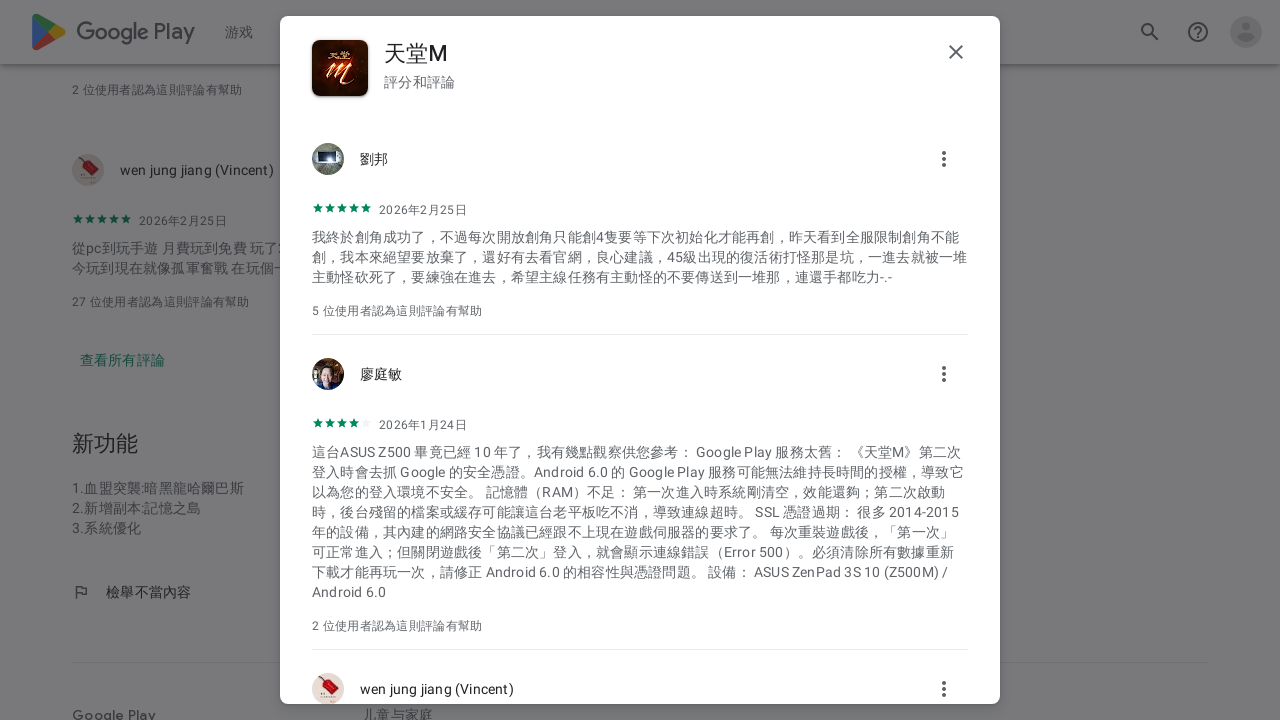

Scrolled to bottom of reviews container (iteration 25/50)
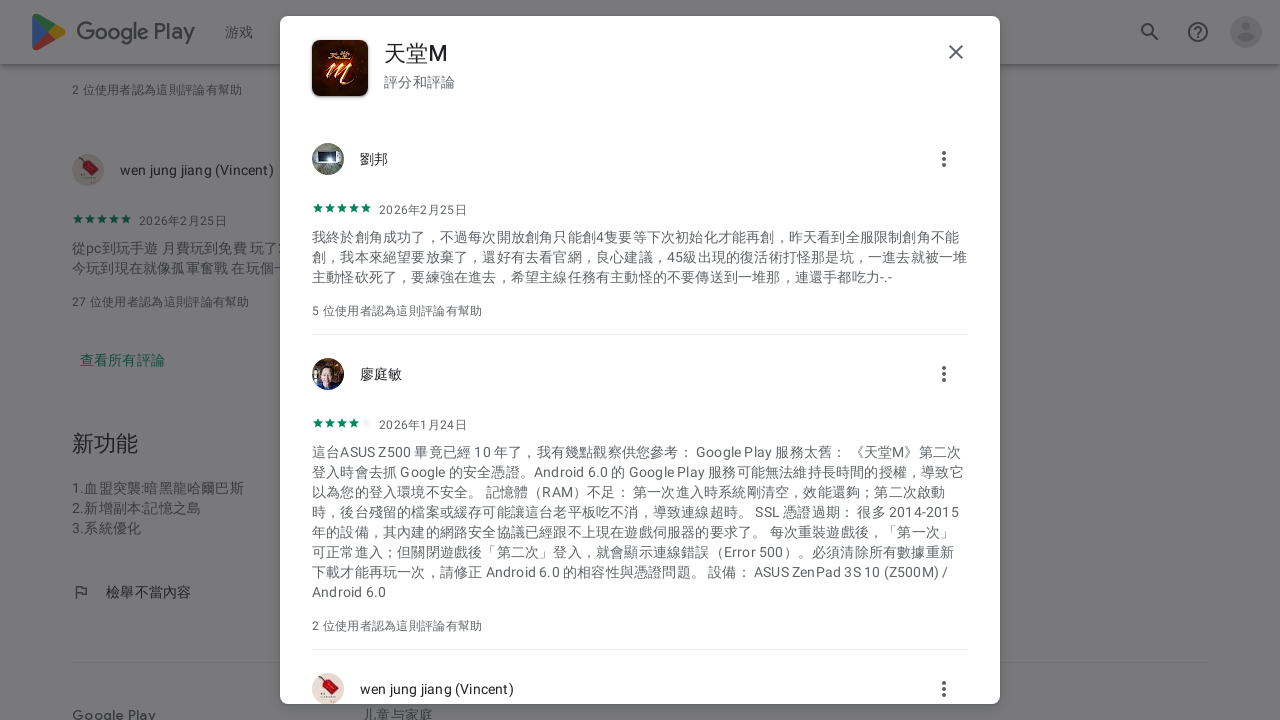

Waited 1000ms for more reviews to load
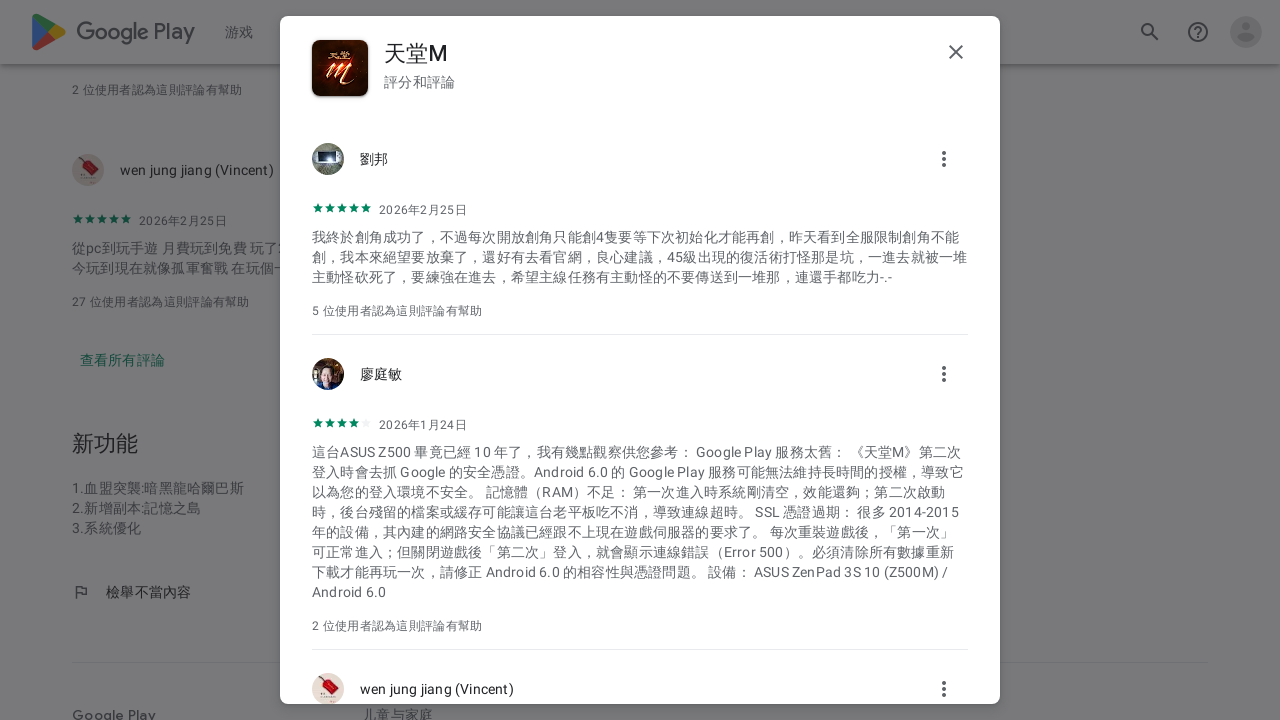

Scrolled to bottom of reviews container (iteration 26/50)
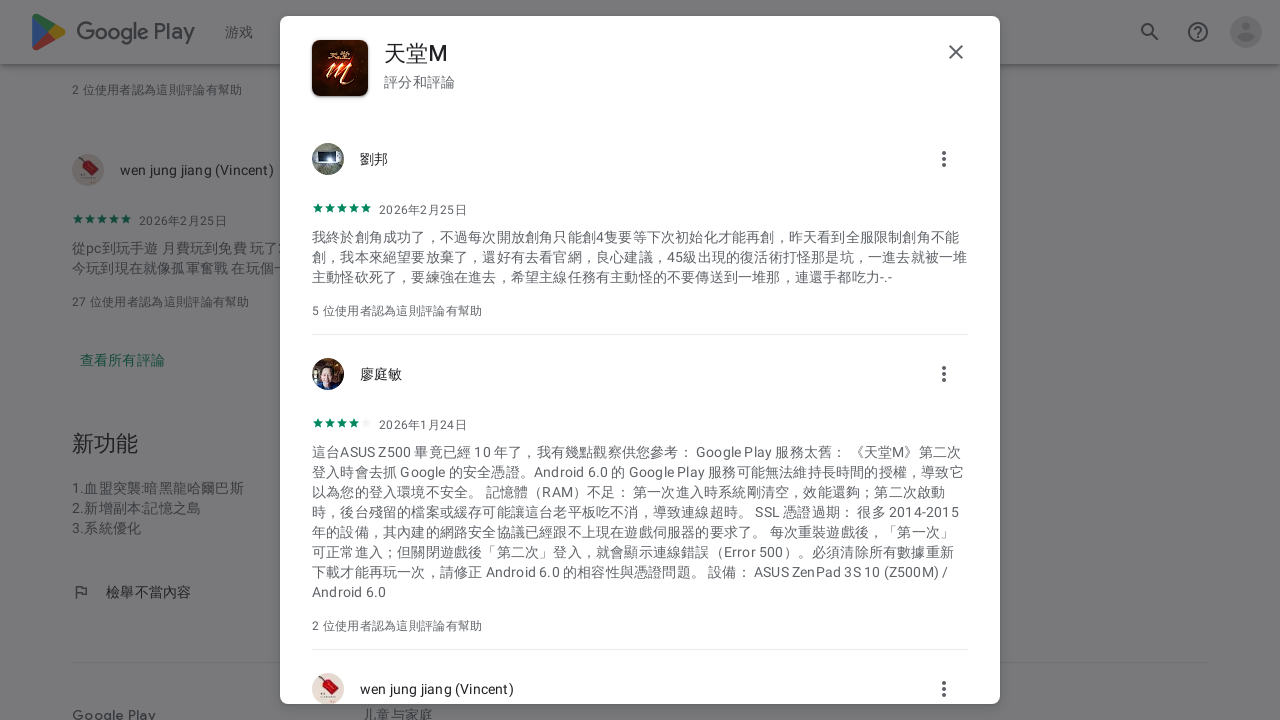

Waited 1000ms for more reviews to load
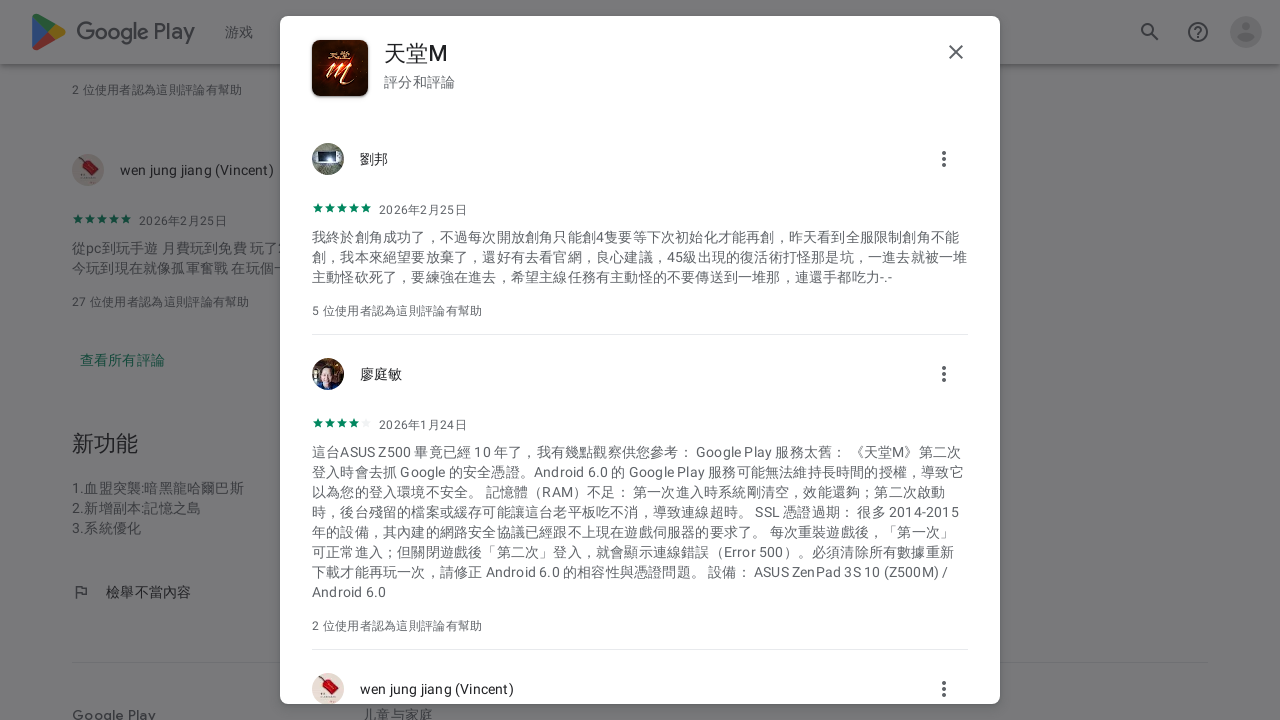

Scrolled to bottom of reviews container (iteration 27/50)
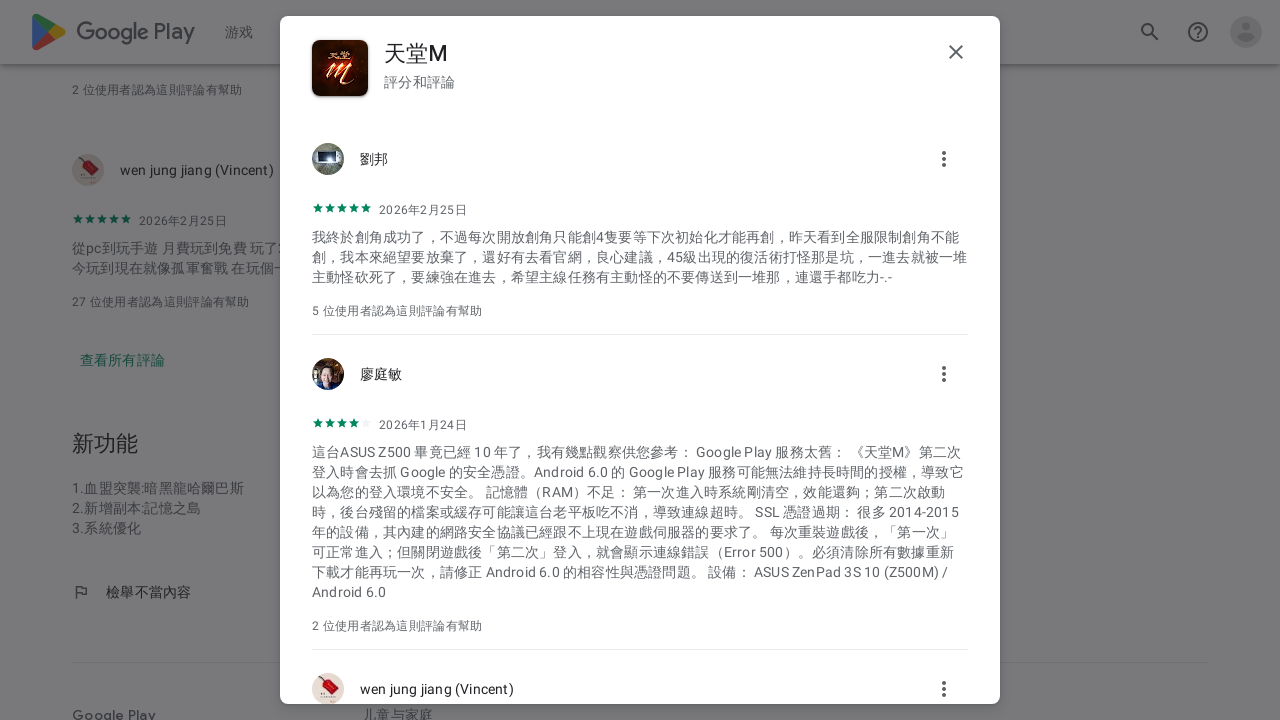

Waited 1000ms for more reviews to load
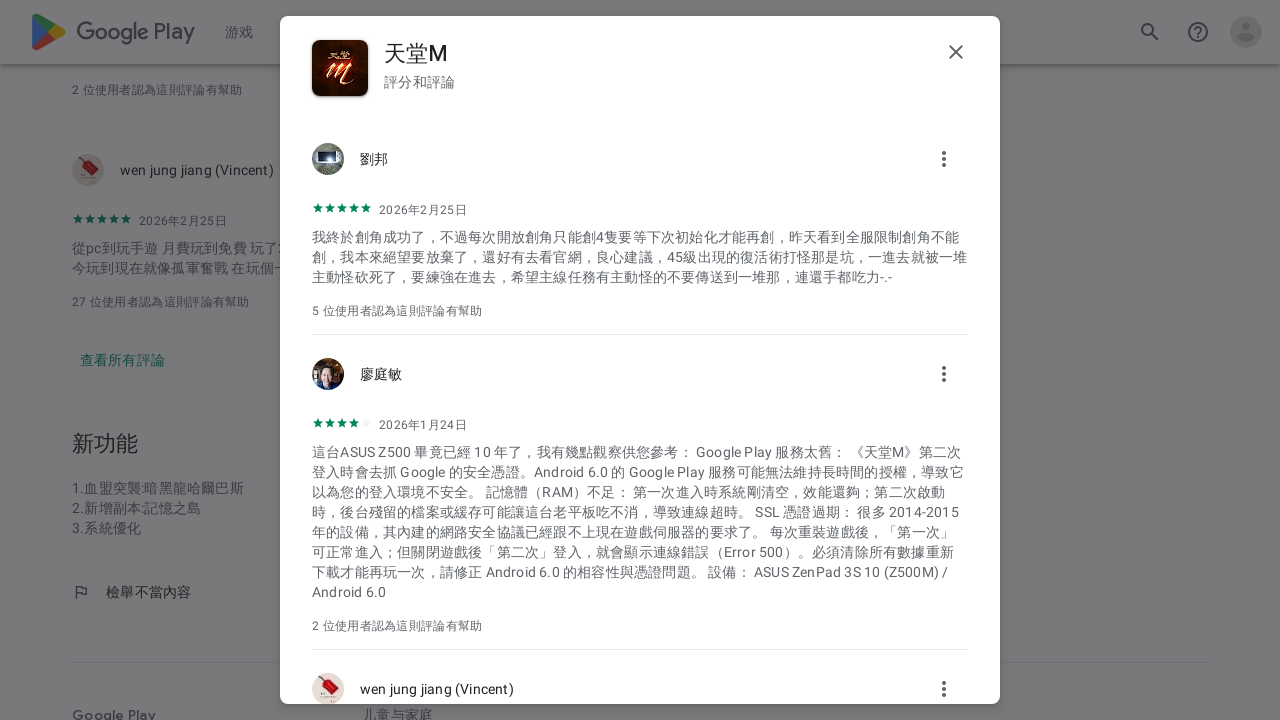

Scrolled to bottom of reviews container (iteration 28/50)
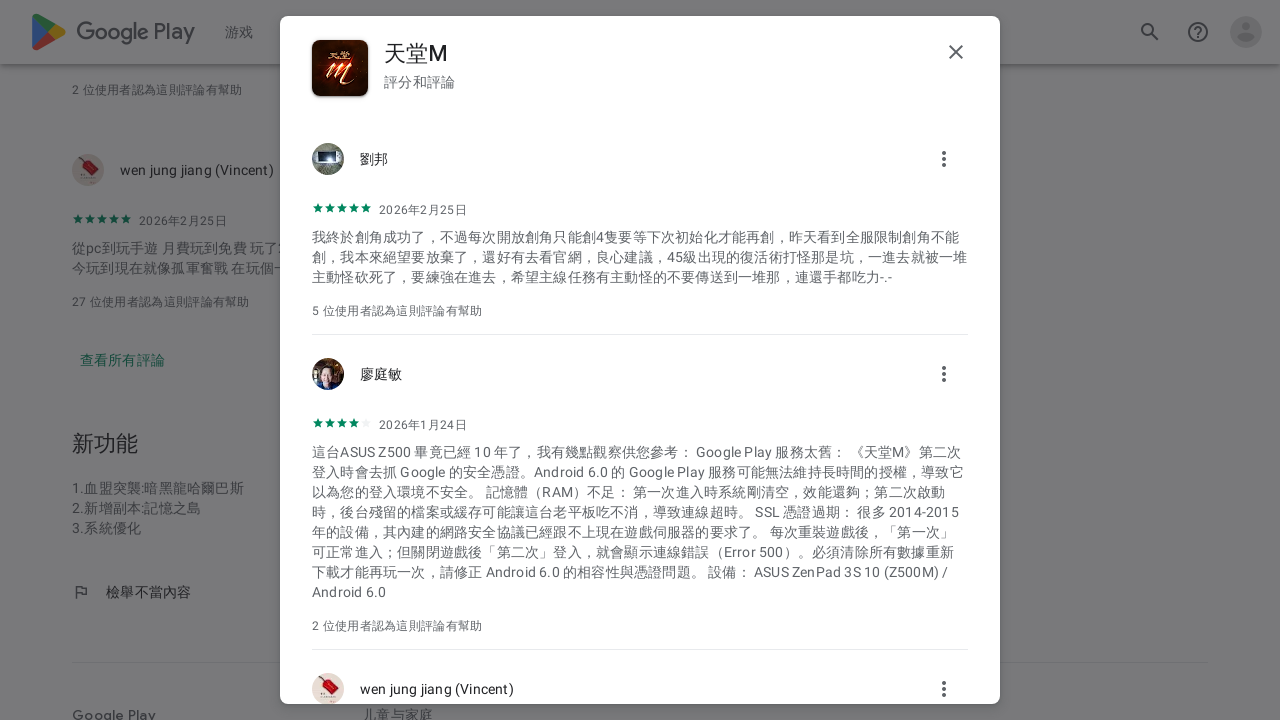

Waited 1000ms for more reviews to load
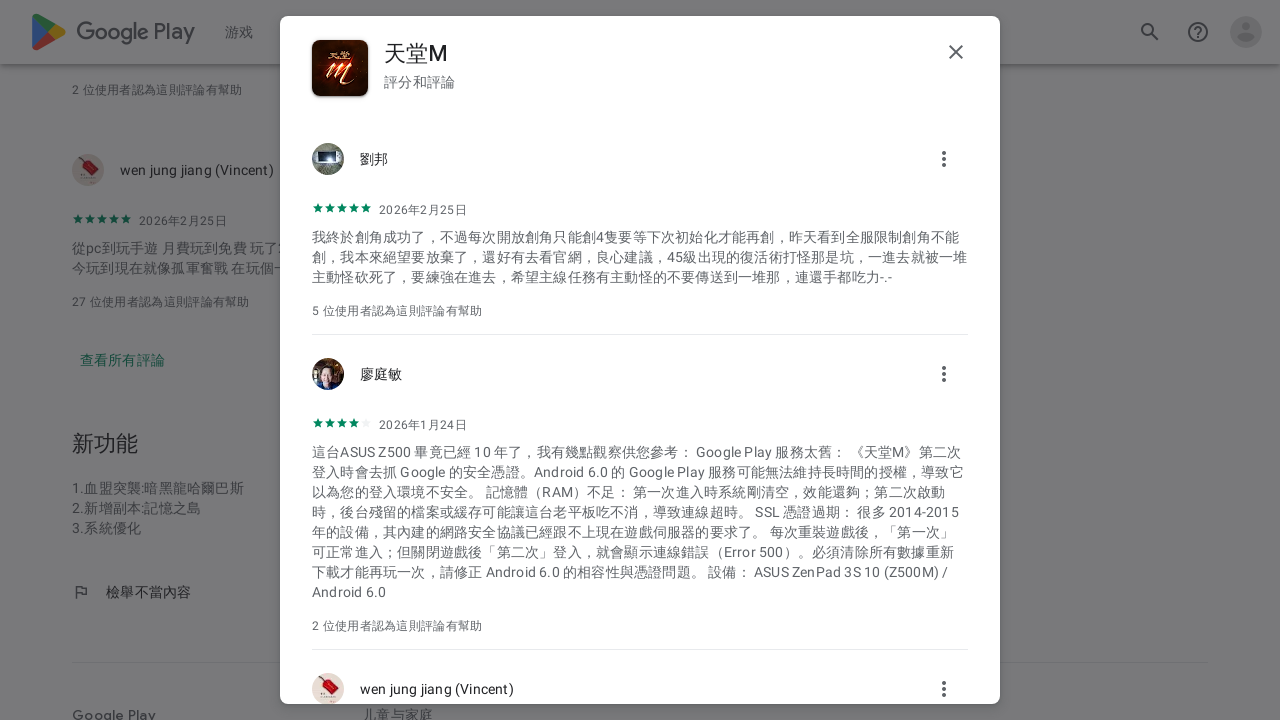

Scrolled to bottom of reviews container (iteration 29/50)
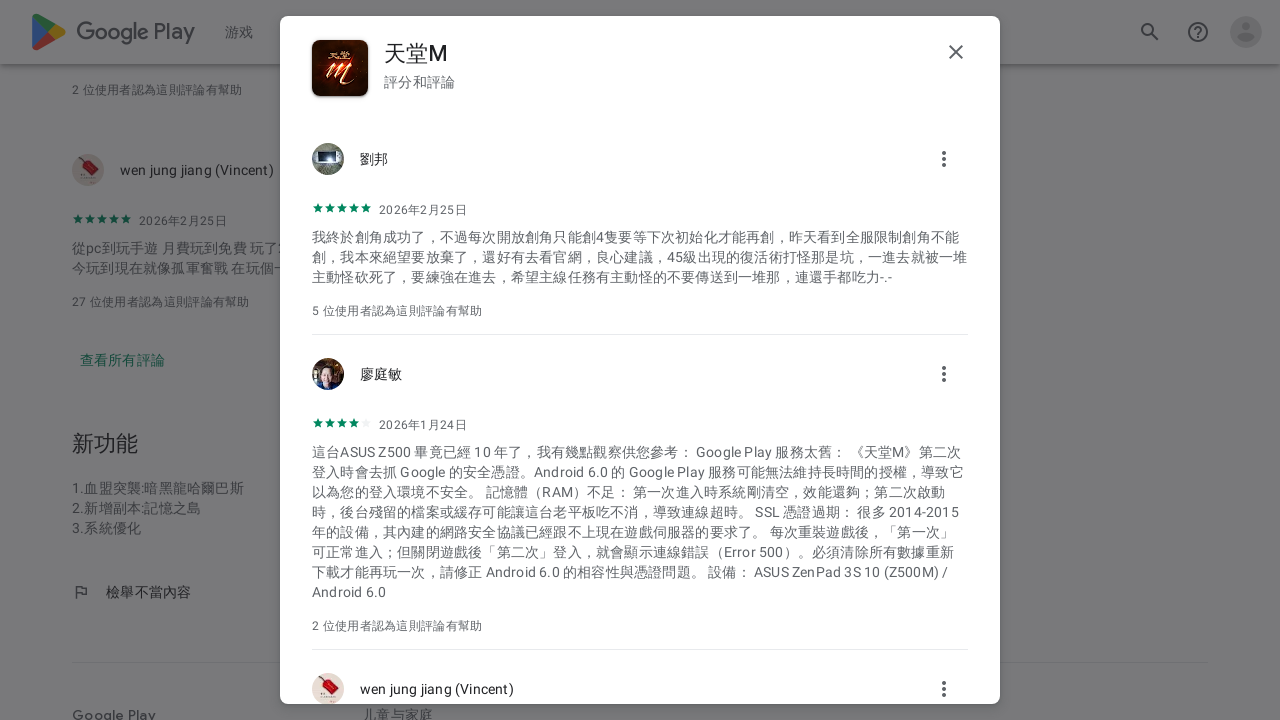

Waited 1000ms for more reviews to load
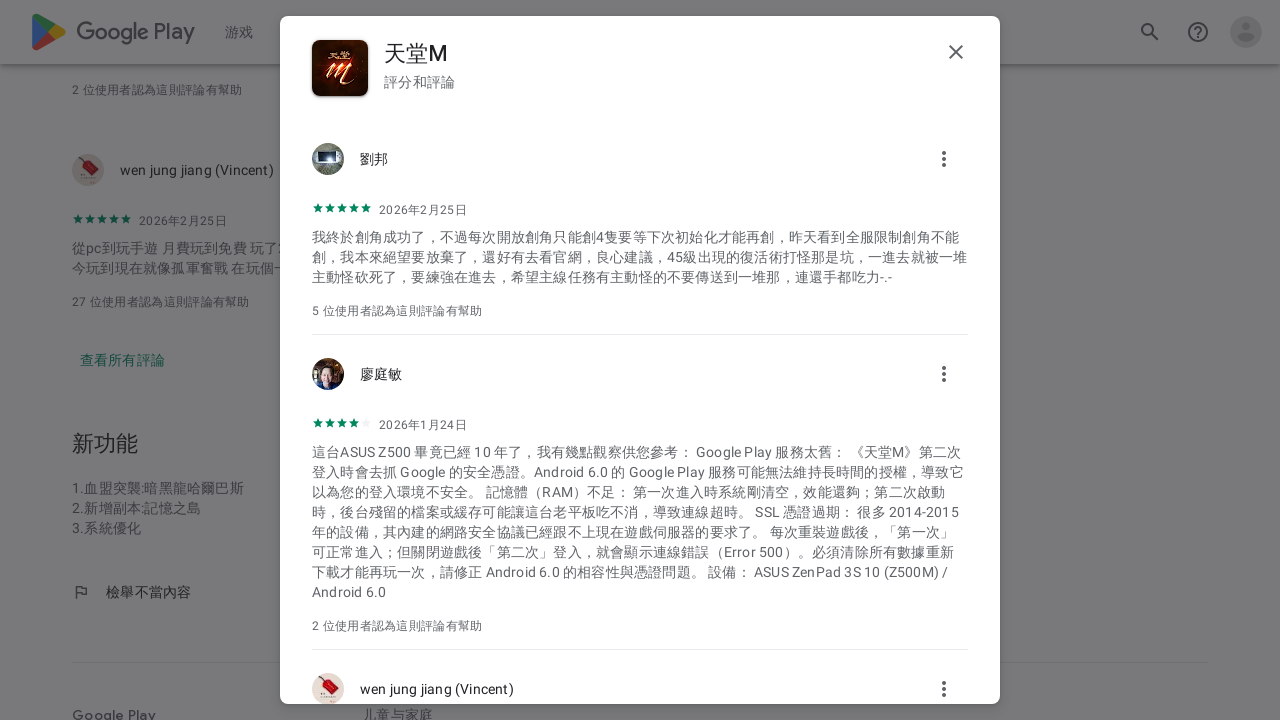

Scrolled to bottom of reviews container (iteration 30/50)
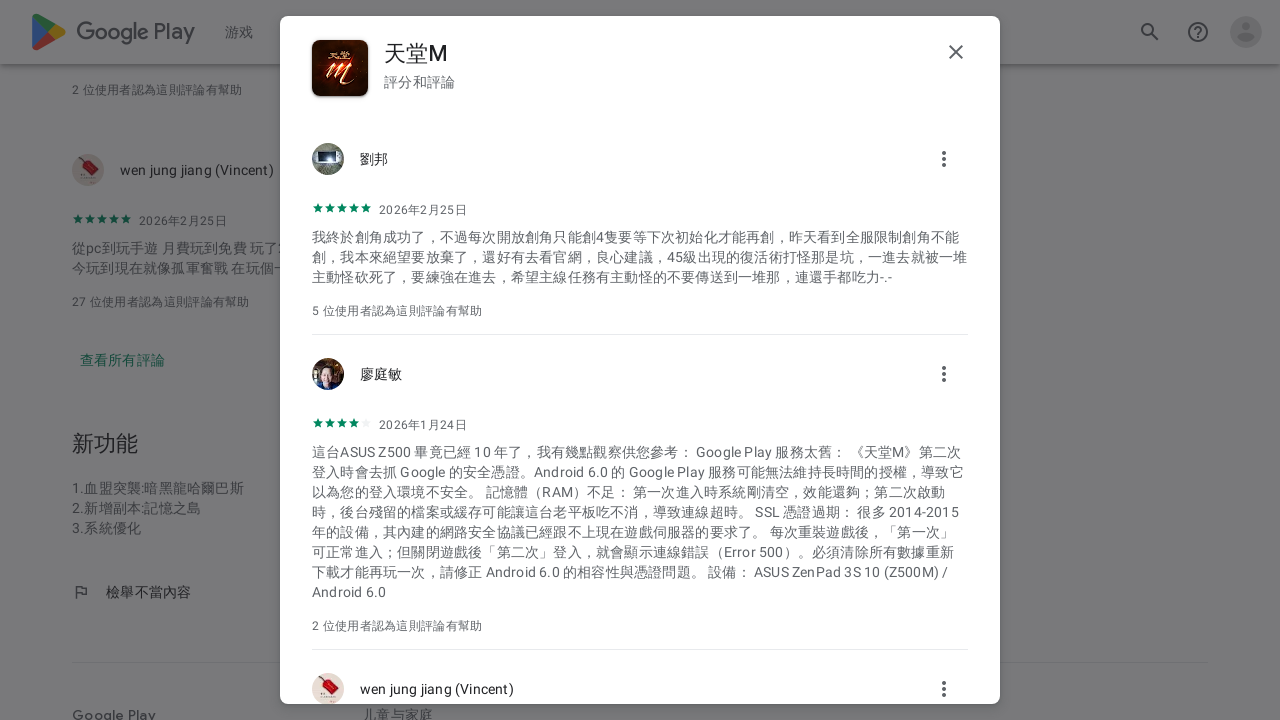

Waited 1000ms for more reviews to load
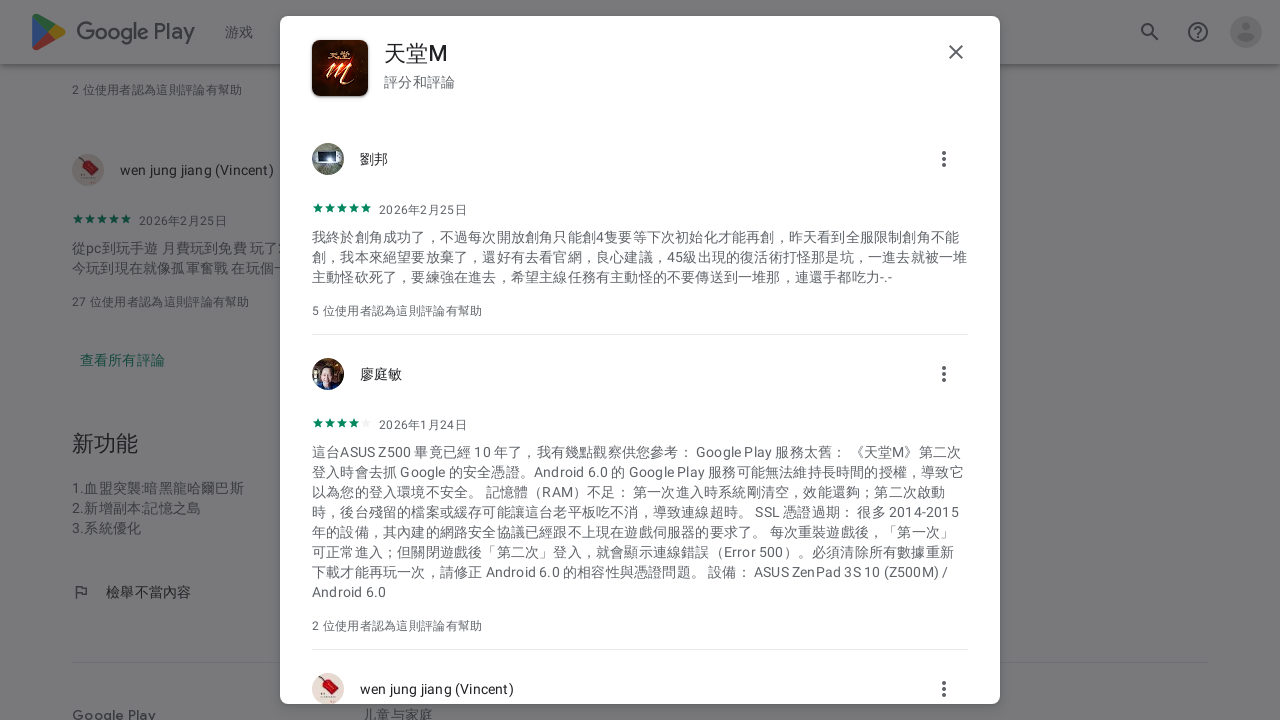

Scrolled to bottom of reviews container (iteration 31/50)
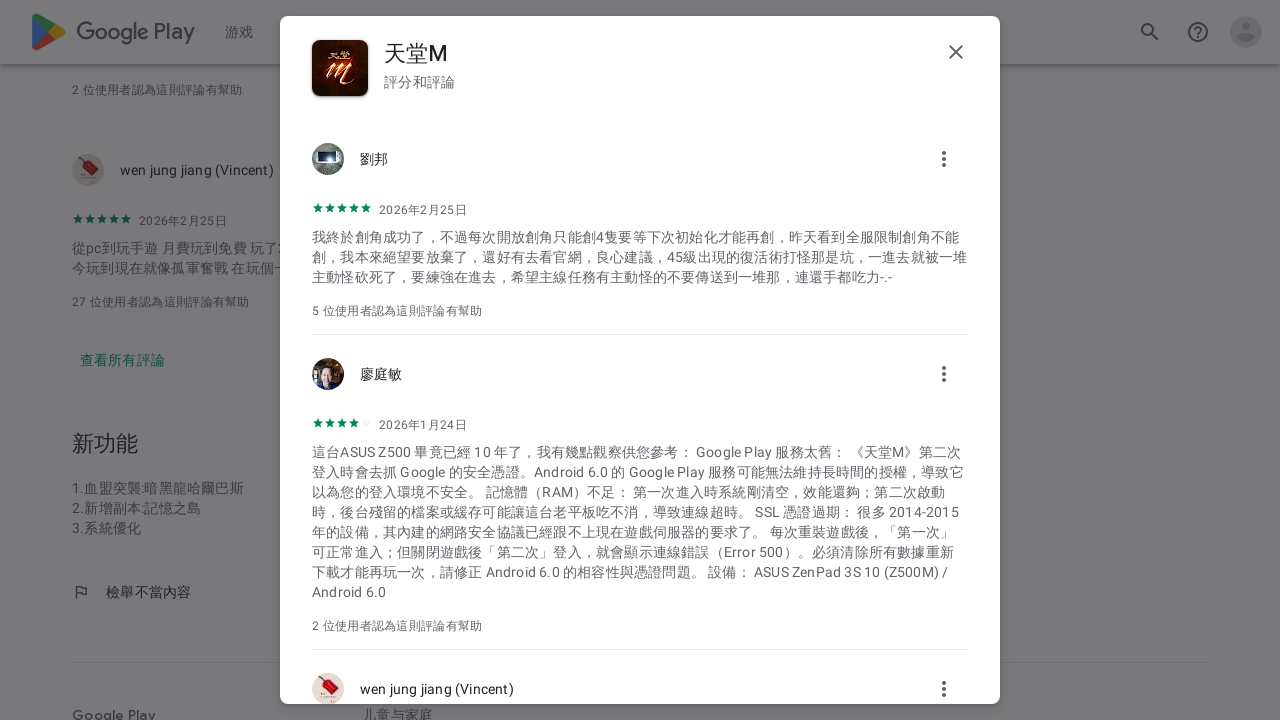

Waited 1000ms for more reviews to load
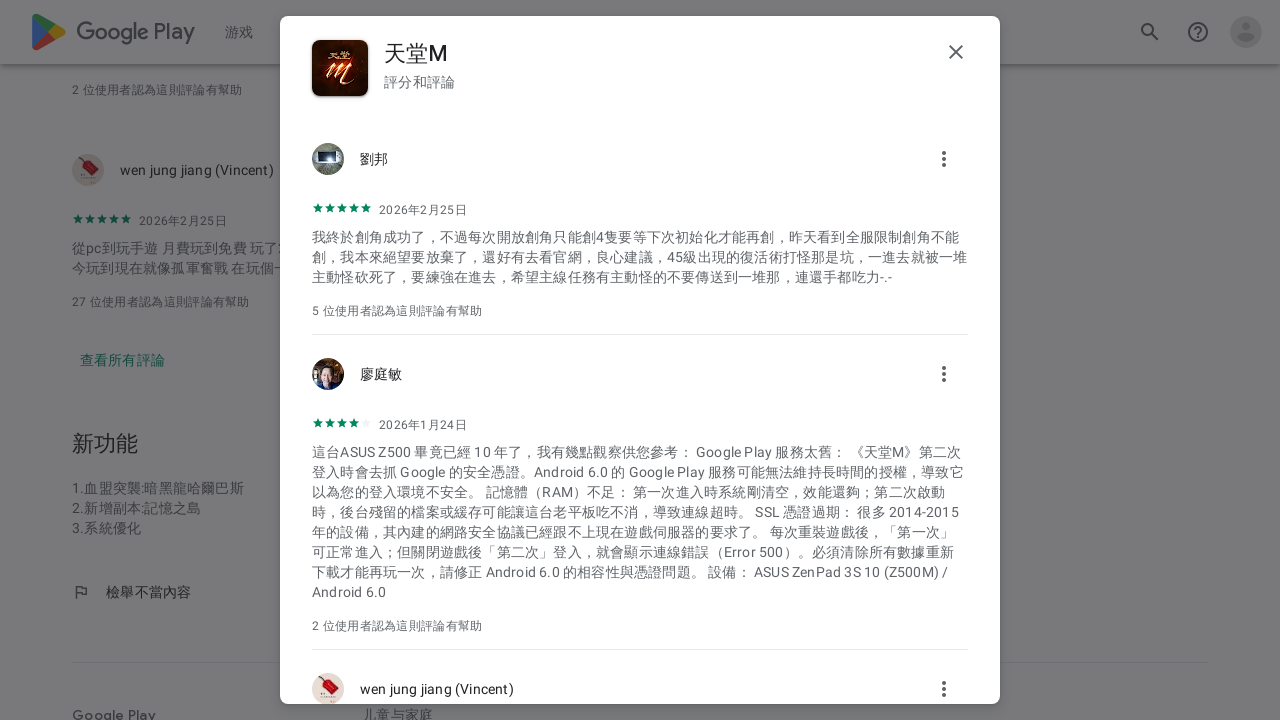

Scrolled to bottom of reviews container (iteration 32/50)
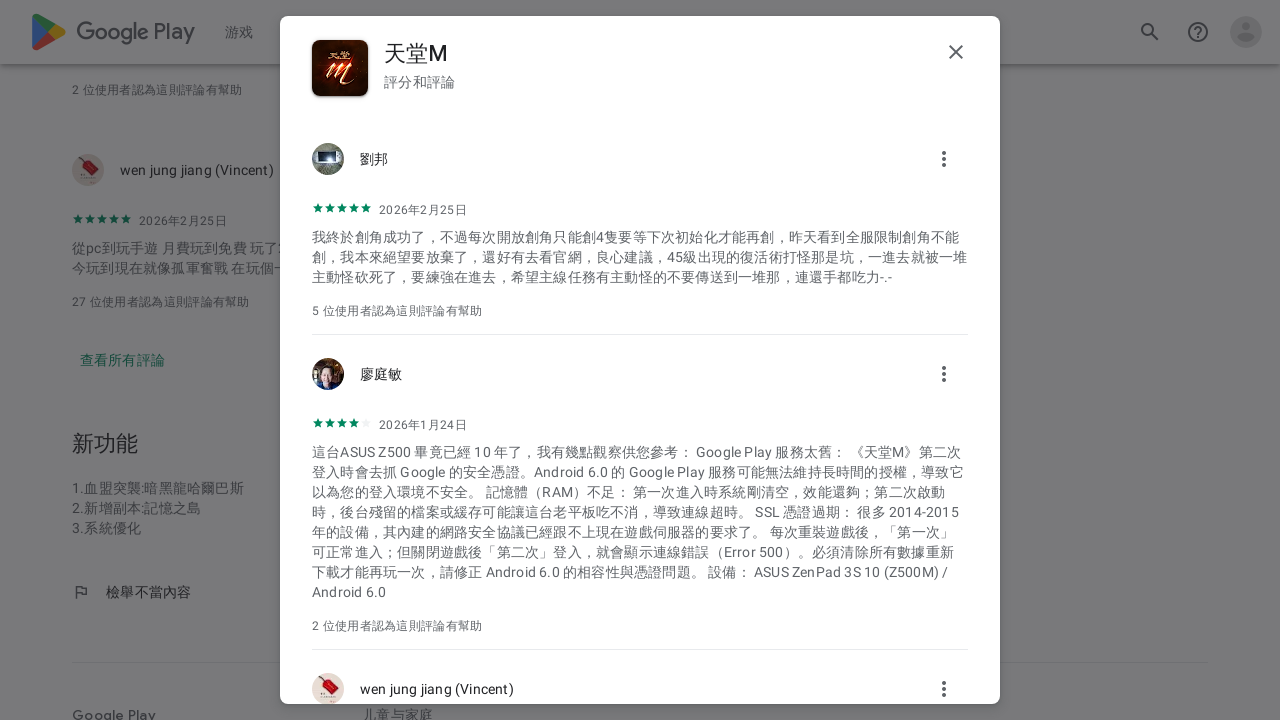

Waited 1000ms for more reviews to load
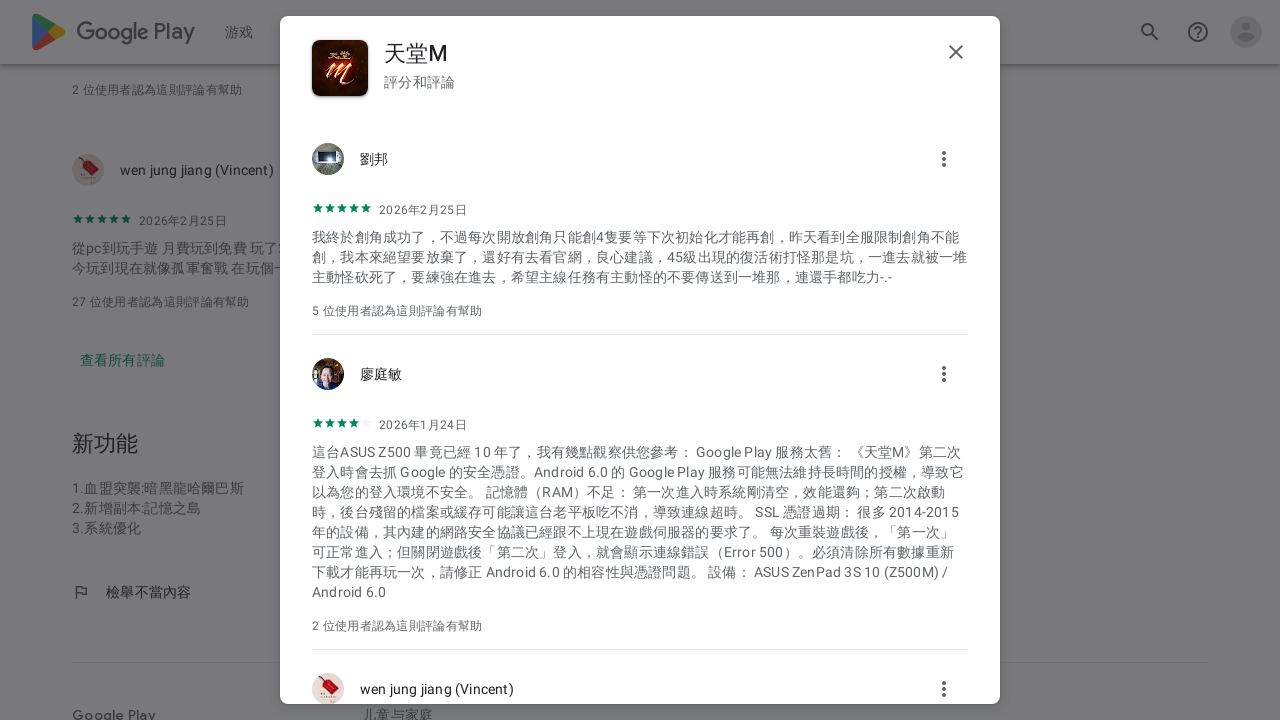

Scrolled to bottom of reviews container (iteration 33/50)
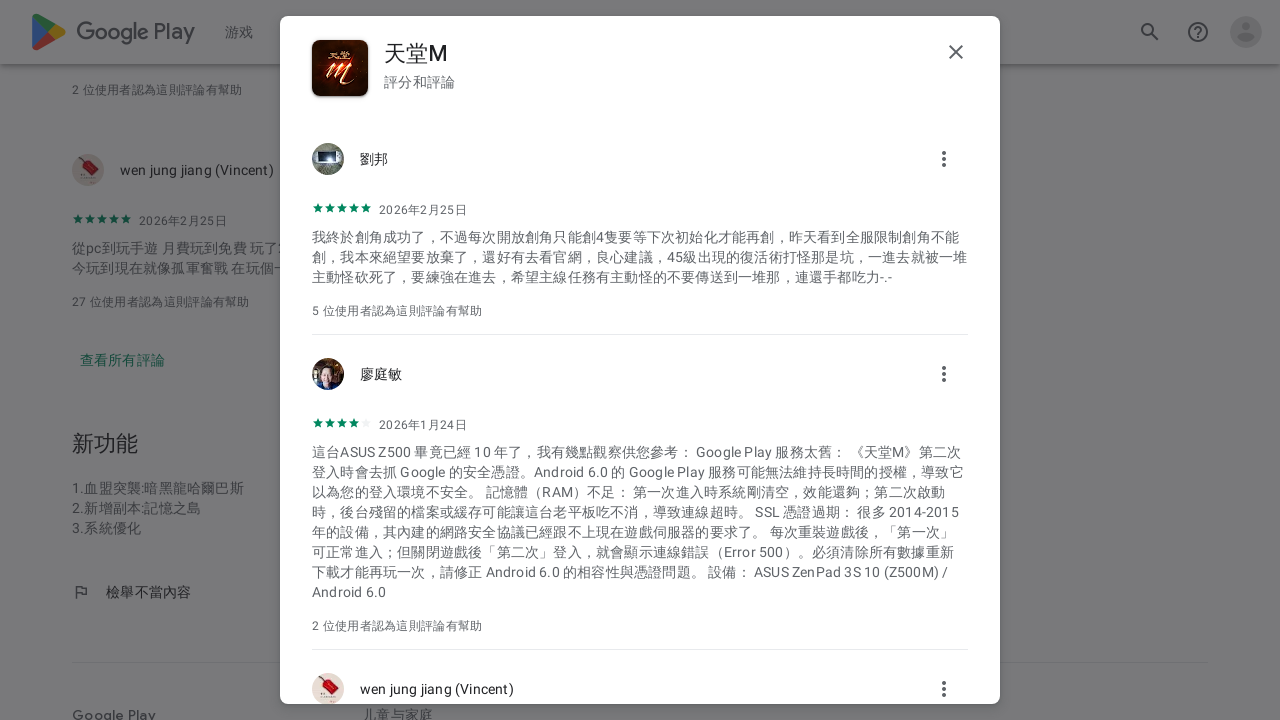

Waited 1000ms for more reviews to load
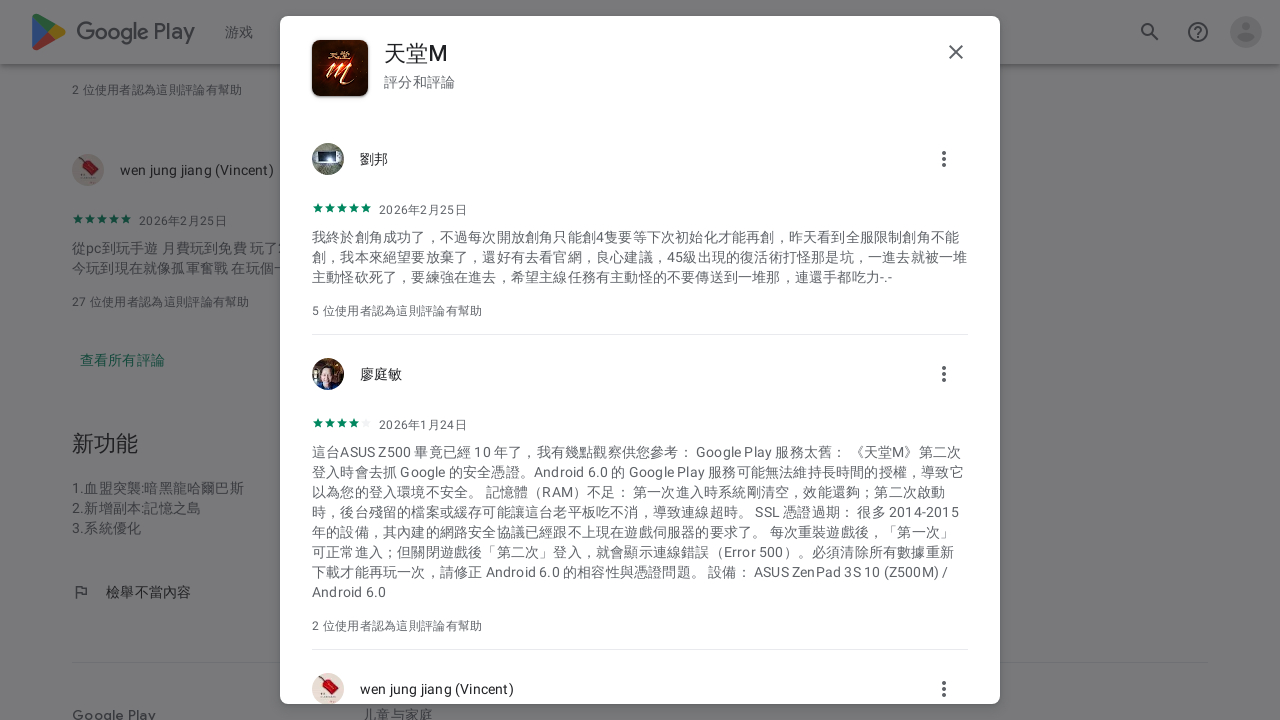

Scrolled to bottom of reviews container (iteration 34/50)
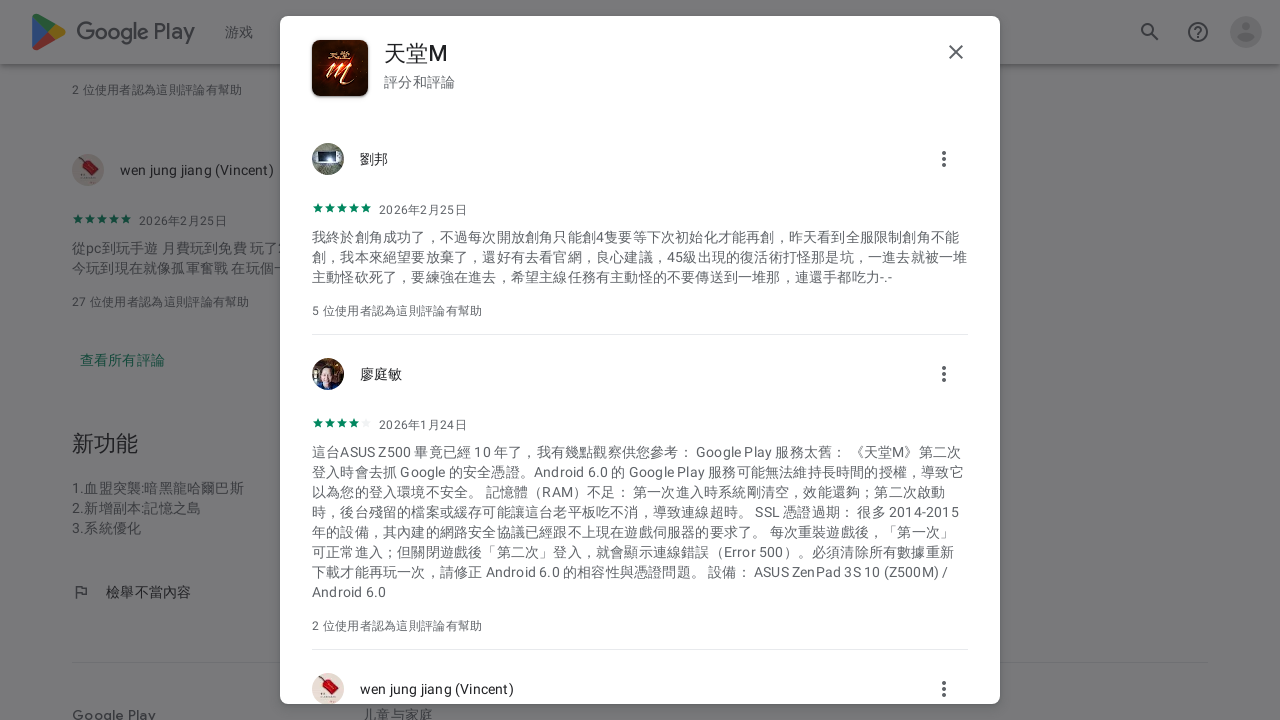

Waited 1000ms for more reviews to load
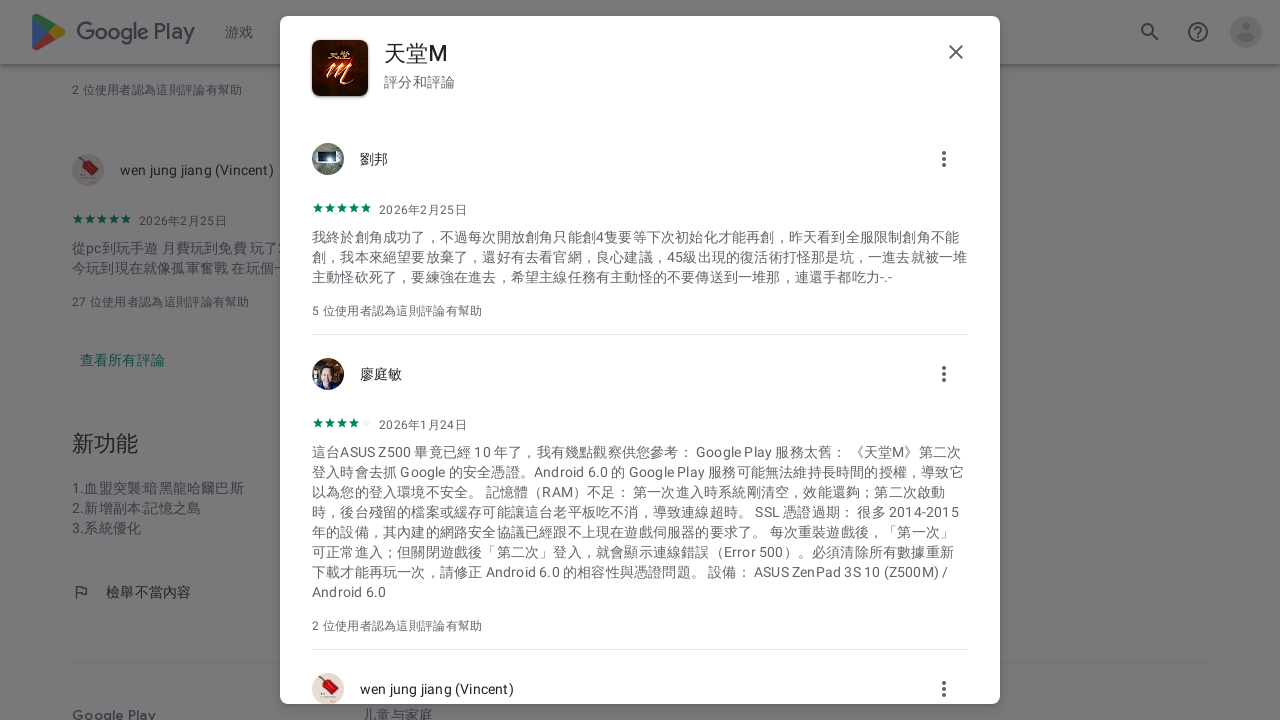

Scrolled to bottom of reviews container (iteration 35/50)
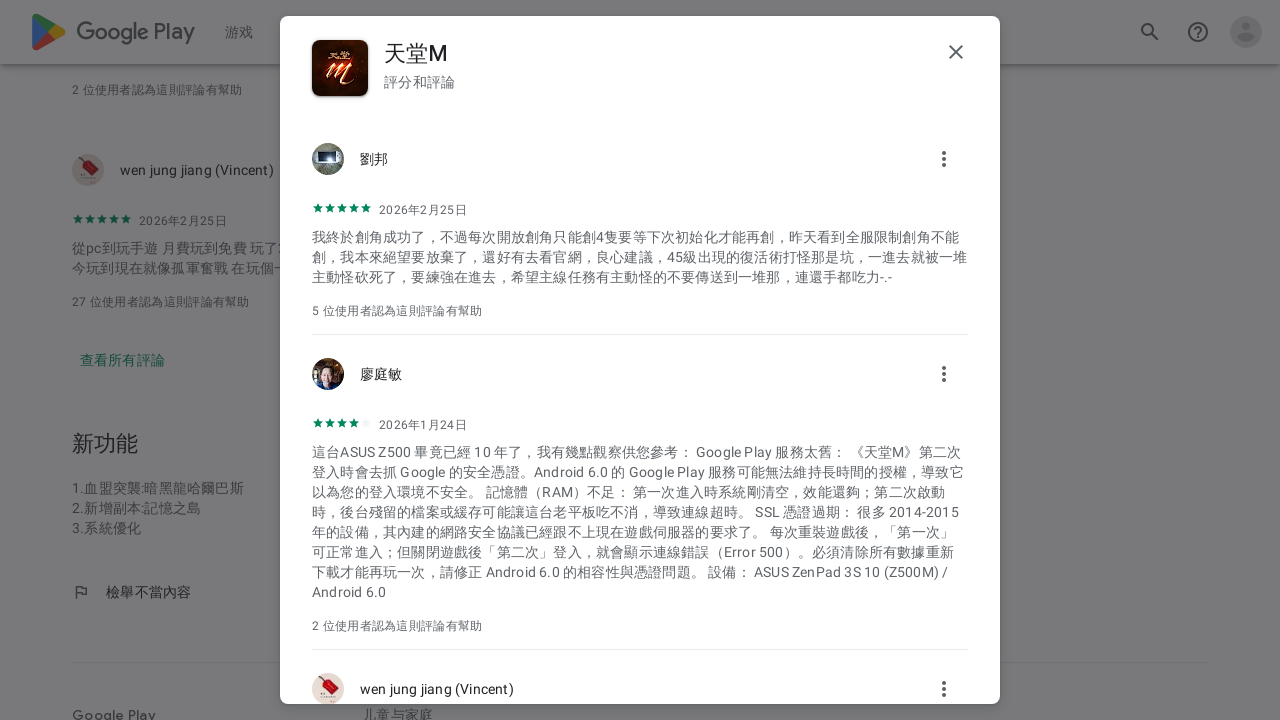

Waited 1000ms for more reviews to load
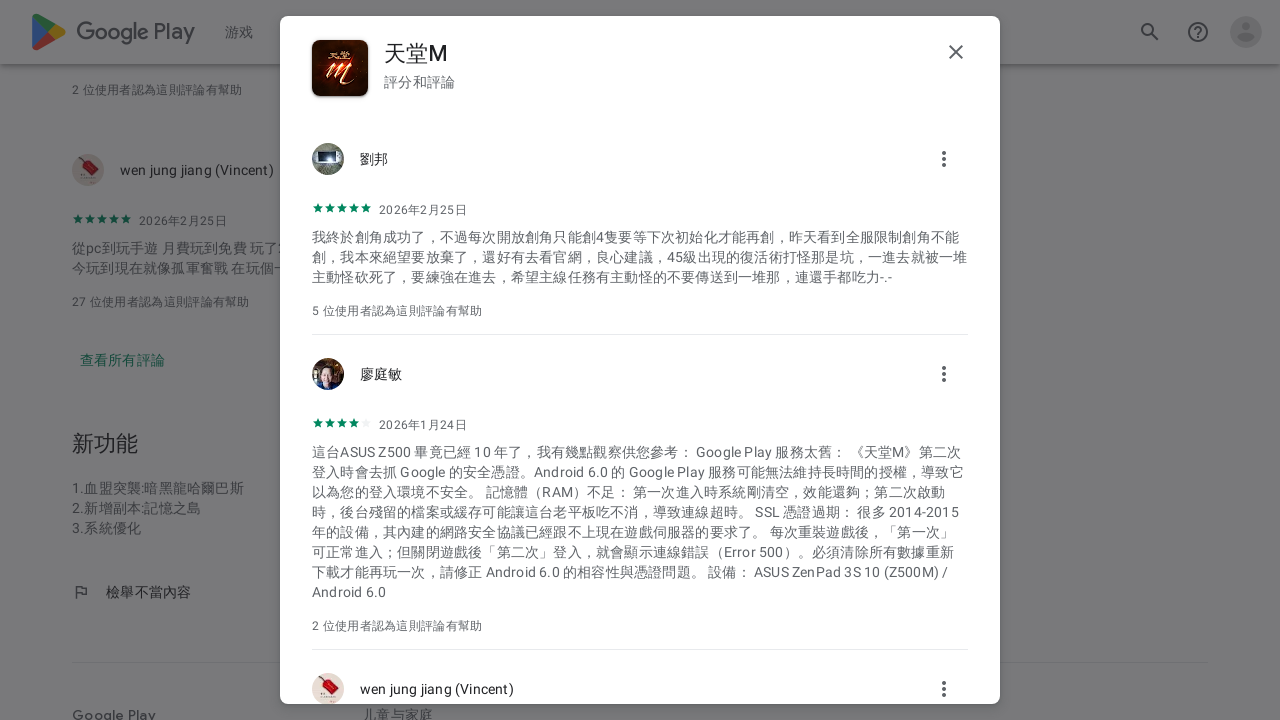

Scrolled to bottom of reviews container (iteration 36/50)
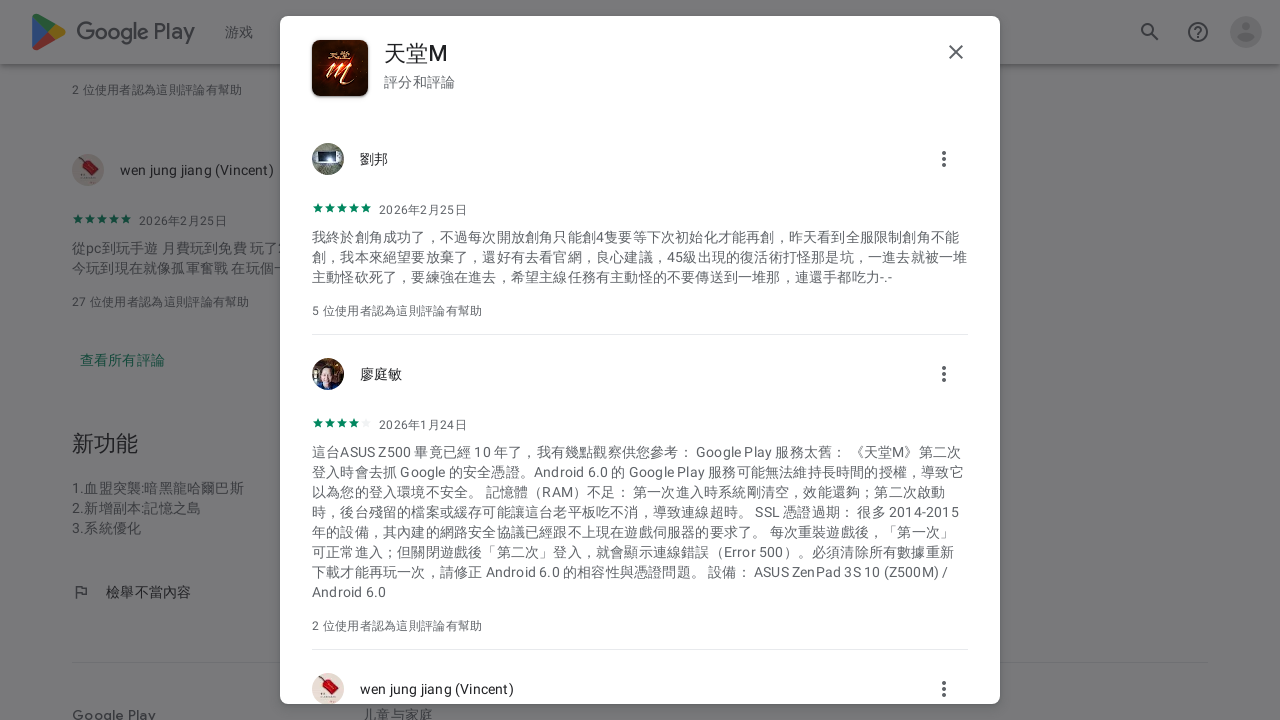

Waited 1000ms for more reviews to load
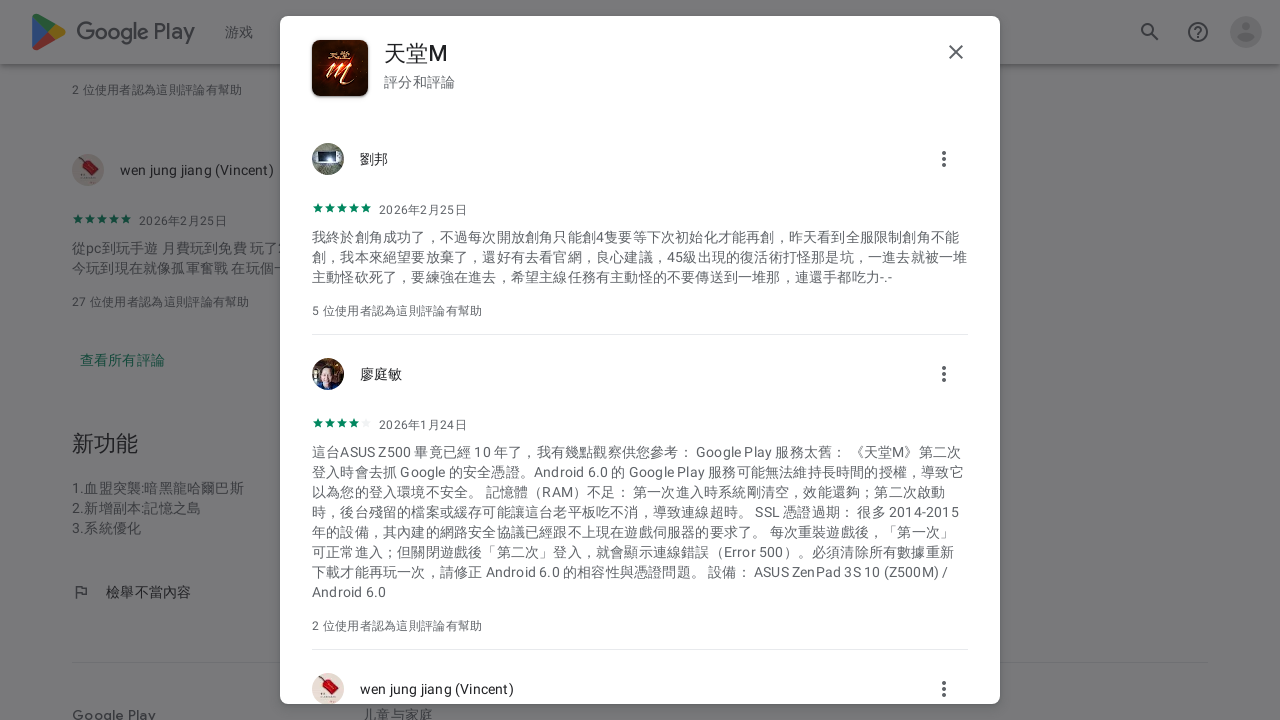

Scrolled to bottom of reviews container (iteration 37/50)
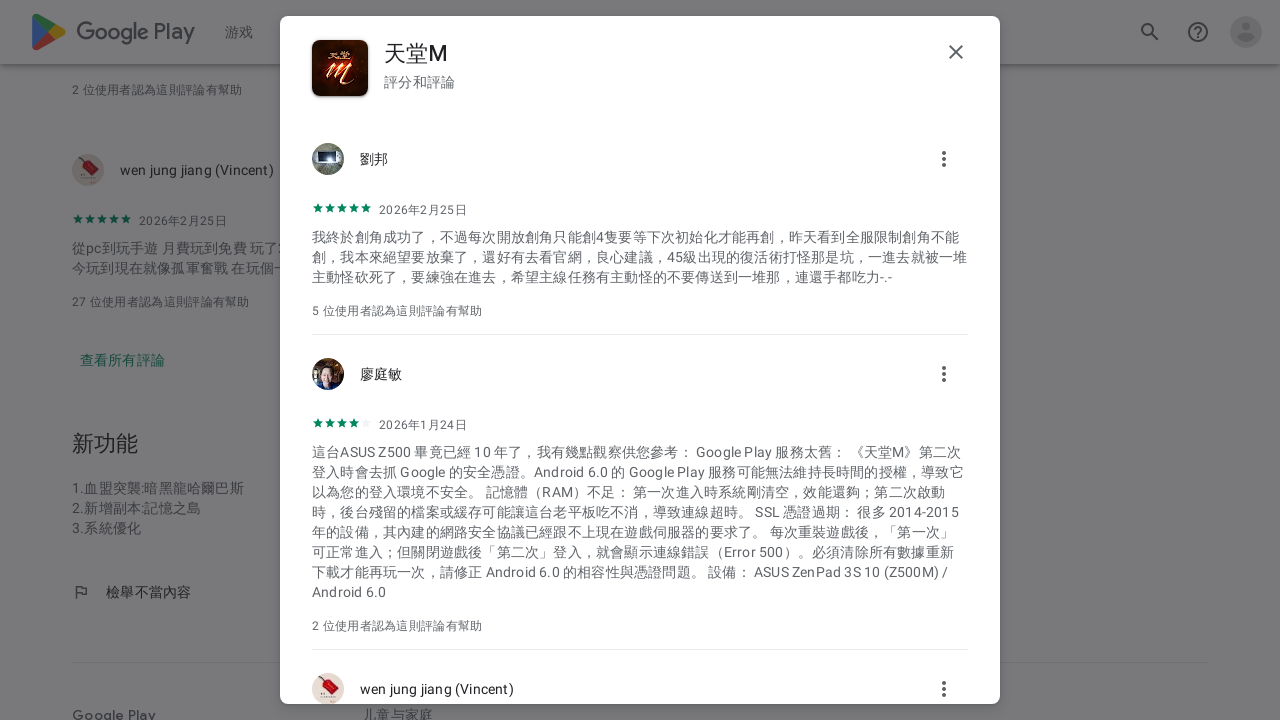

Waited 1000ms for more reviews to load
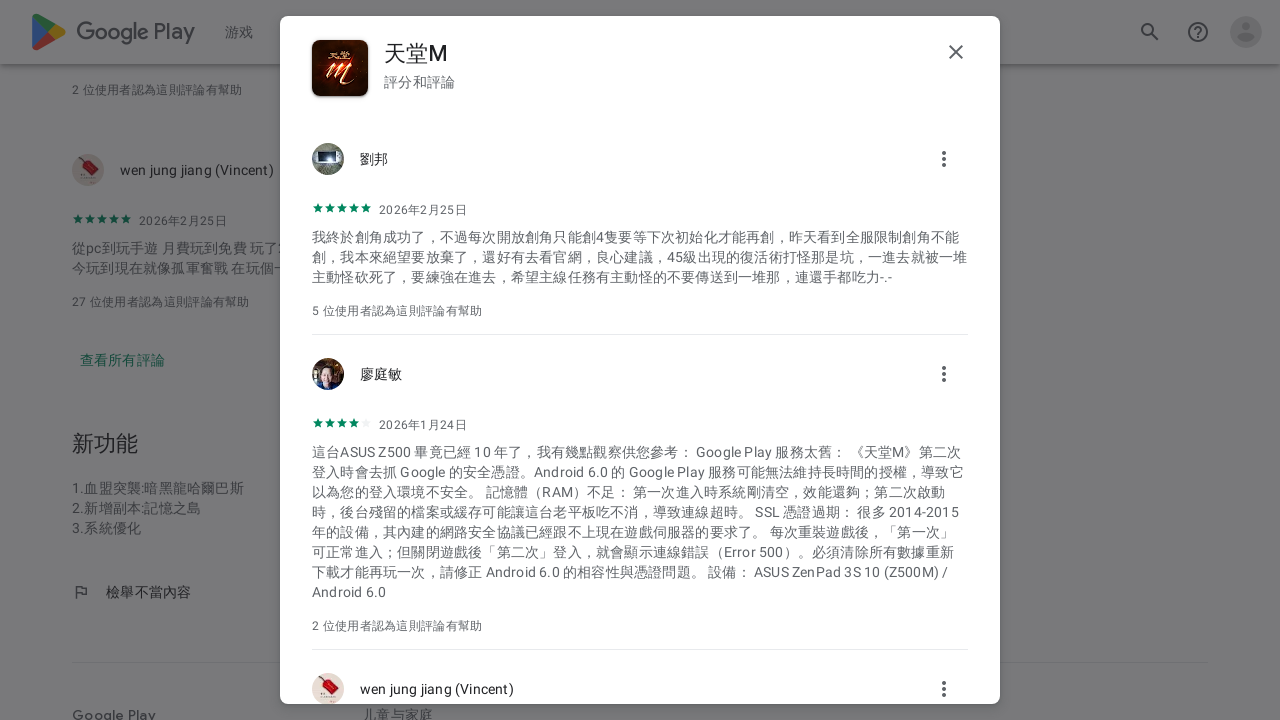

Scrolled to bottom of reviews container (iteration 38/50)
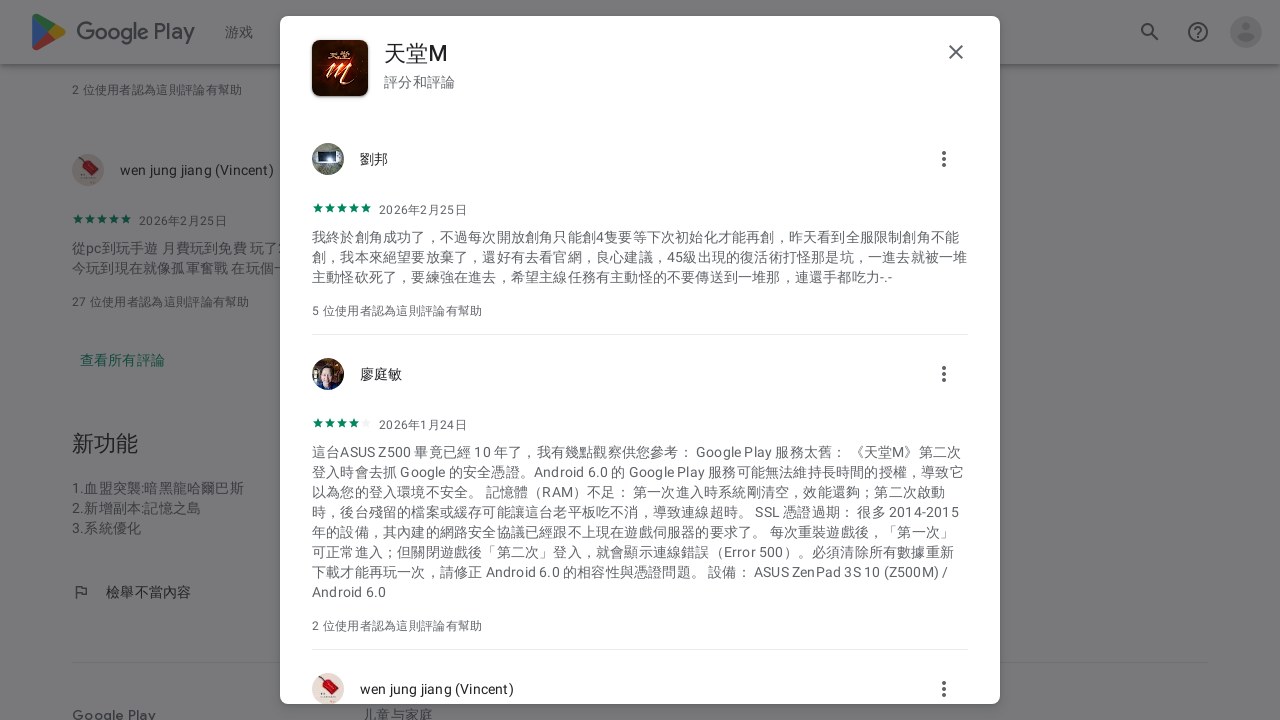

Waited 1000ms for more reviews to load
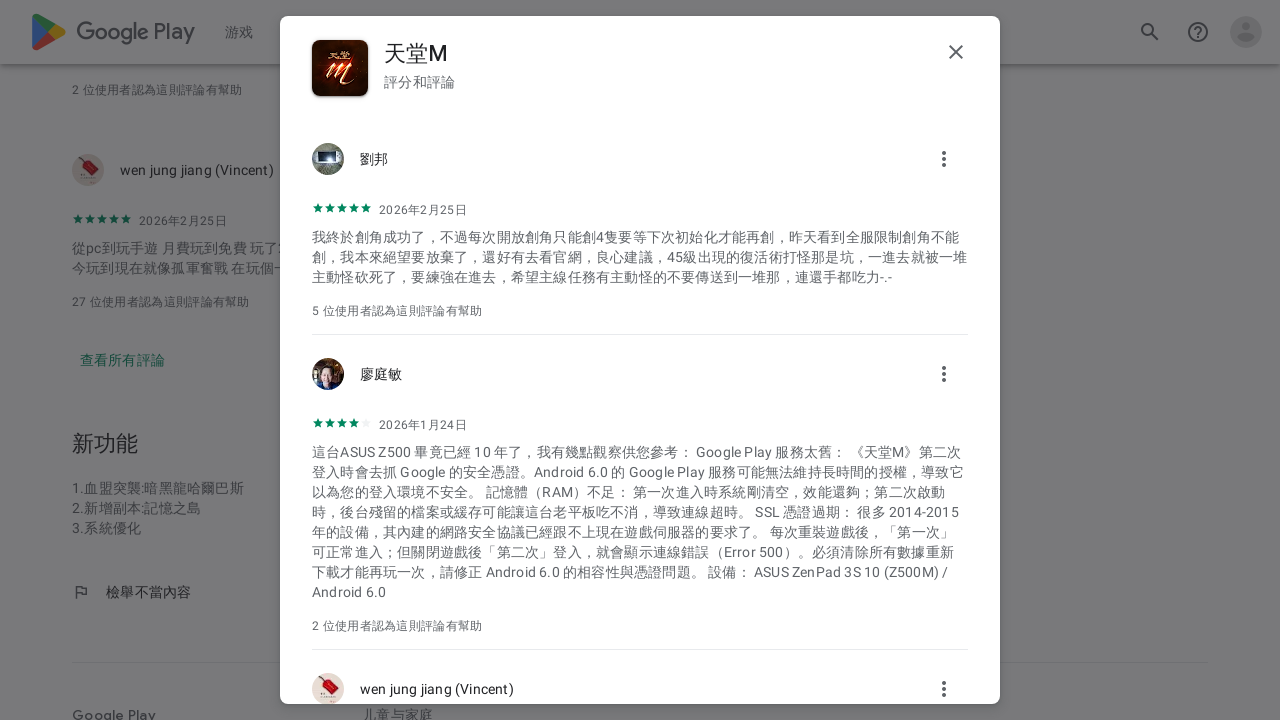

Scrolled to bottom of reviews container (iteration 39/50)
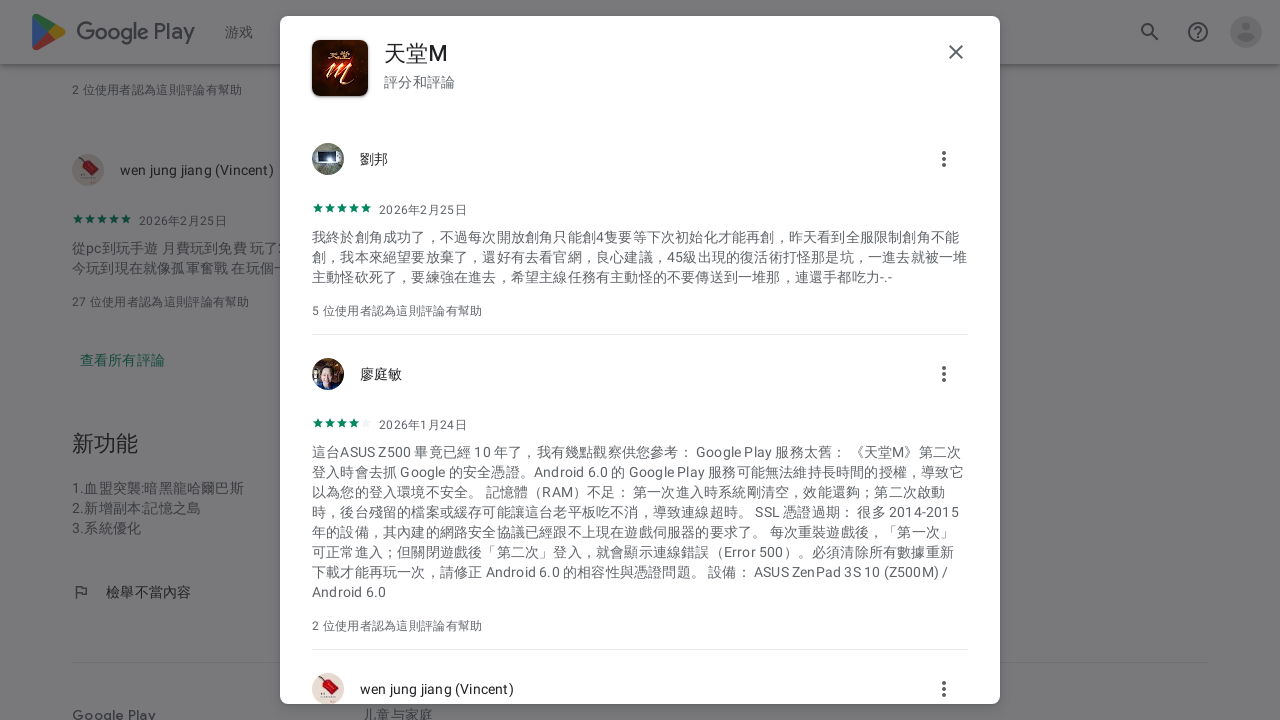

Waited 1000ms for more reviews to load
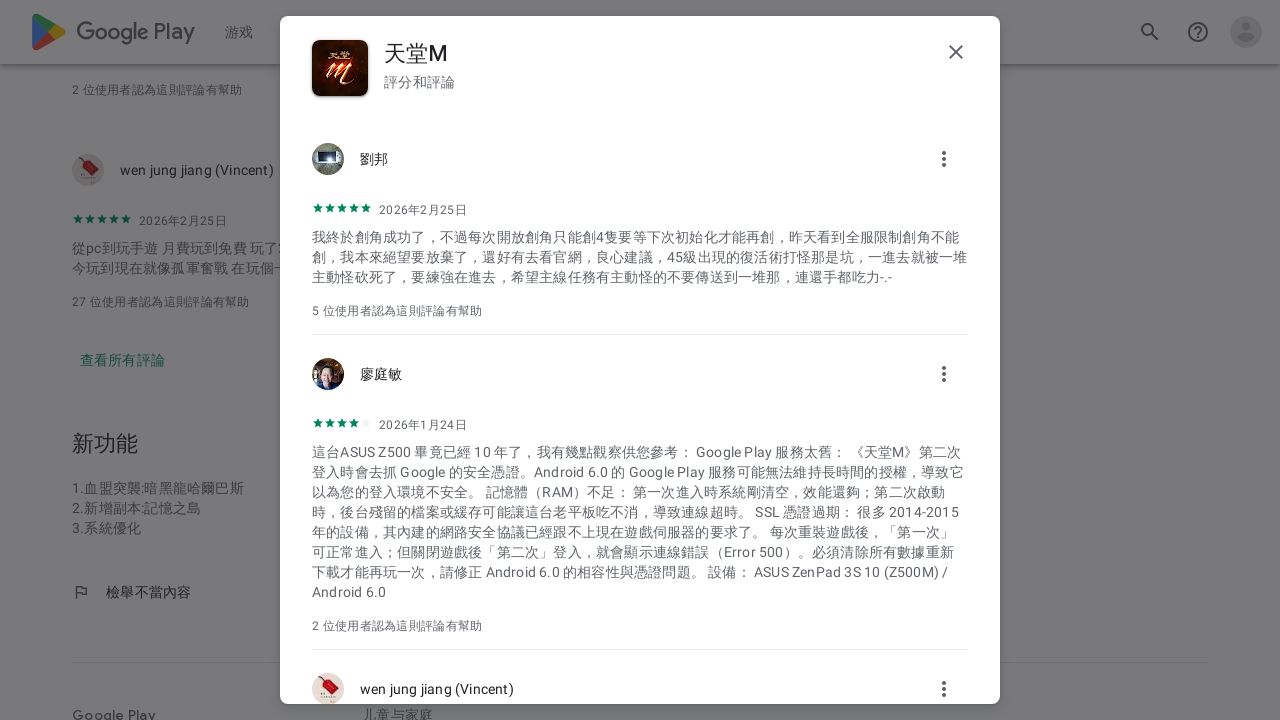

Scrolled to bottom of reviews container (iteration 40/50)
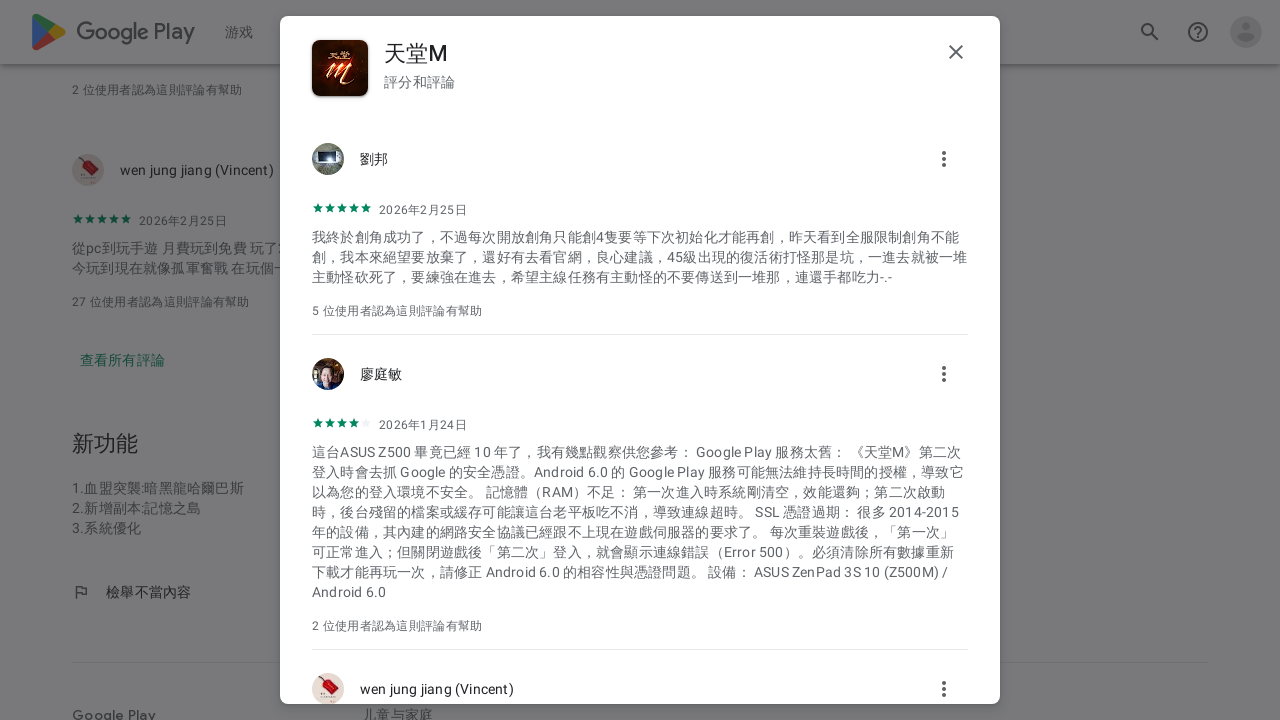

Waited 1000ms for more reviews to load
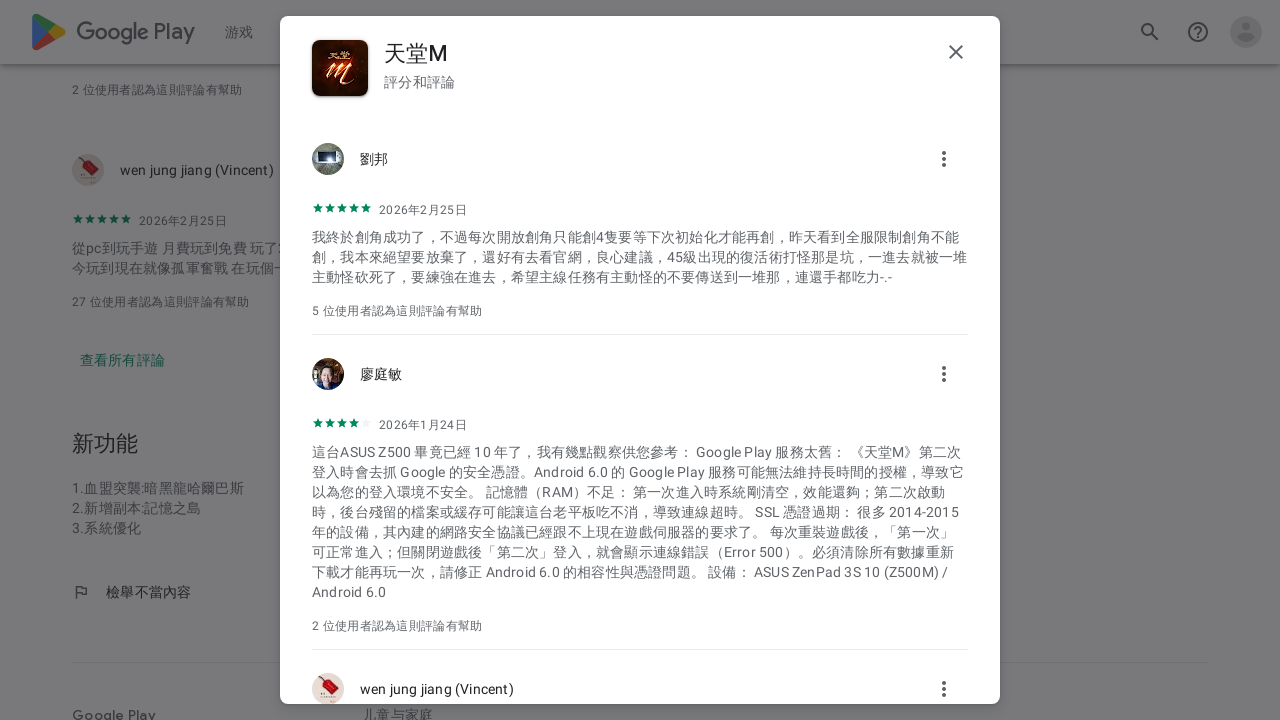

Scrolled to bottom of reviews container (iteration 41/50)
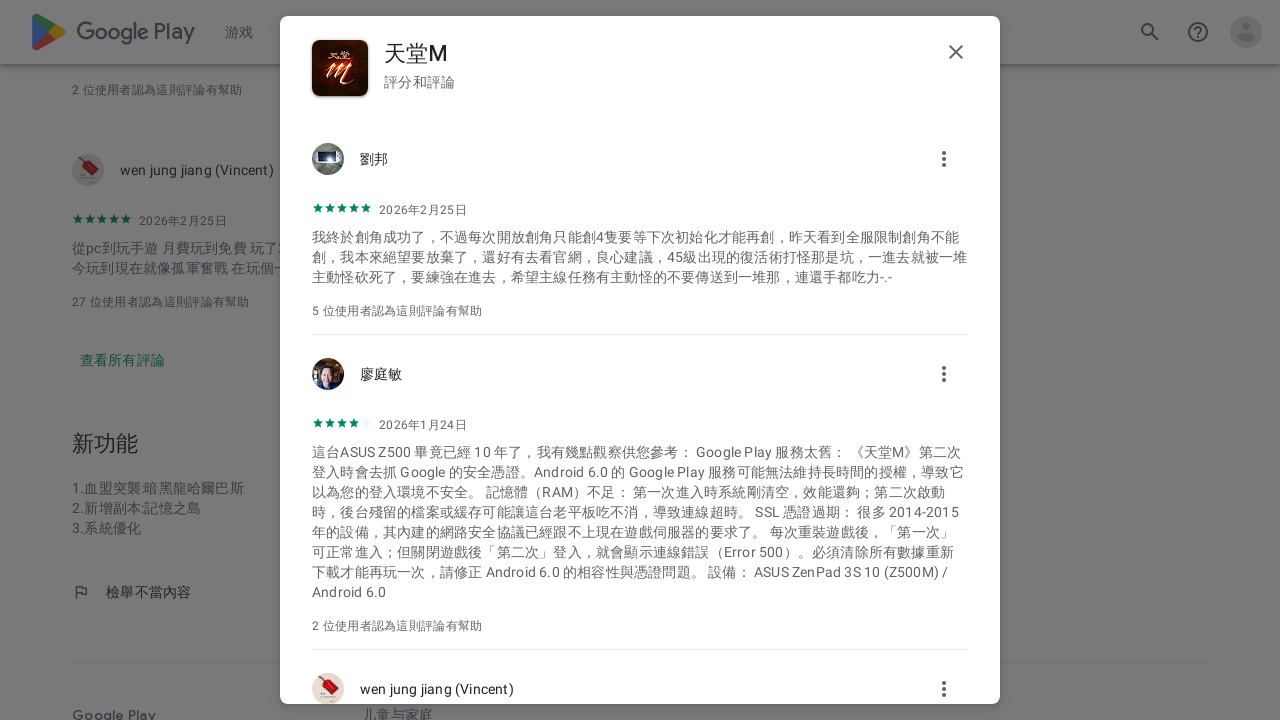

Waited 1000ms for more reviews to load
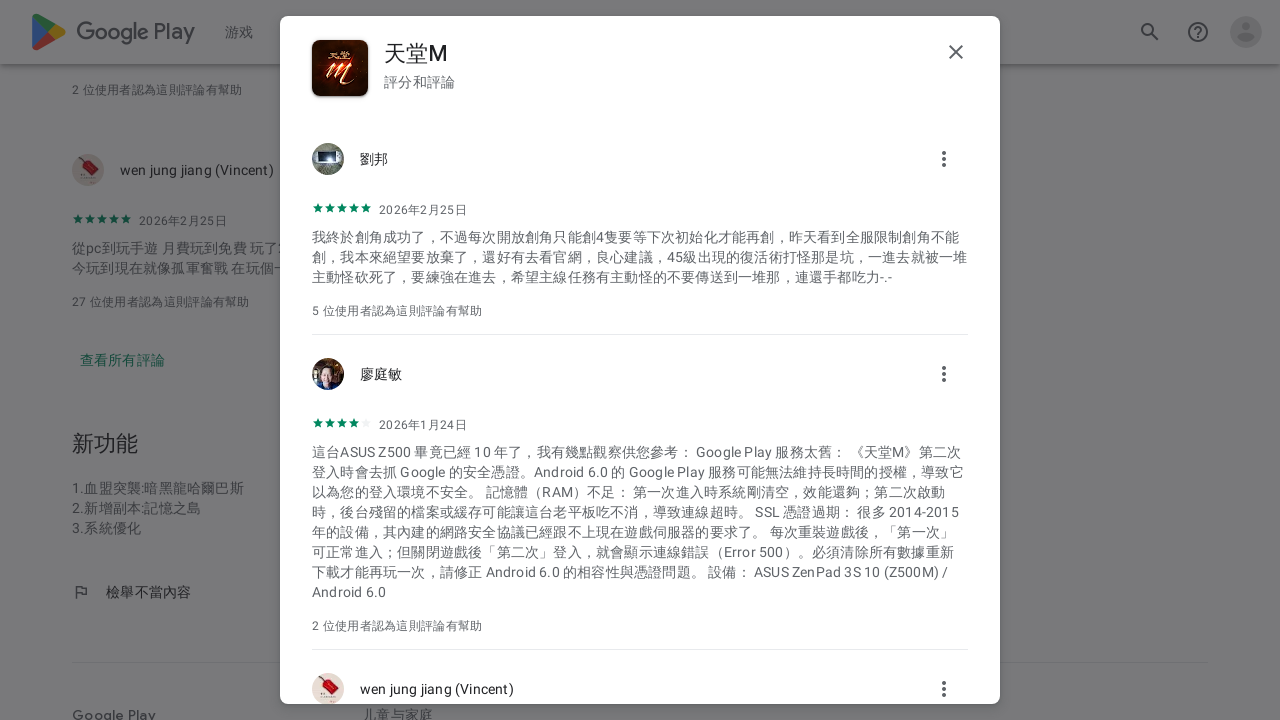

Scrolled to bottom of reviews container (iteration 42/50)
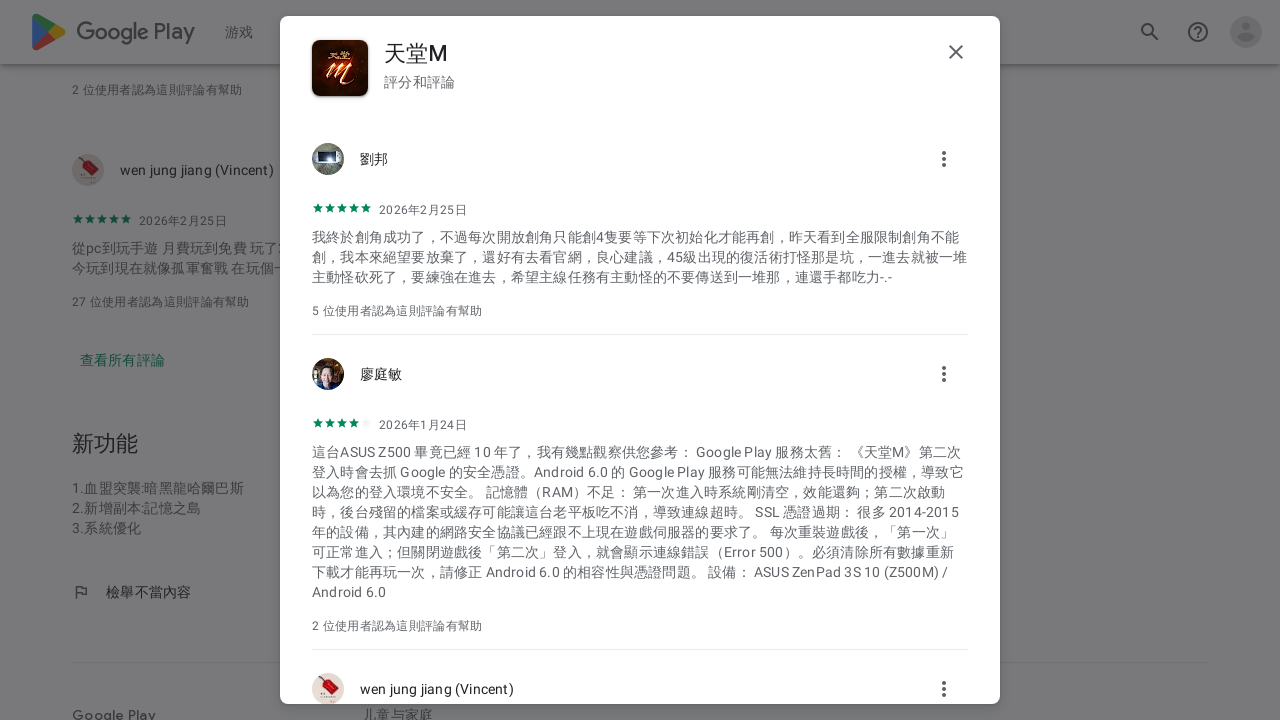

Waited 1000ms for more reviews to load
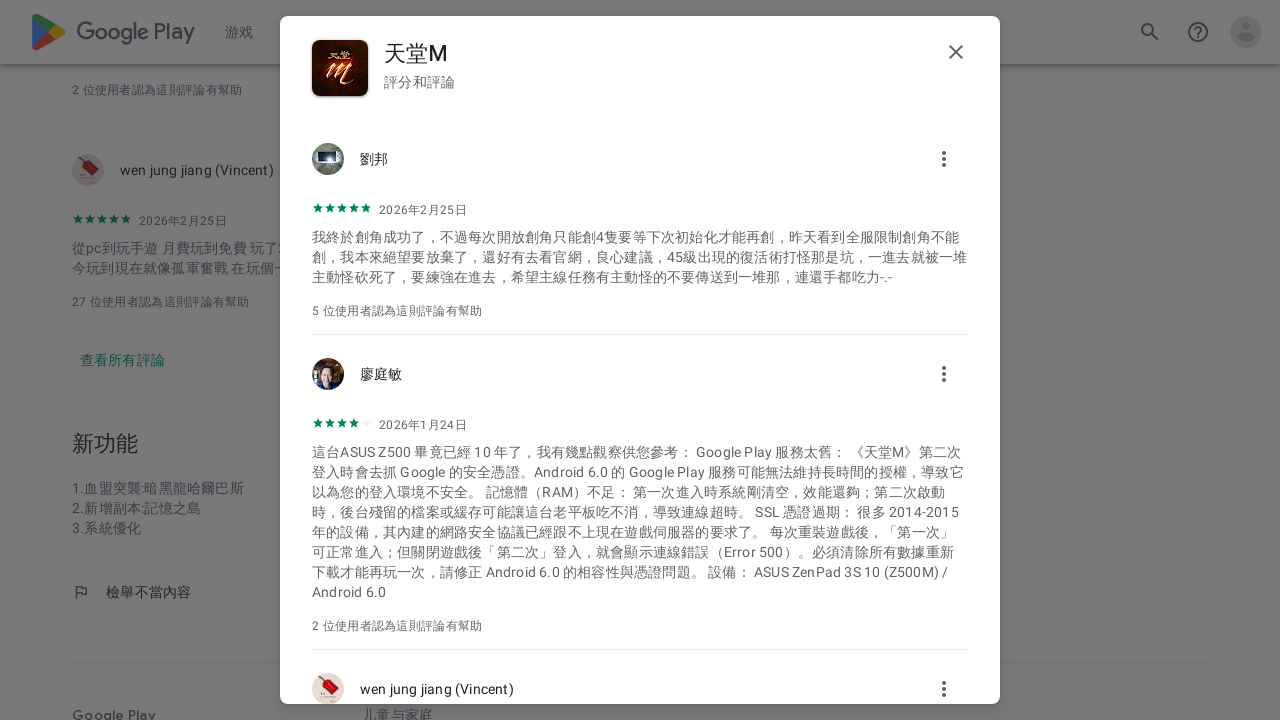

Scrolled to bottom of reviews container (iteration 43/50)
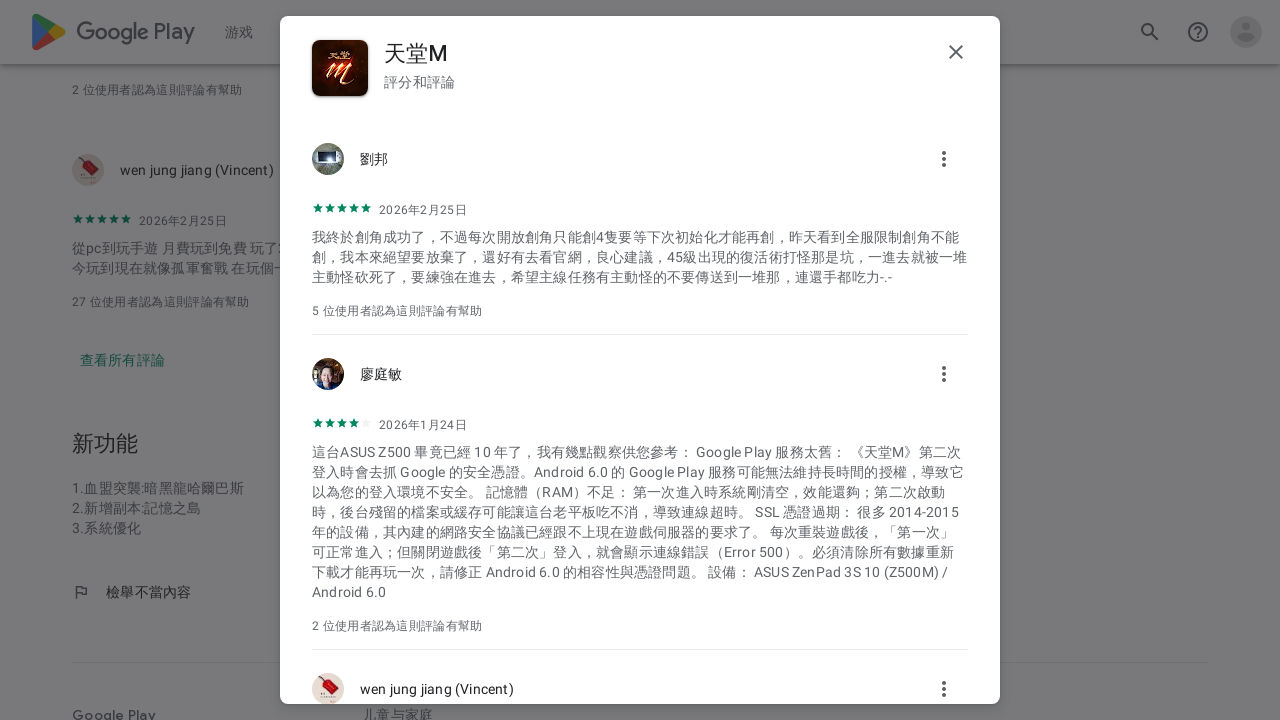

Waited 1000ms for more reviews to load
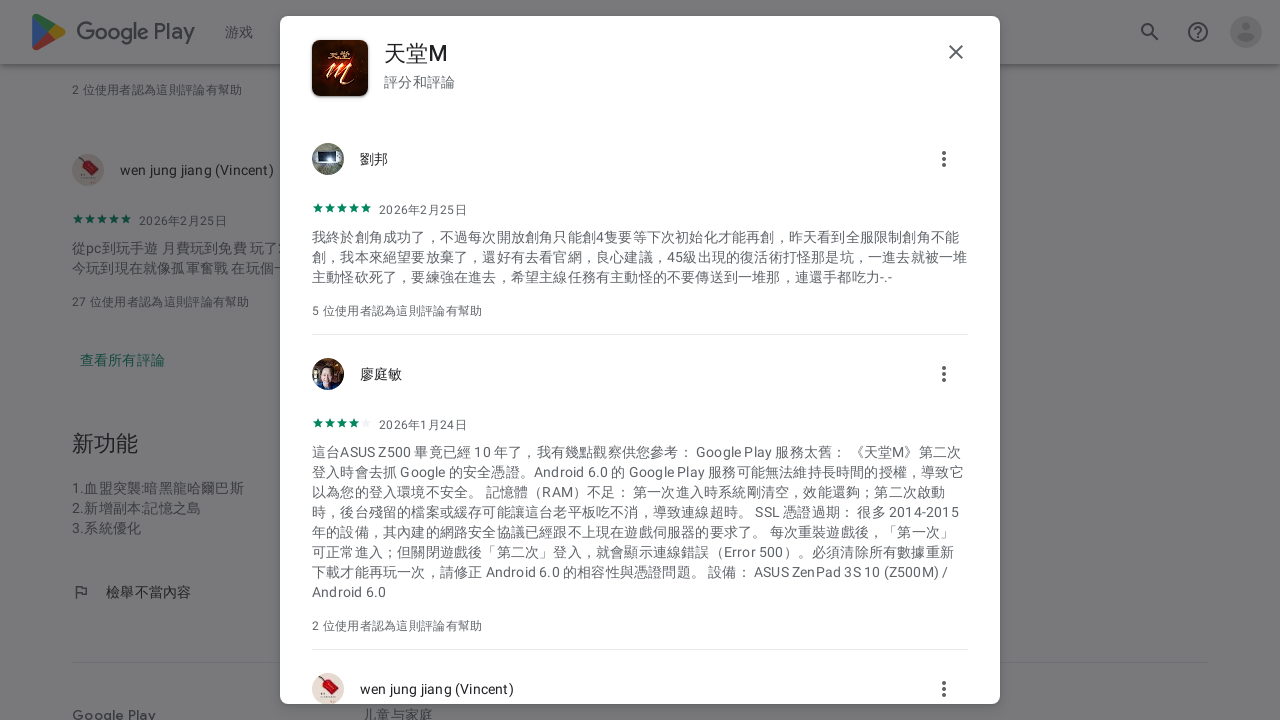

Scrolled to bottom of reviews container (iteration 44/50)
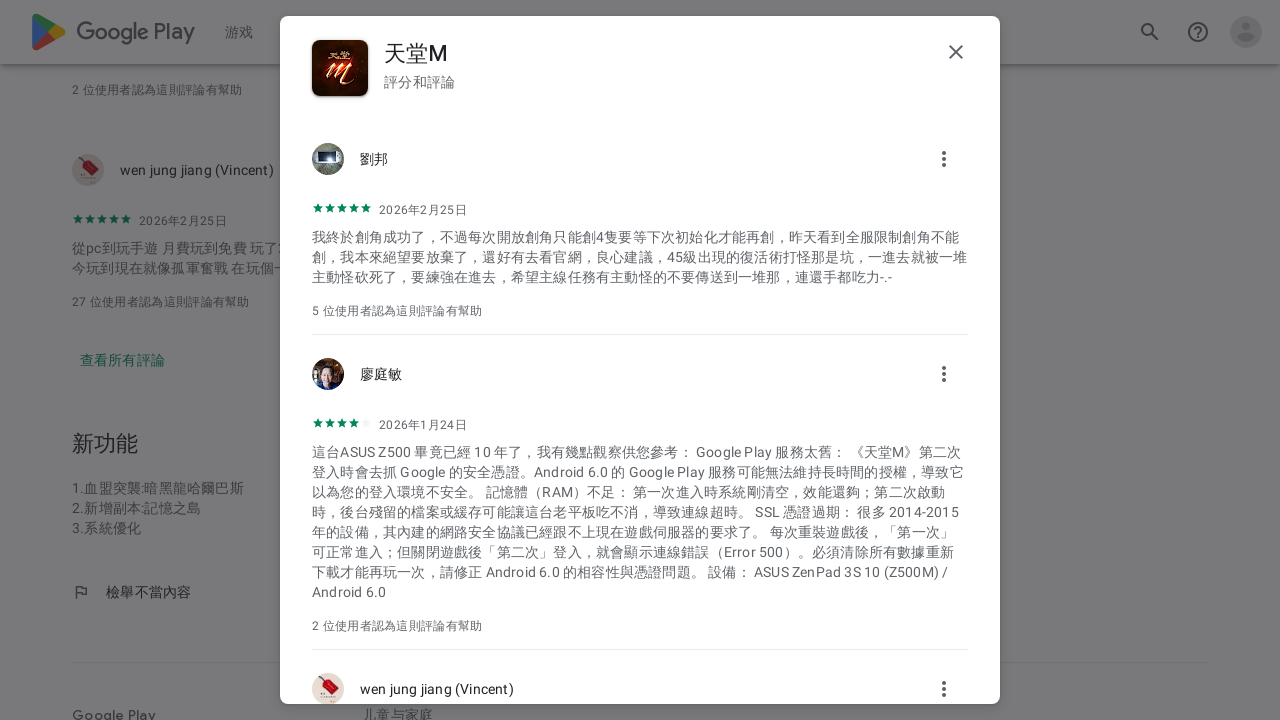

Waited 1000ms for more reviews to load
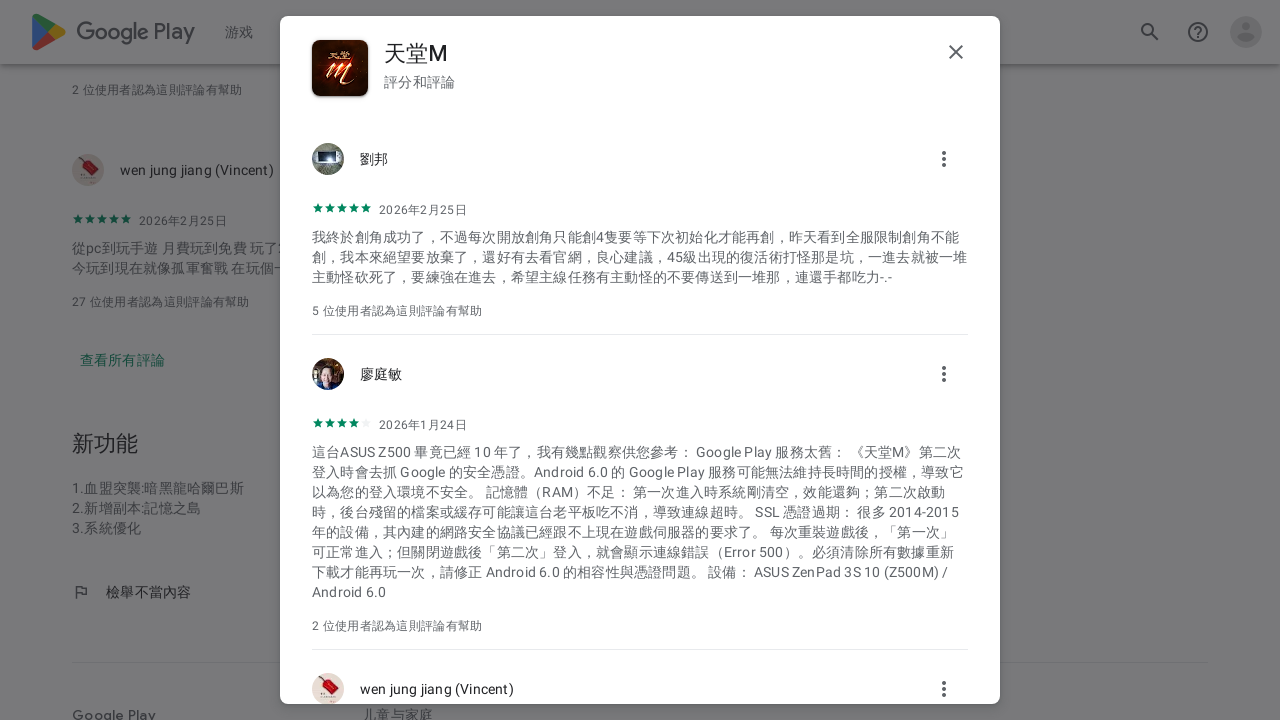

Scrolled to bottom of reviews container (iteration 45/50)
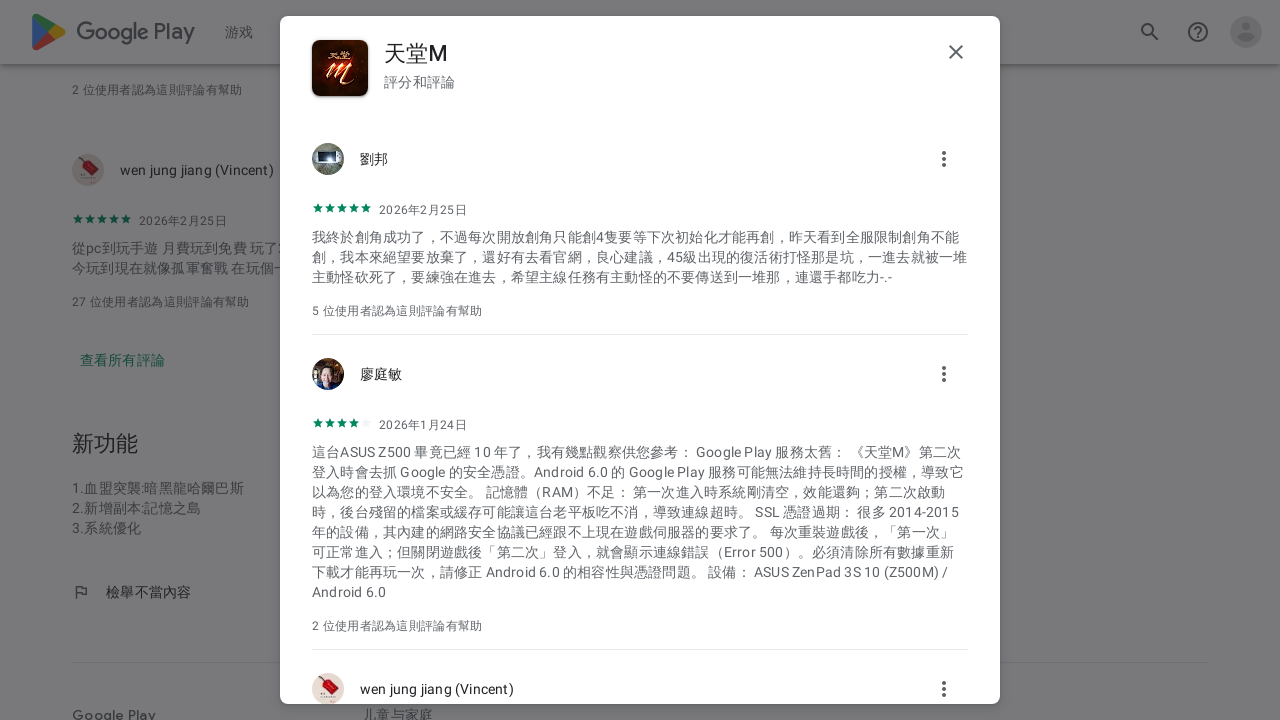

Waited 1000ms for more reviews to load
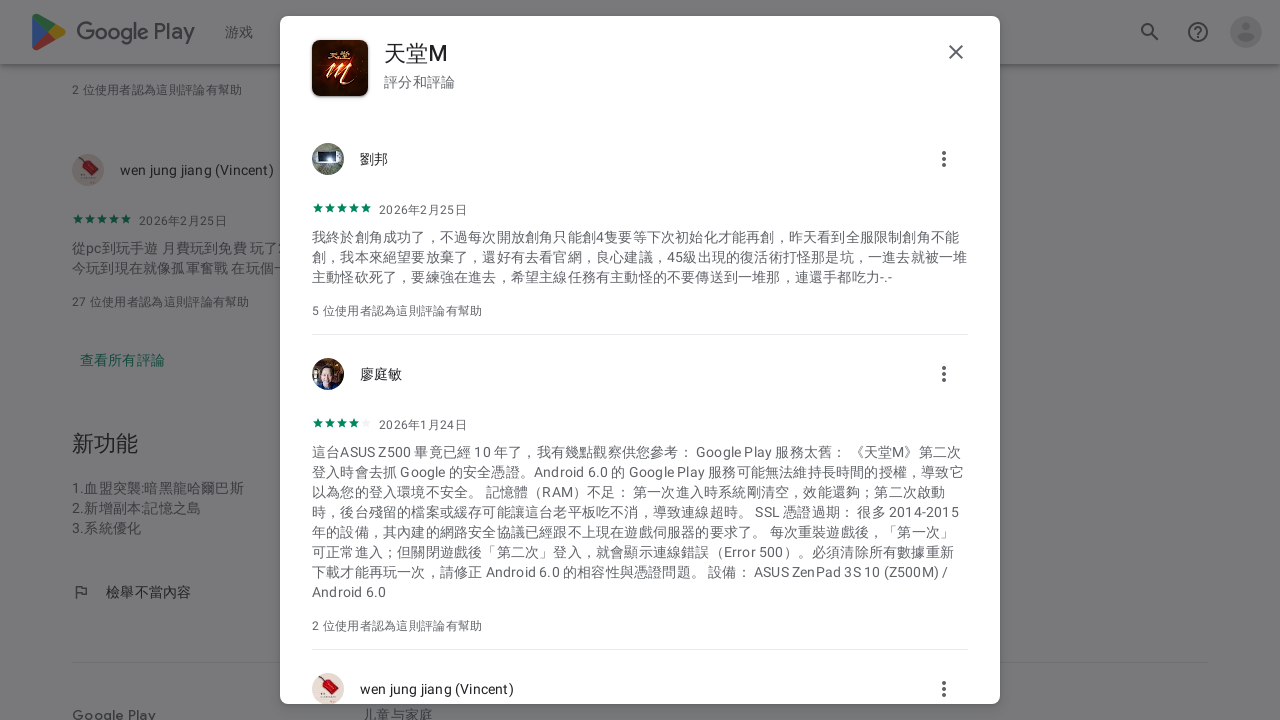

Scrolled to bottom of reviews container (iteration 46/50)
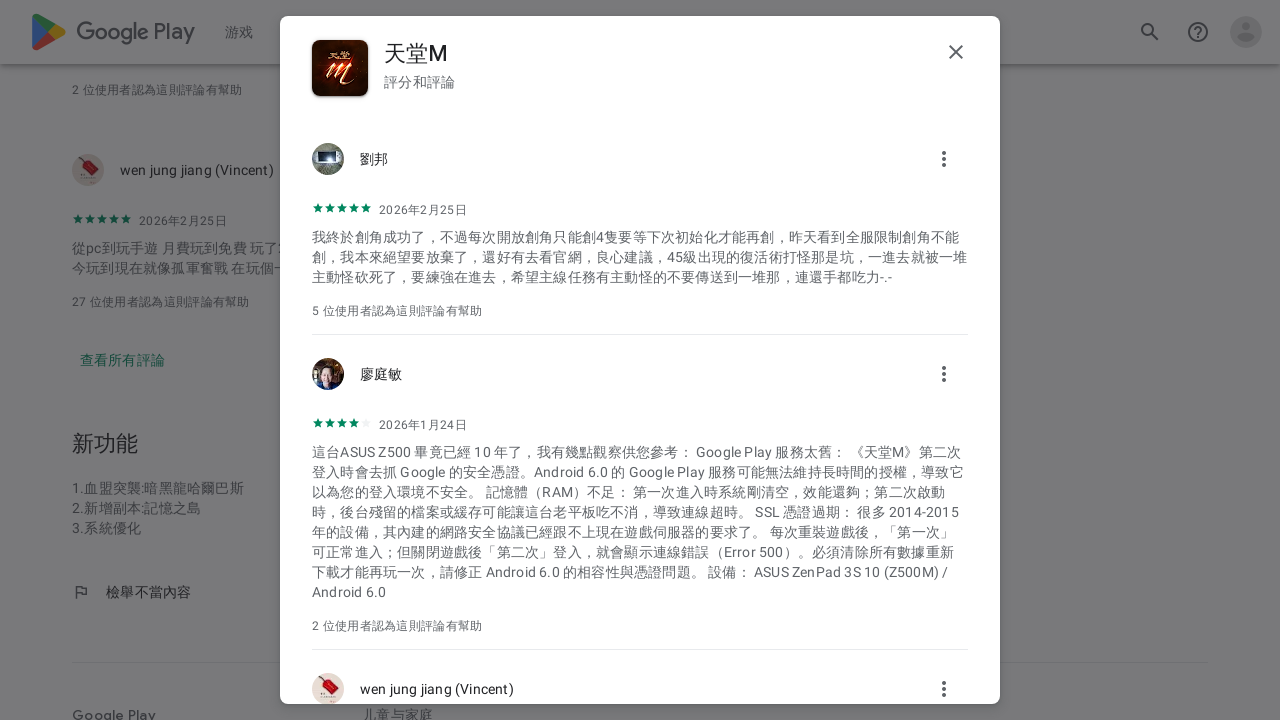

Waited 1000ms for more reviews to load
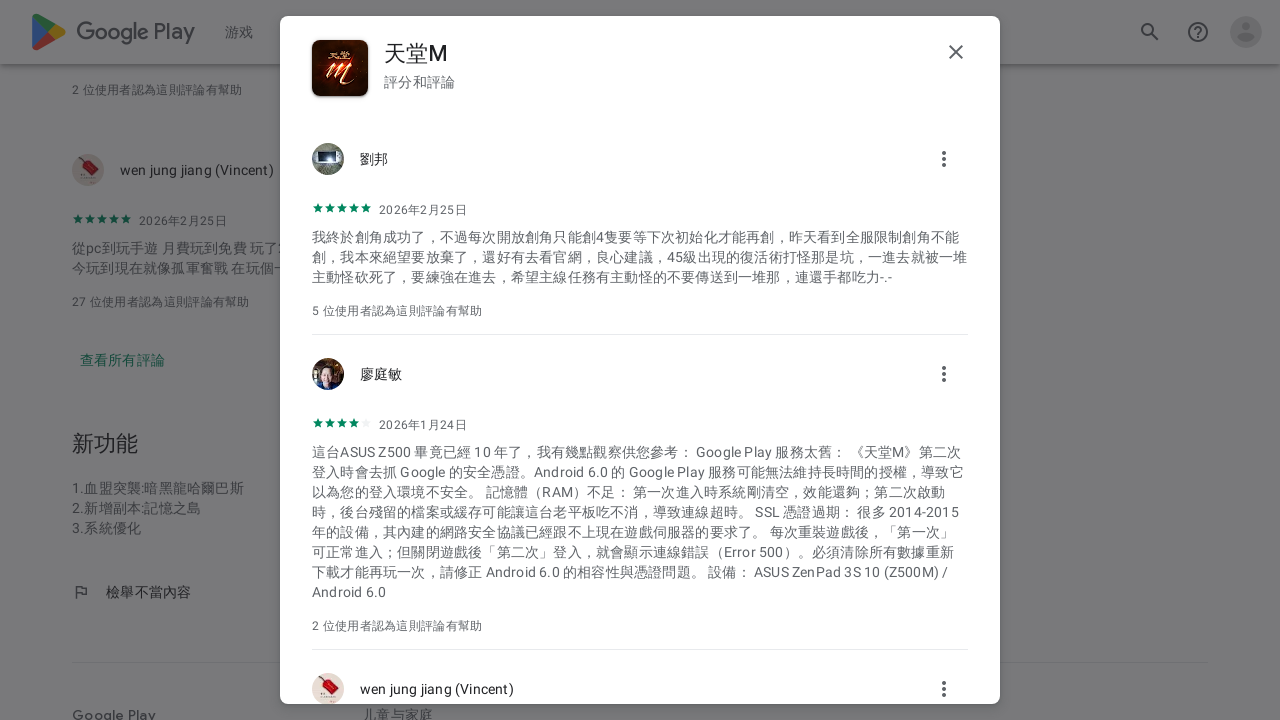

Scrolled to bottom of reviews container (iteration 47/50)
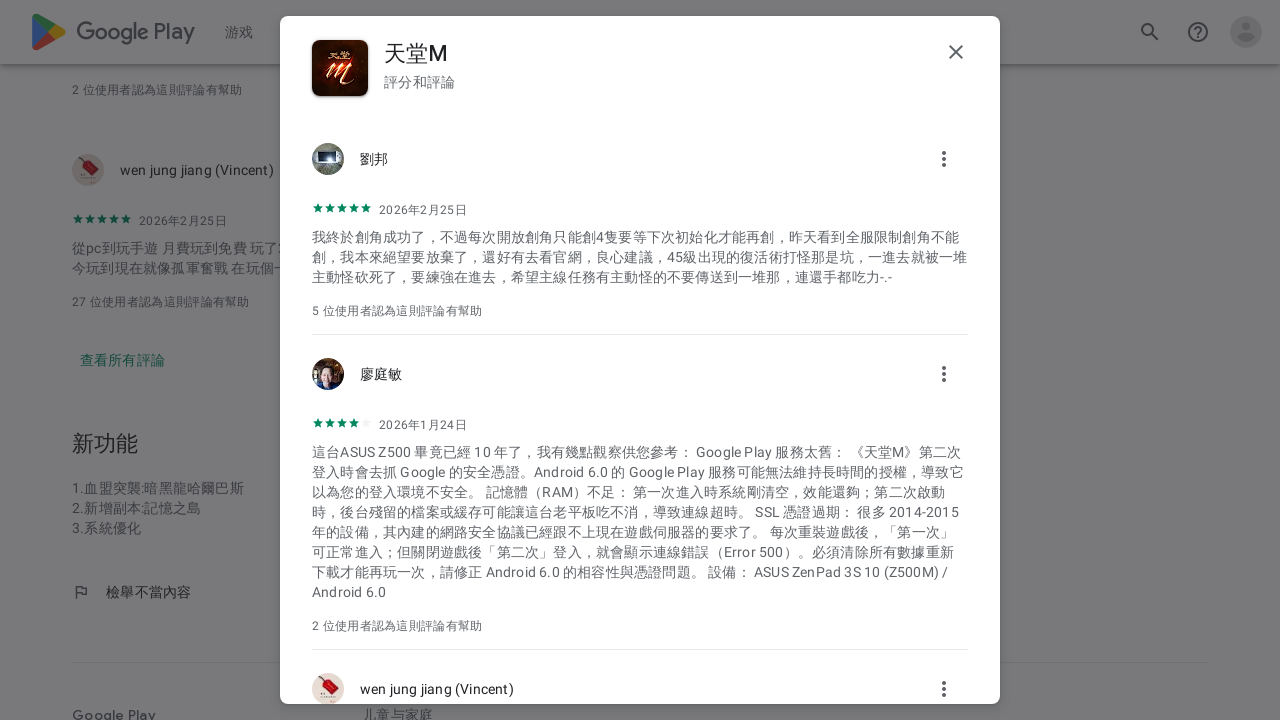

Waited 1000ms for more reviews to load
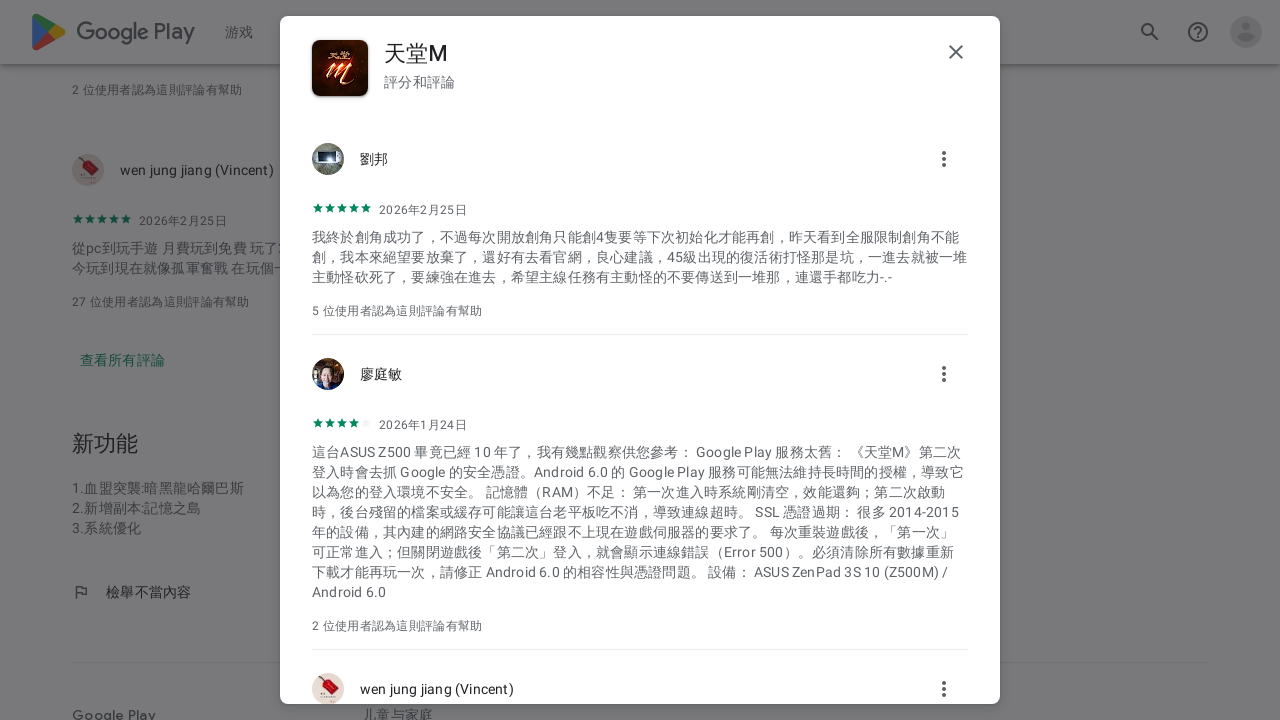

Scrolled to bottom of reviews container (iteration 48/50)
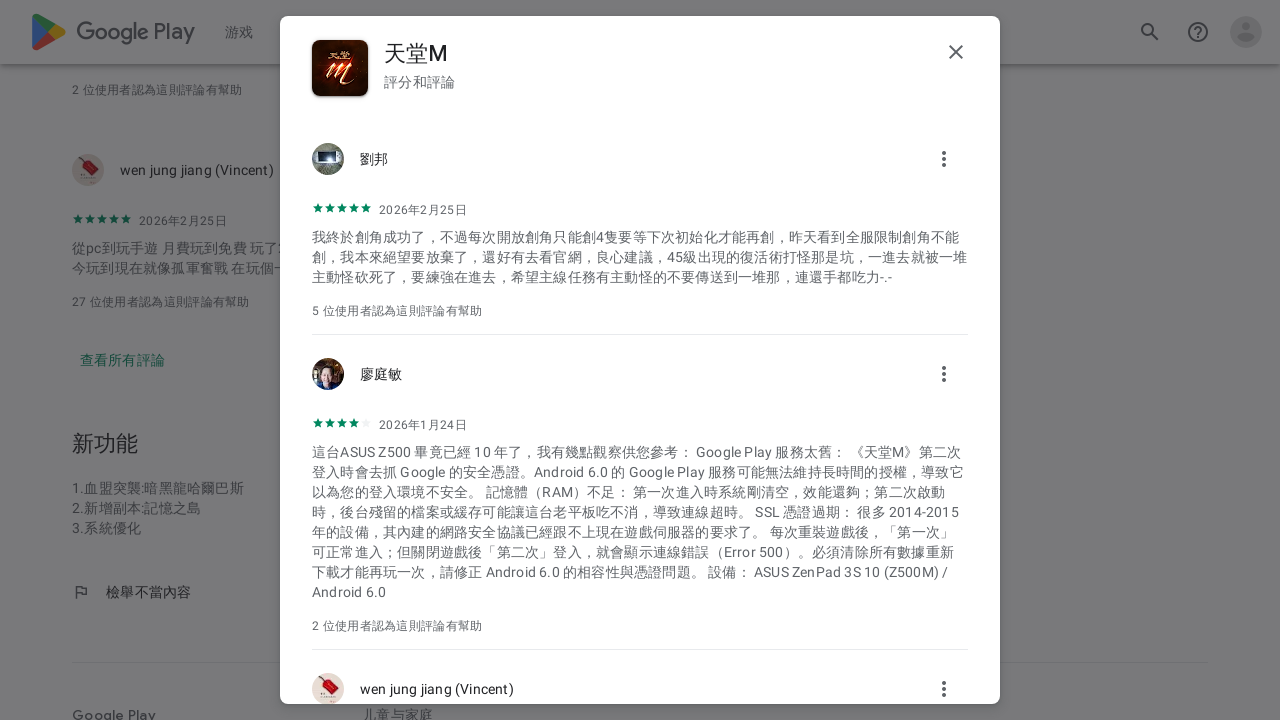

Waited 1000ms for more reviews to load
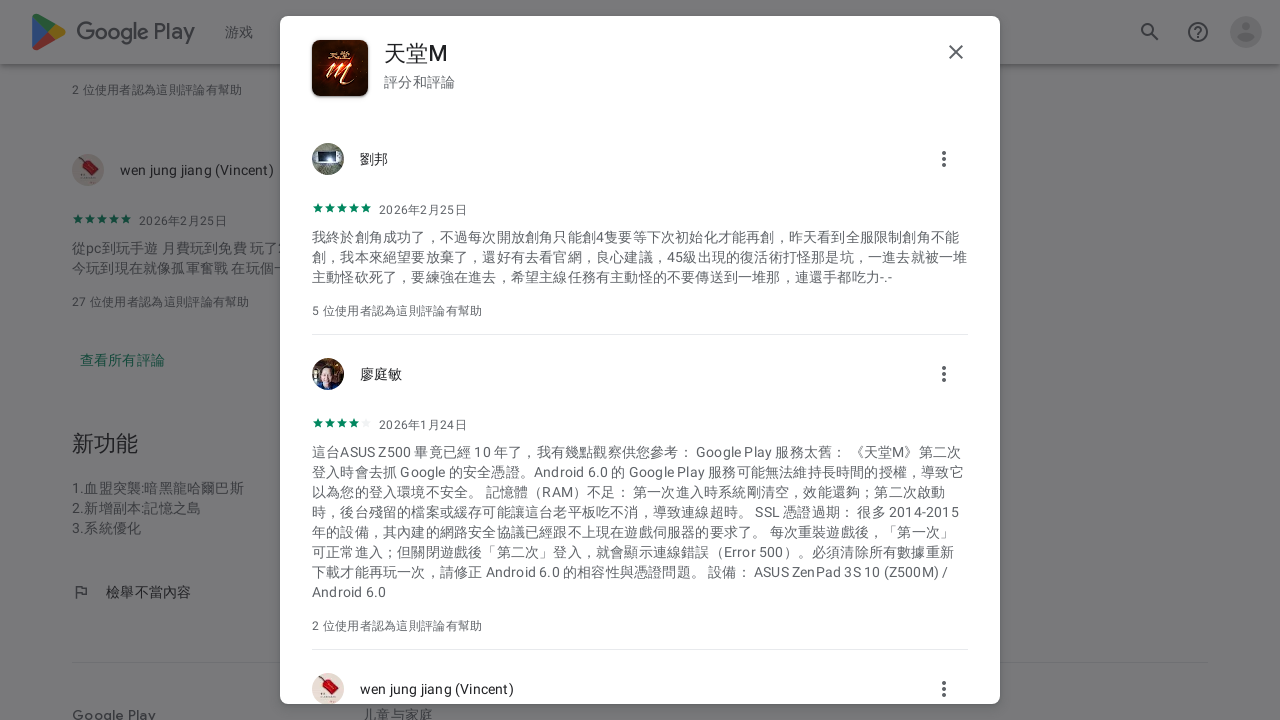

Scrolled to bottom of reviews container (iteration 49/50)
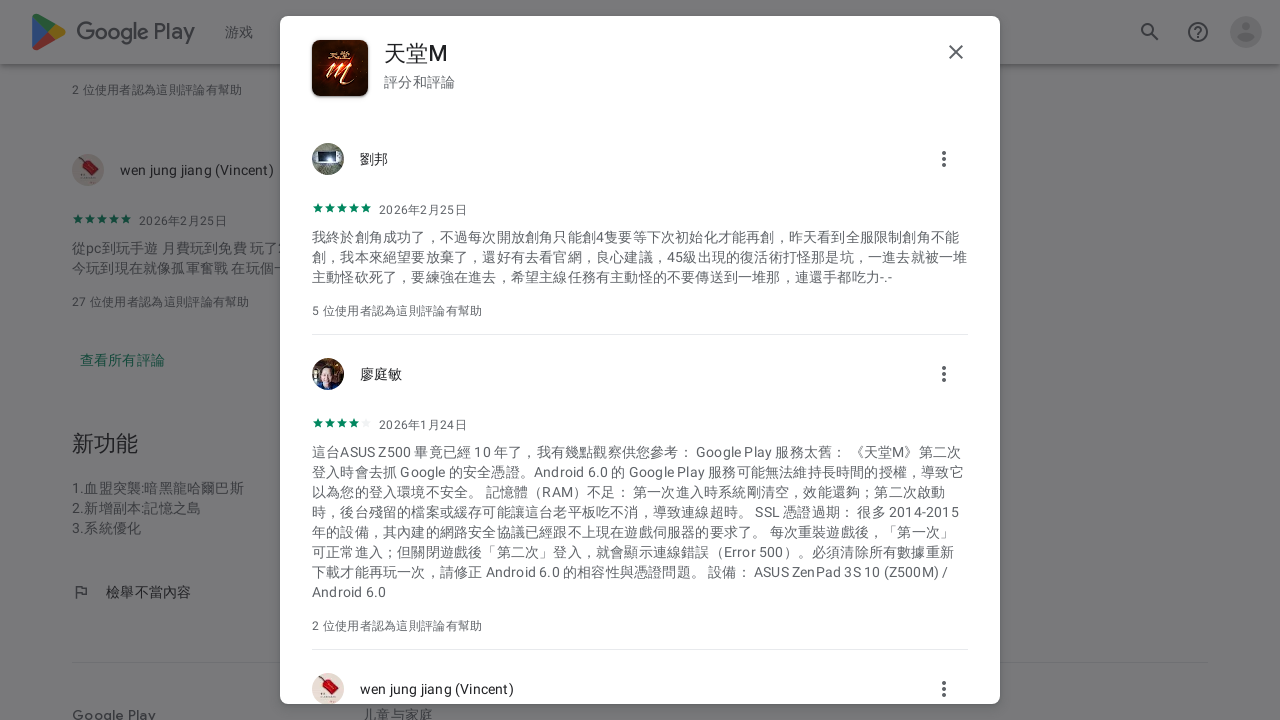

Waited 1000ms for more reviews to load
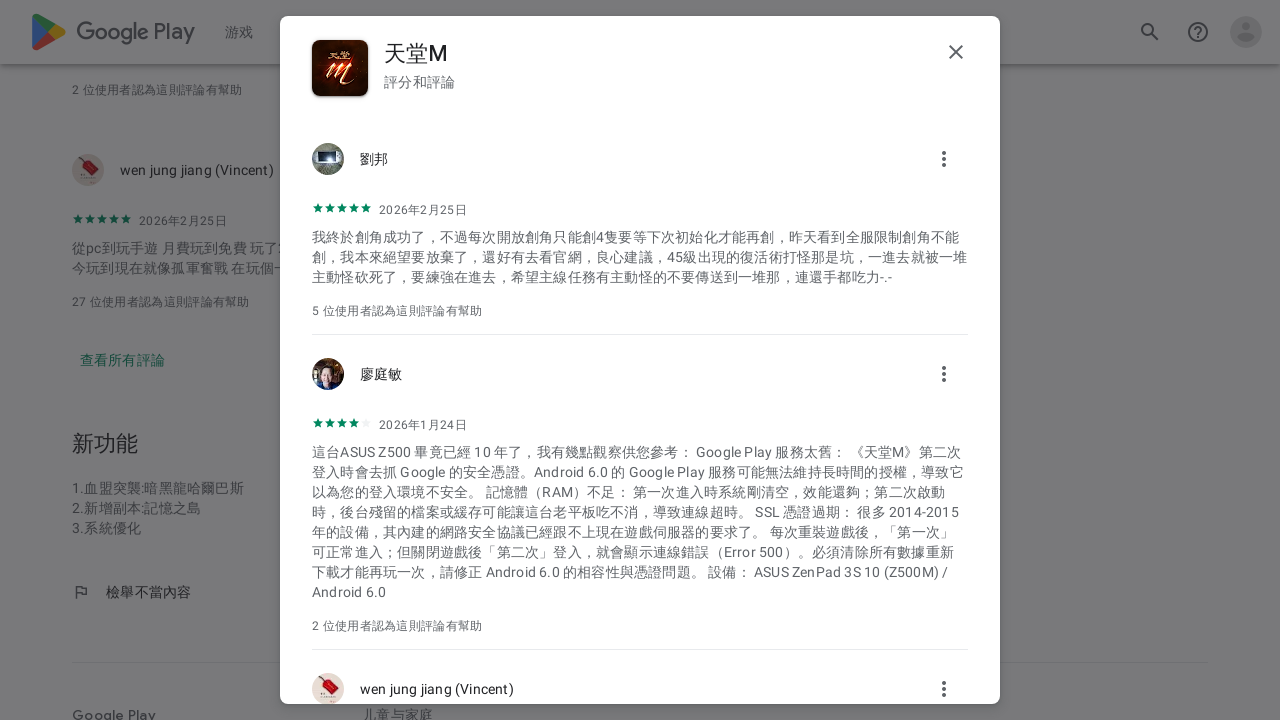

Scrolled to bottom of reviews container (iteration 50/50)
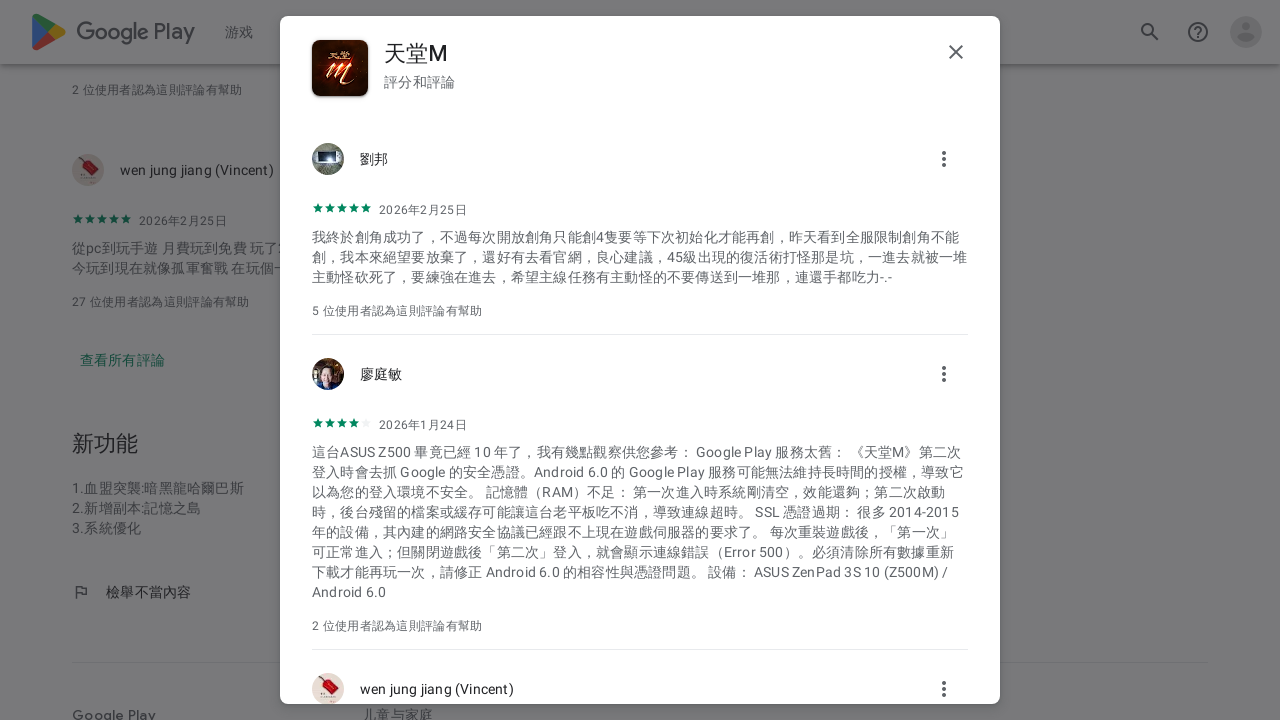

Waited 1000ms for more reviews to load
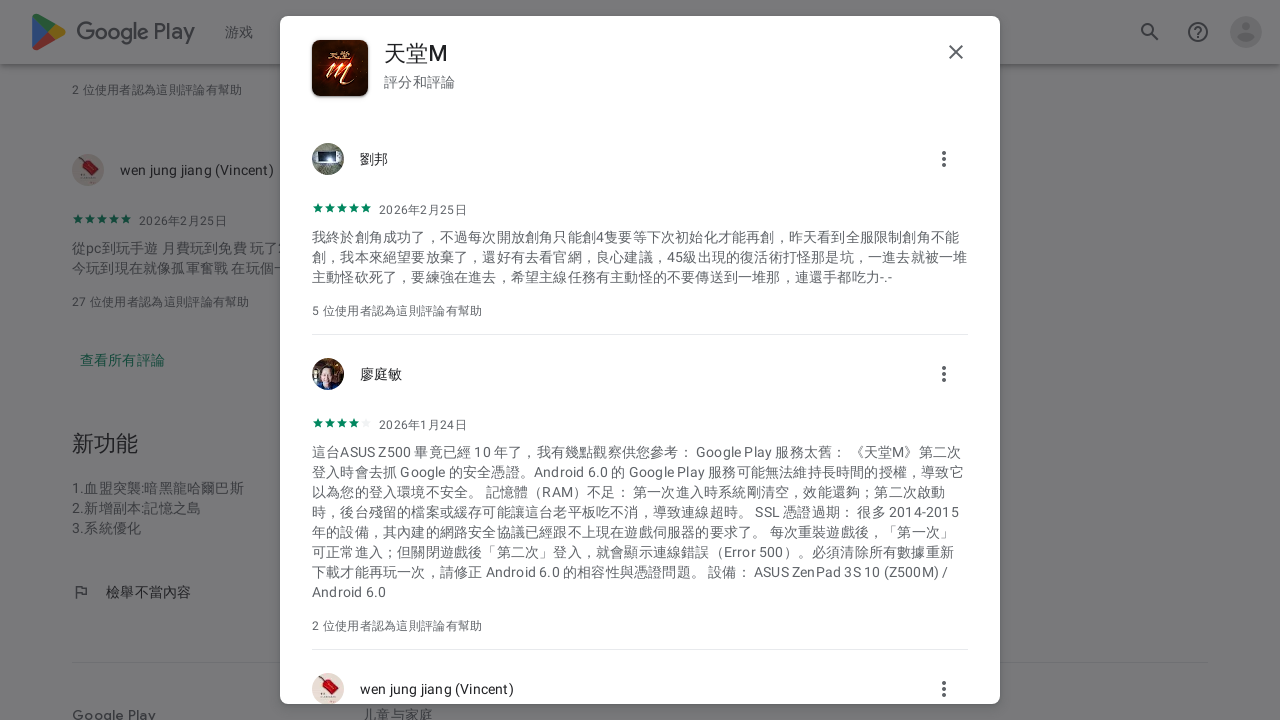

Review items are now present on the page
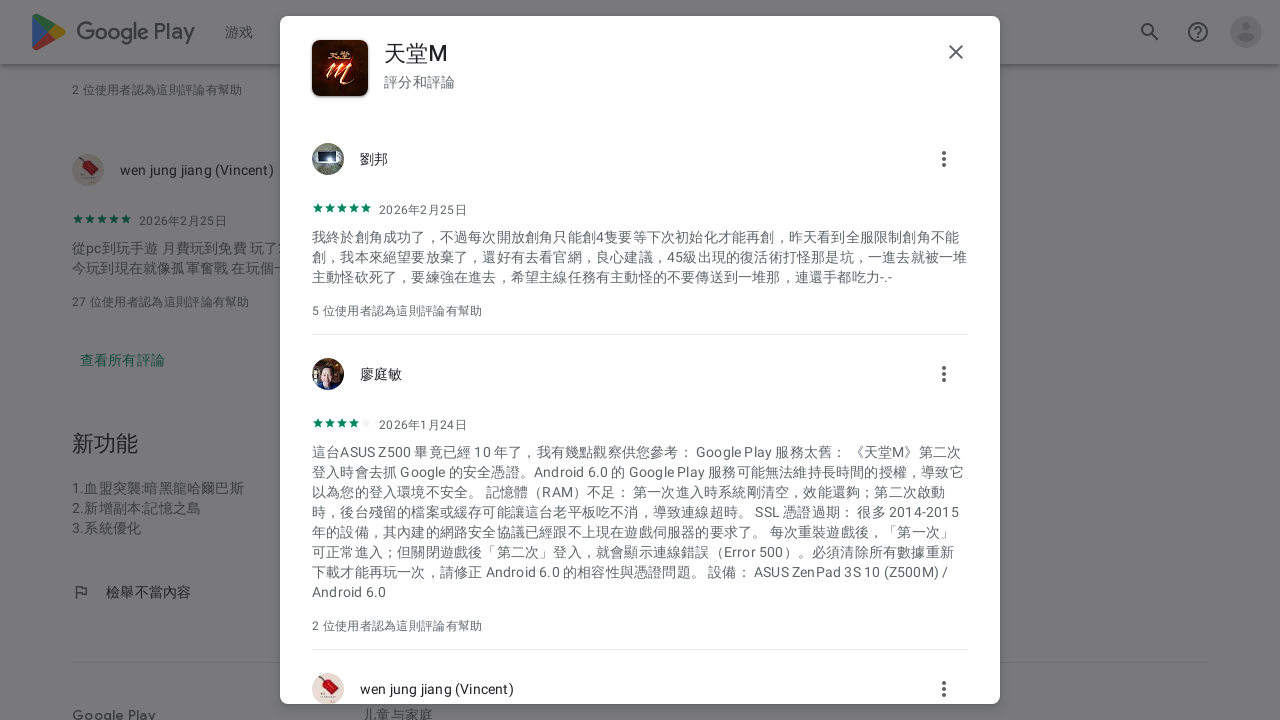

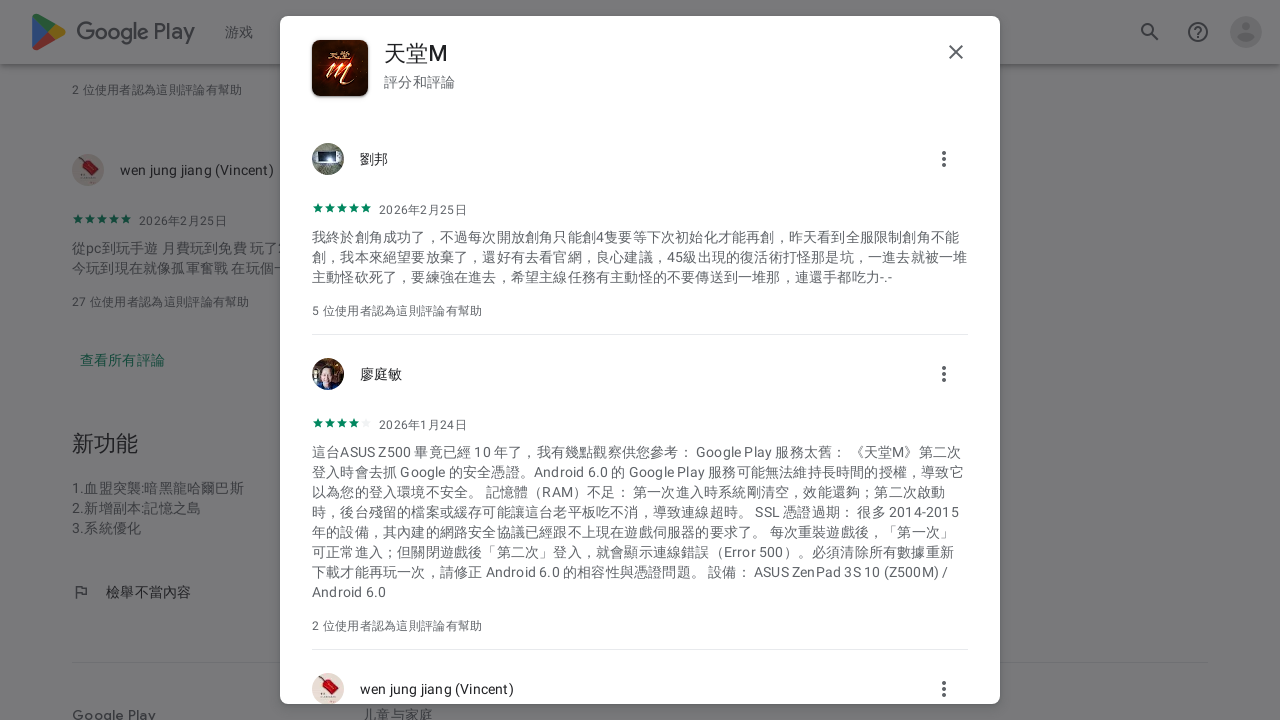